Tests that Hacker News "newest" page displays articles in correct chronological order (newest first) by navigating through multiple pages and verifying the timestamps are sorted in descending order.

Starting URL: https://news.ycombinator.com/newest

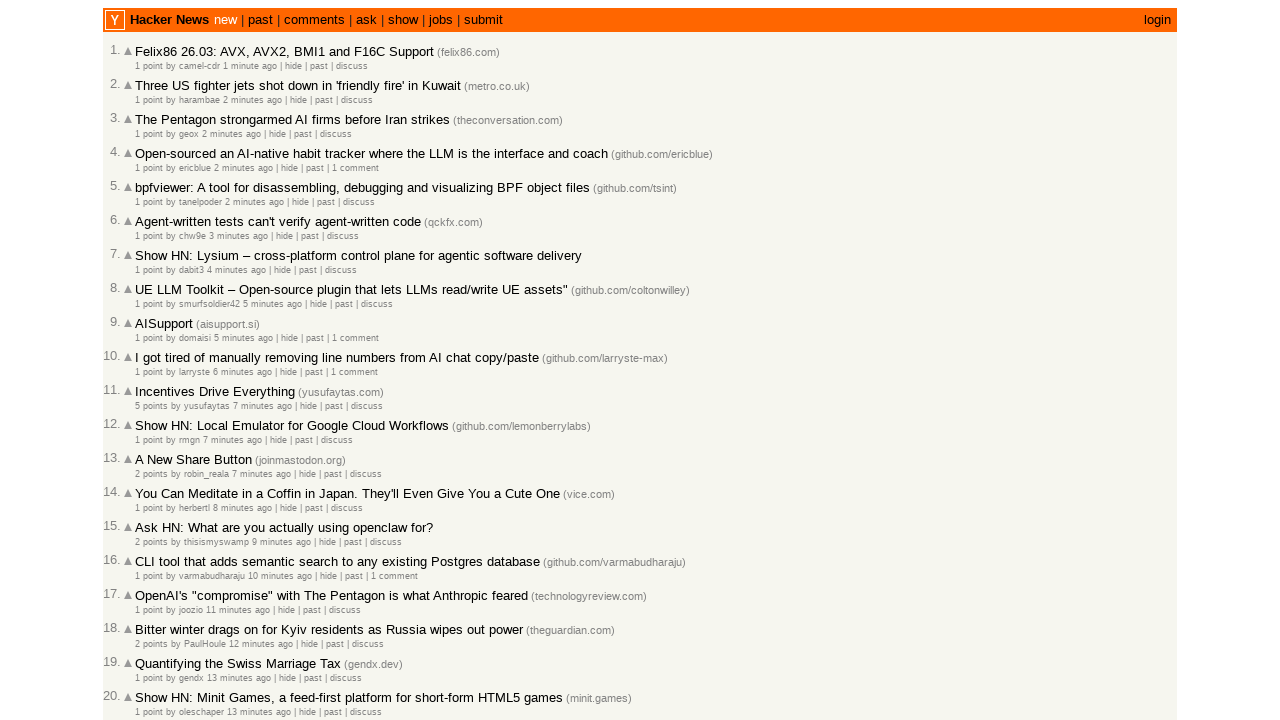

Retrieved timestamp for article 1
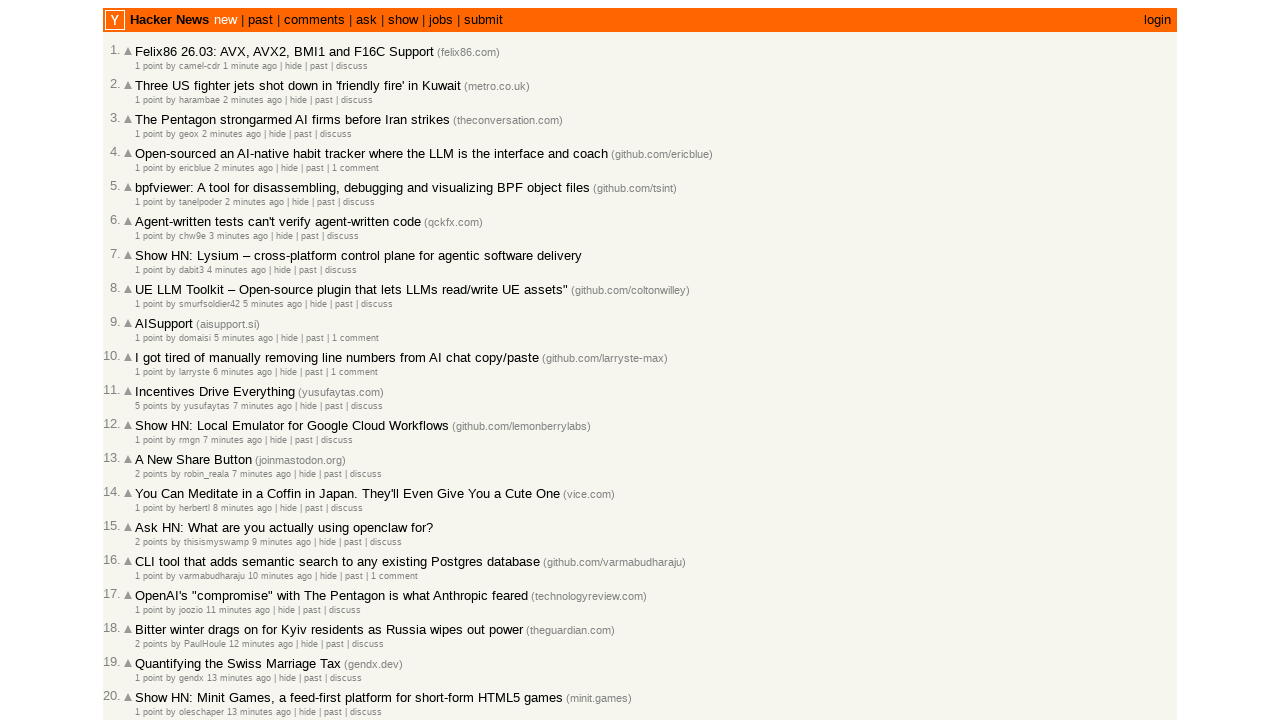

Retrieved timestamp for article 2
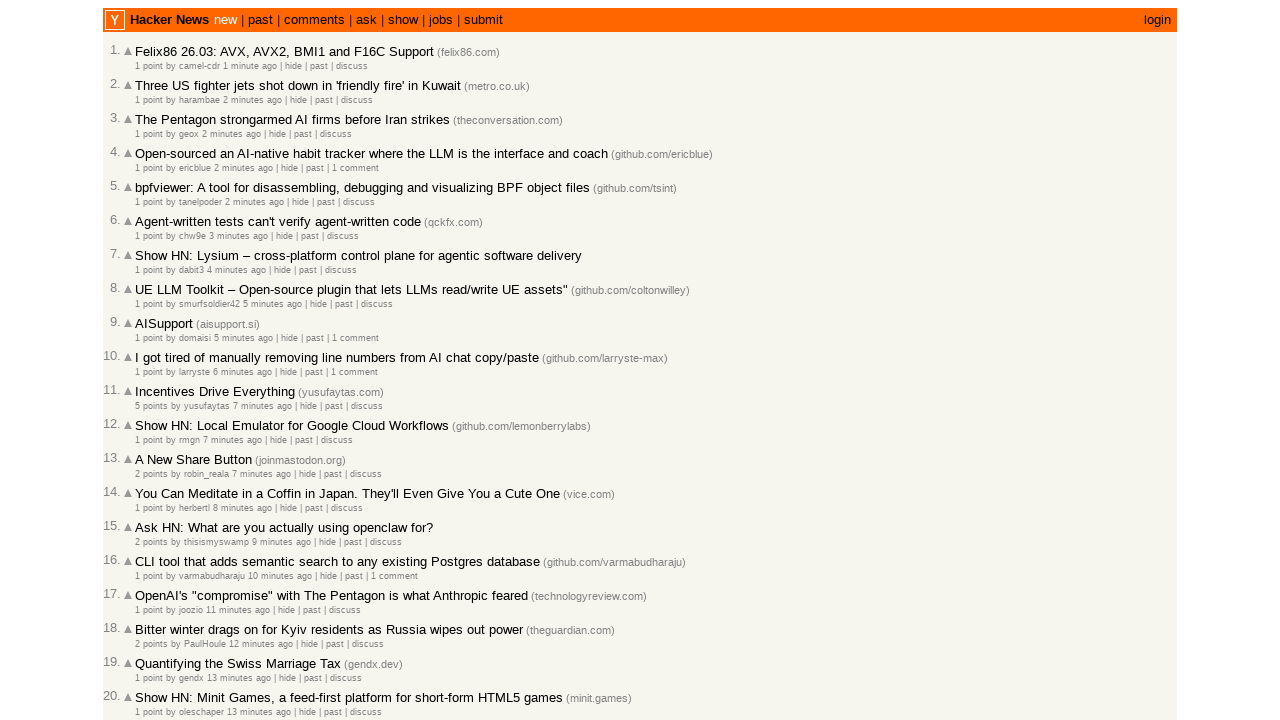

Retrieved timestamp for article 3
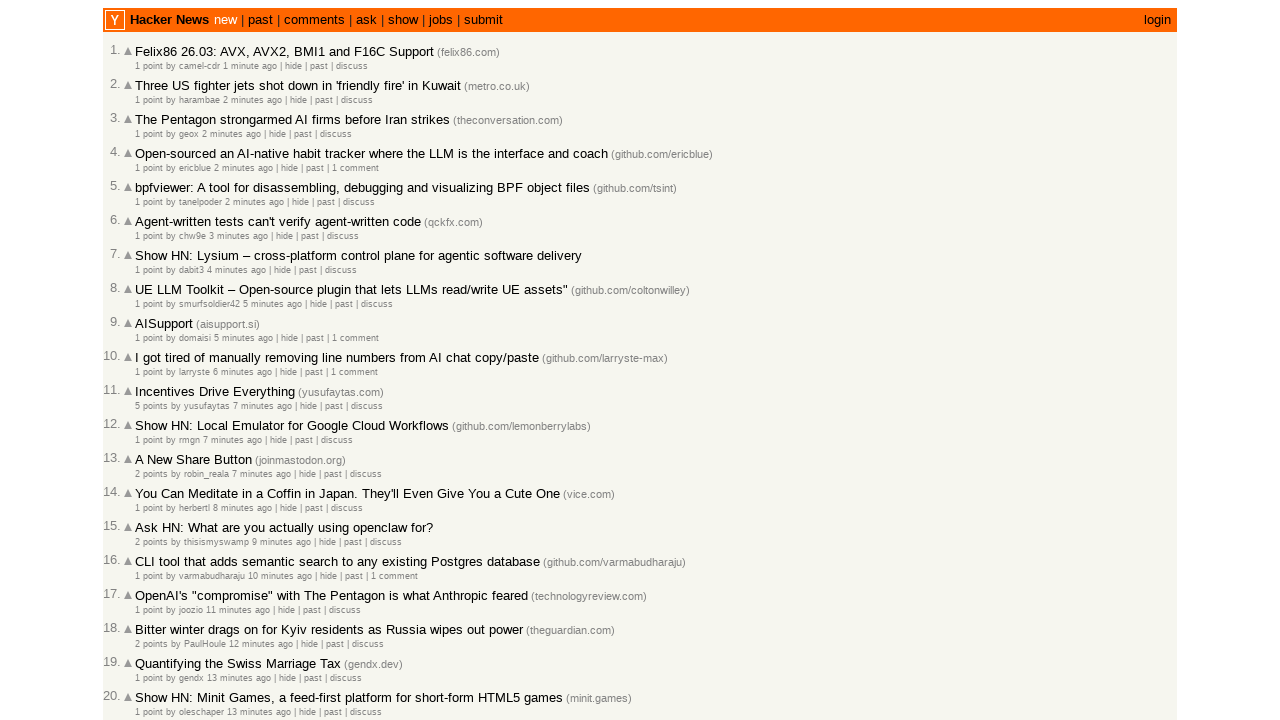

Retrieved timestamp for article 4
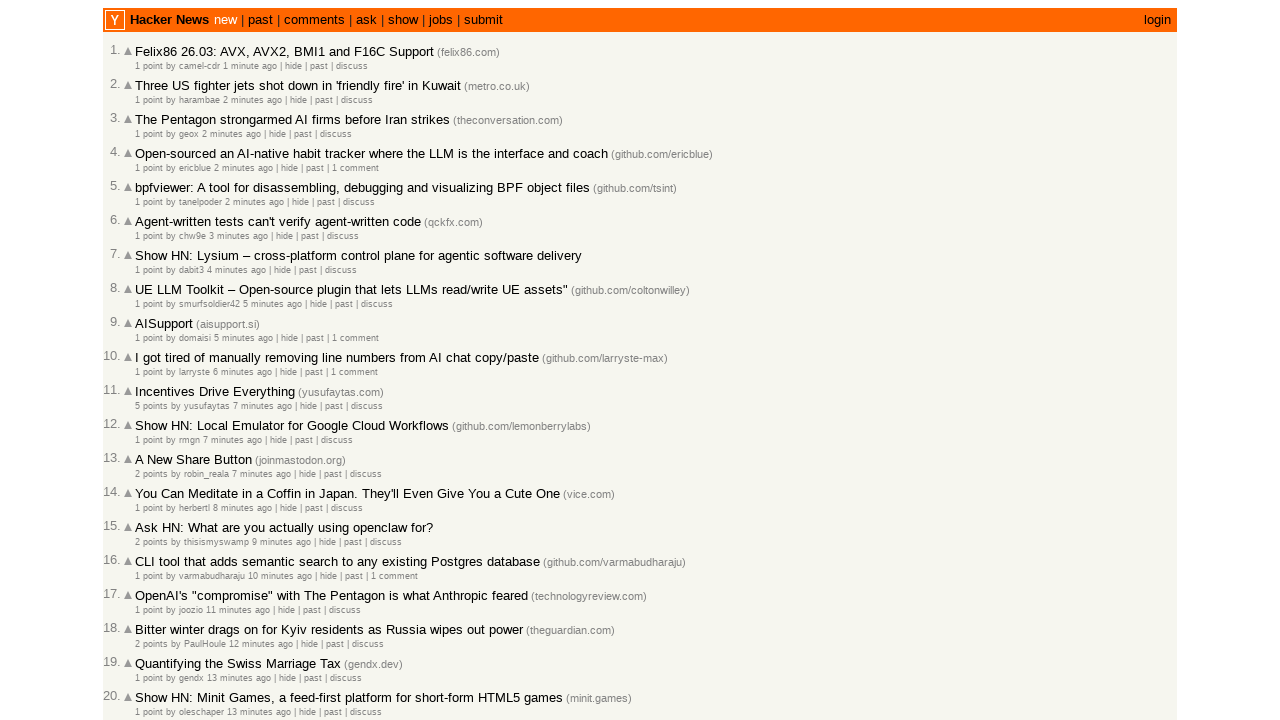

Retrieved timestamp for article 5
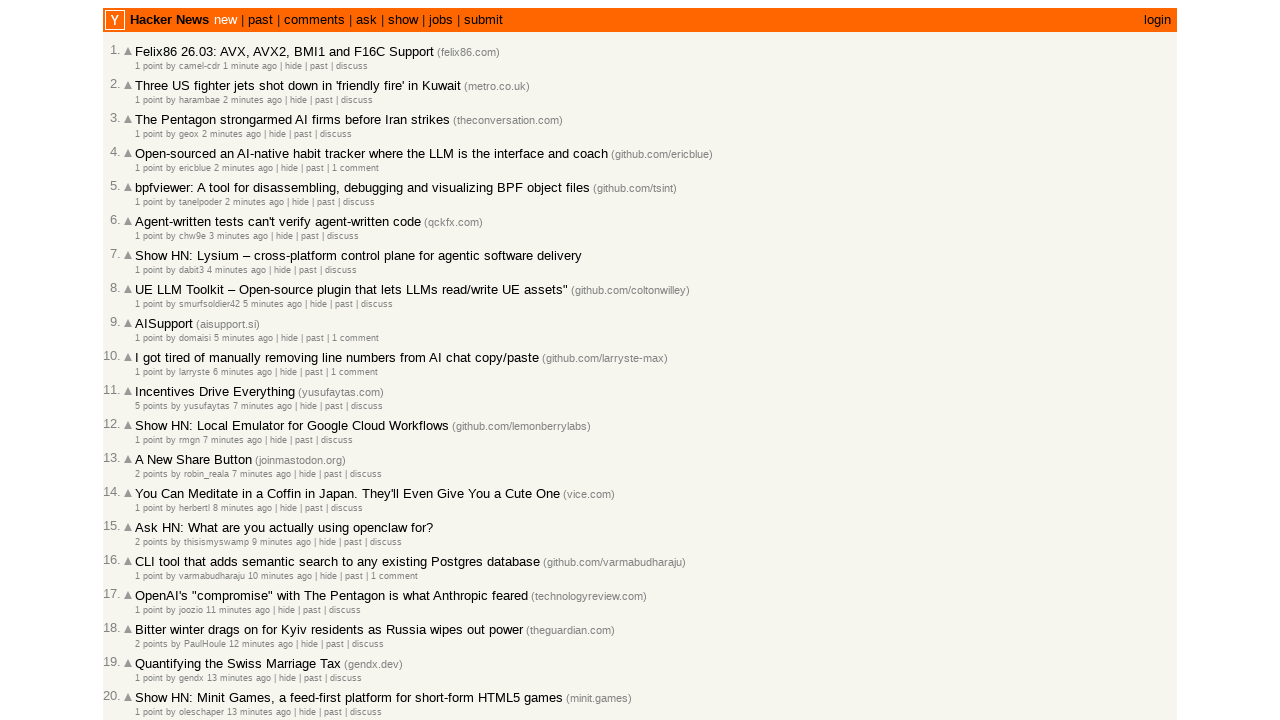

Retrieved timestamp for article 6
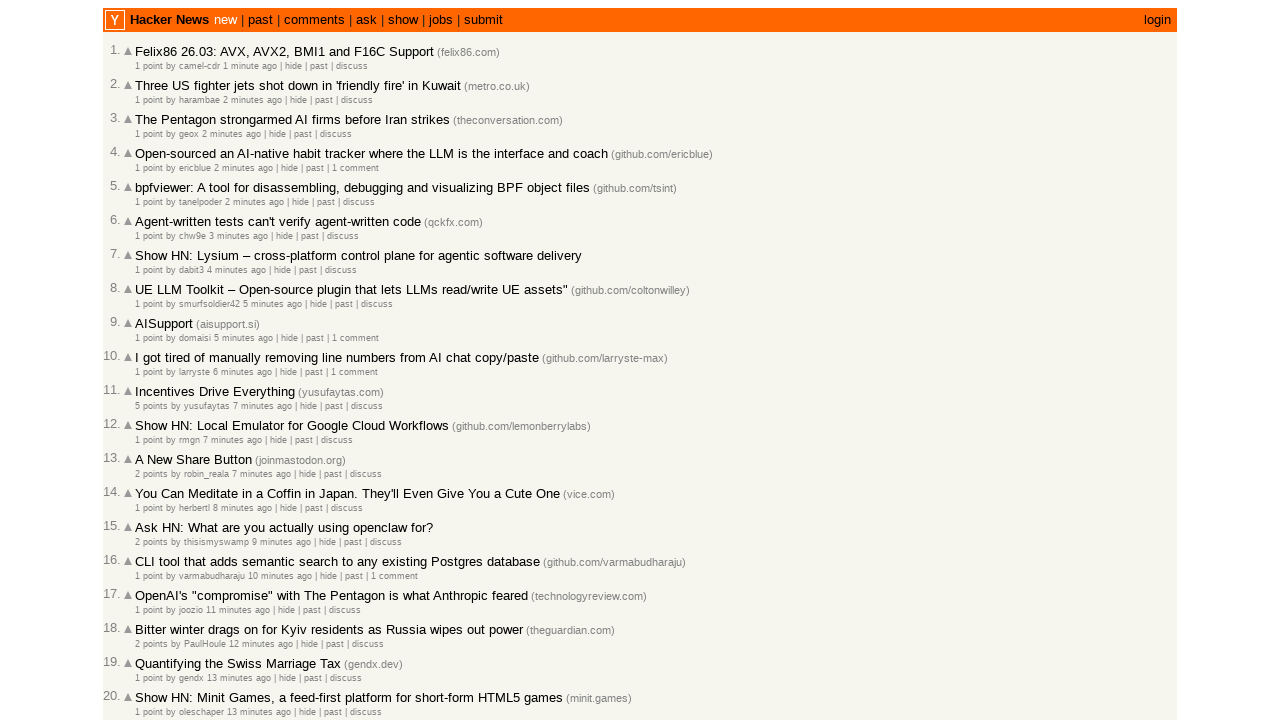

Retrieved timestamp for article 7
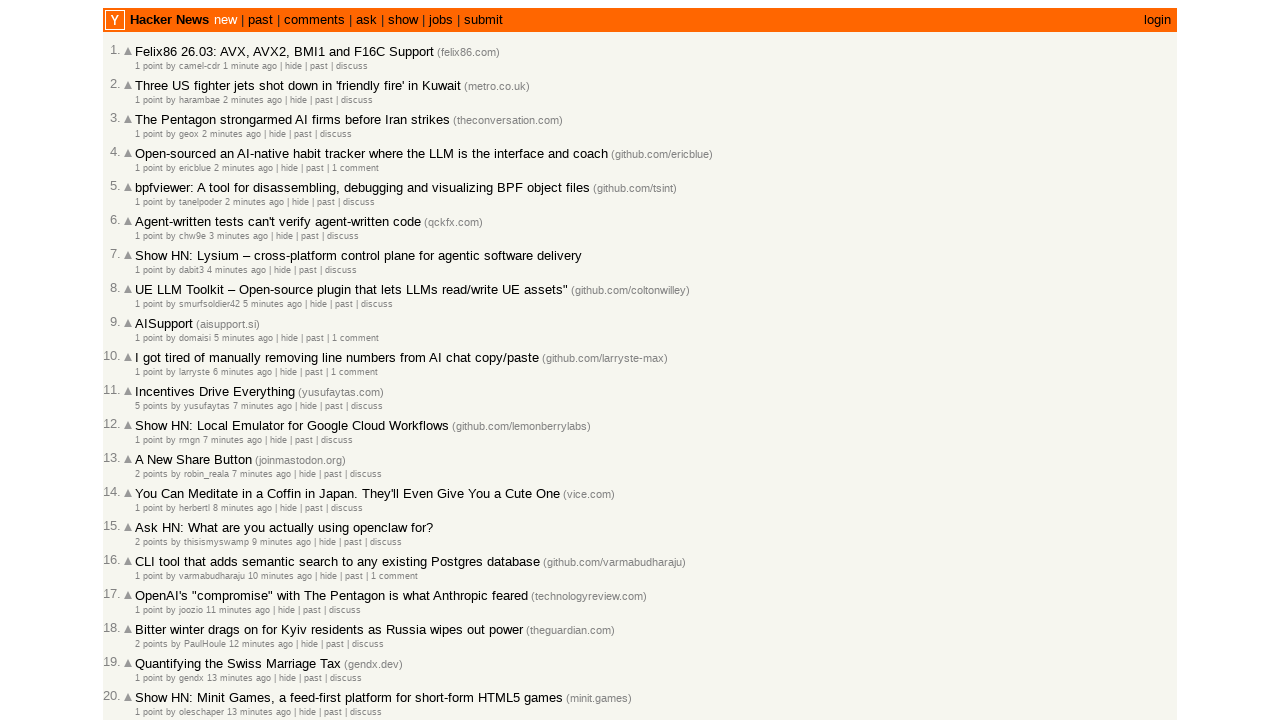

Retrieved timestamp for article 8
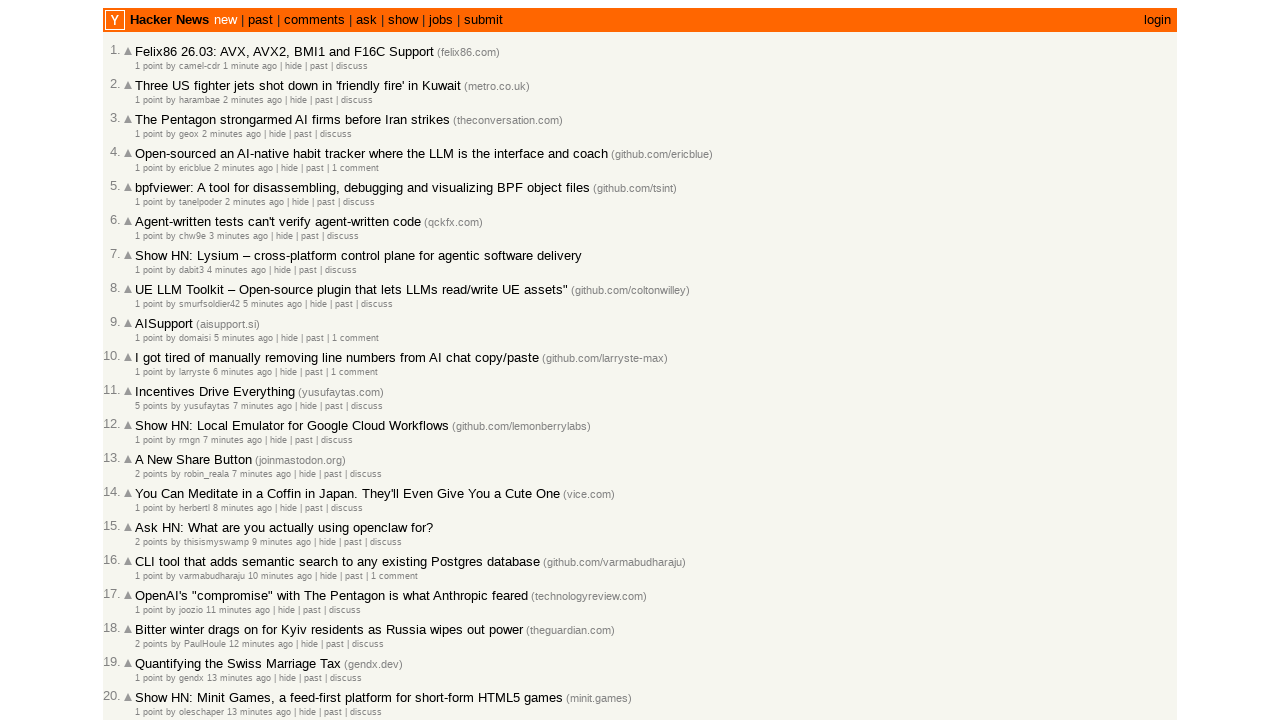

Retrieved timestamp for article 9
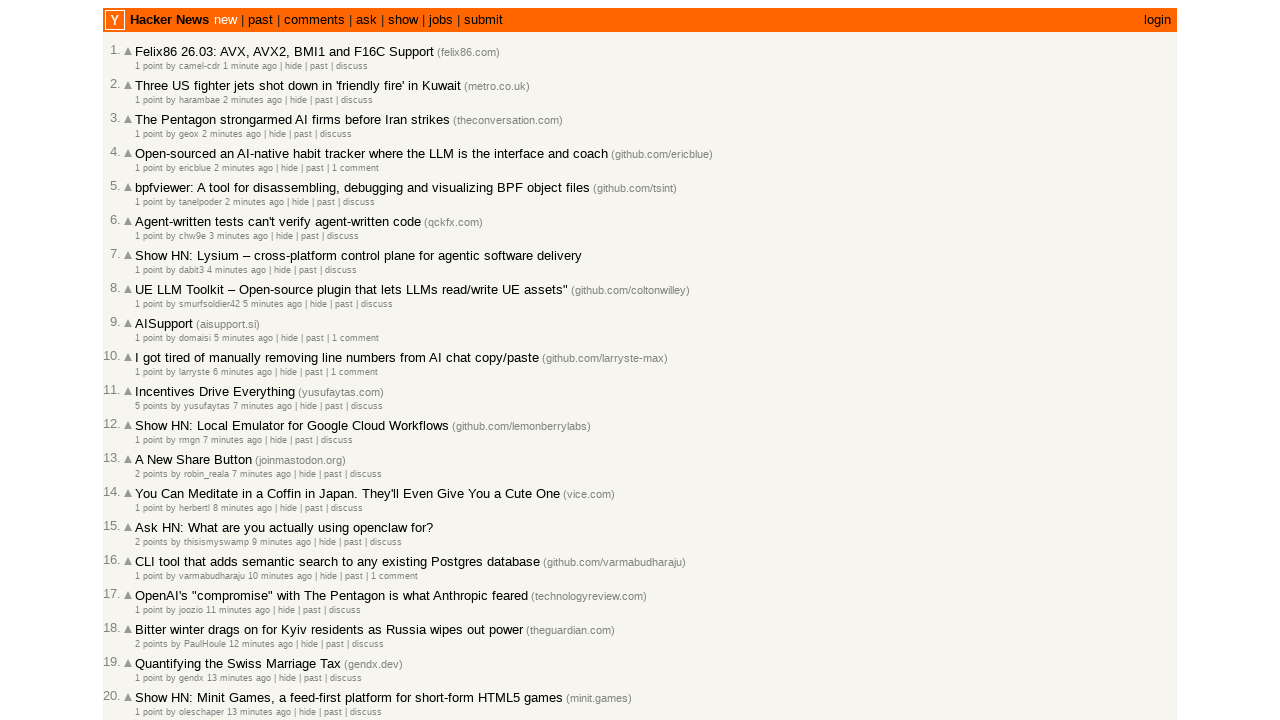

Retrieved timestamp for article 10
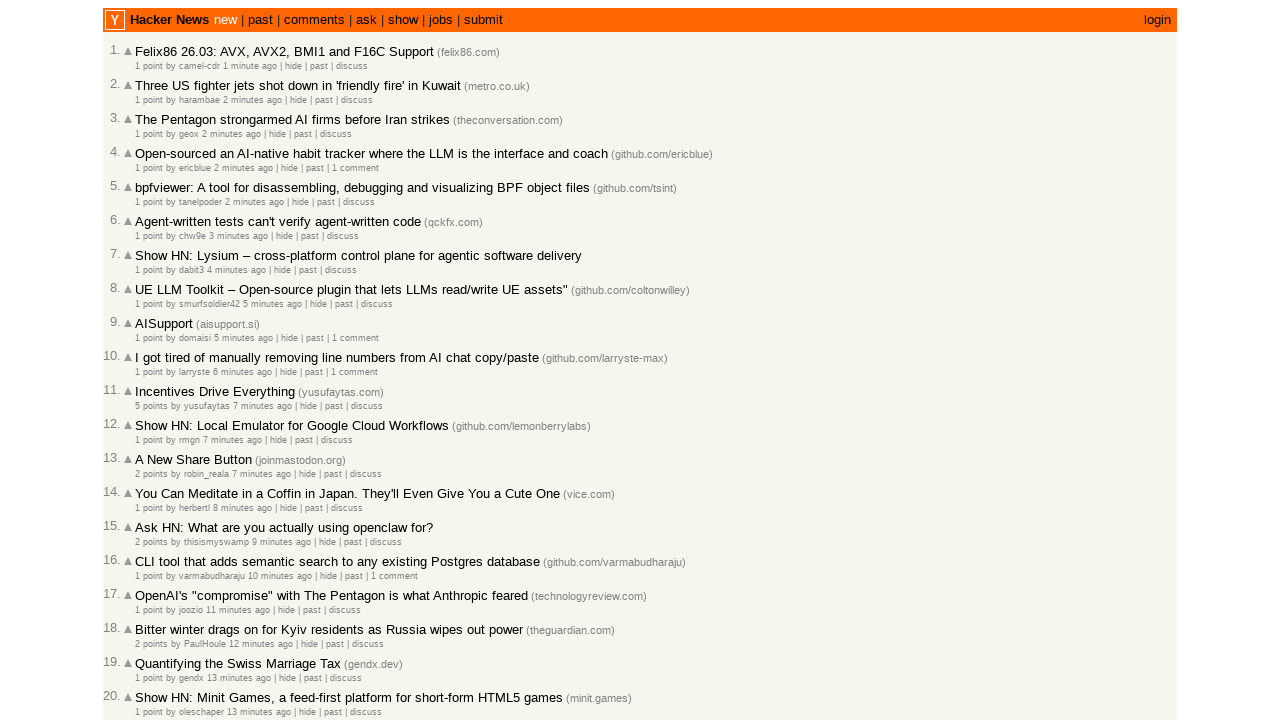

Retrieved timestamp for article 11
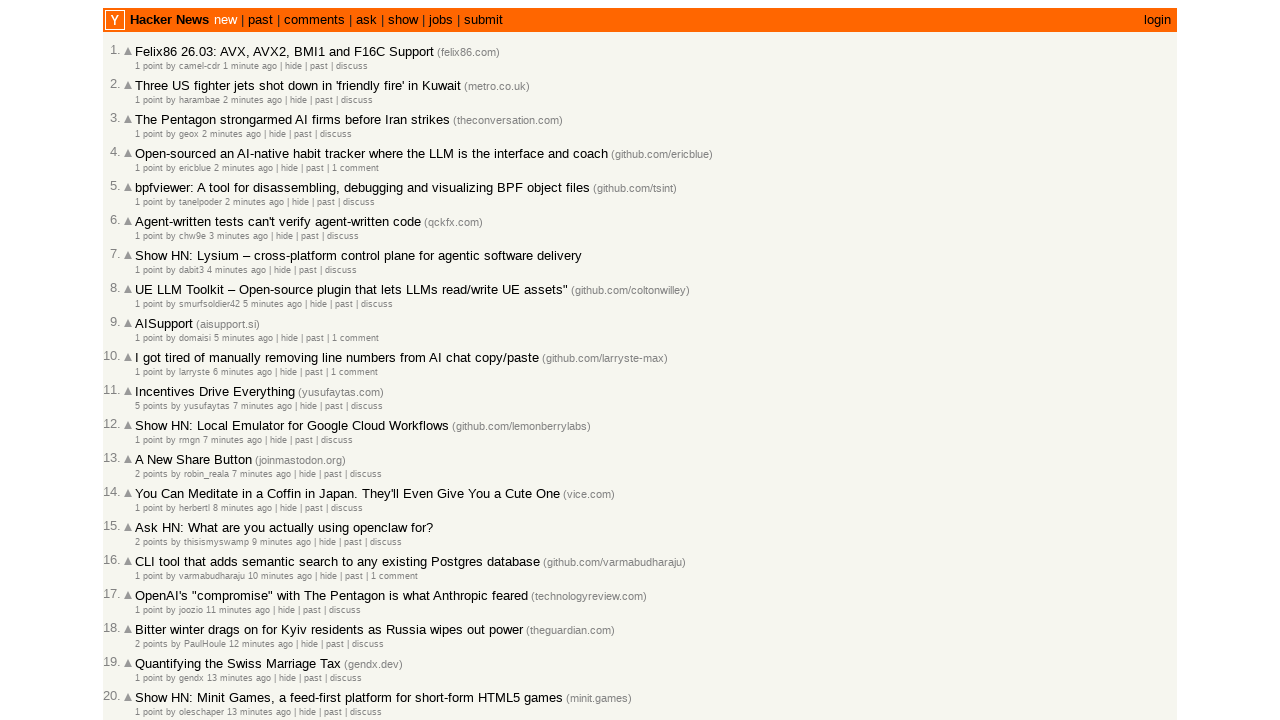

Retrieved timestamp for article 12
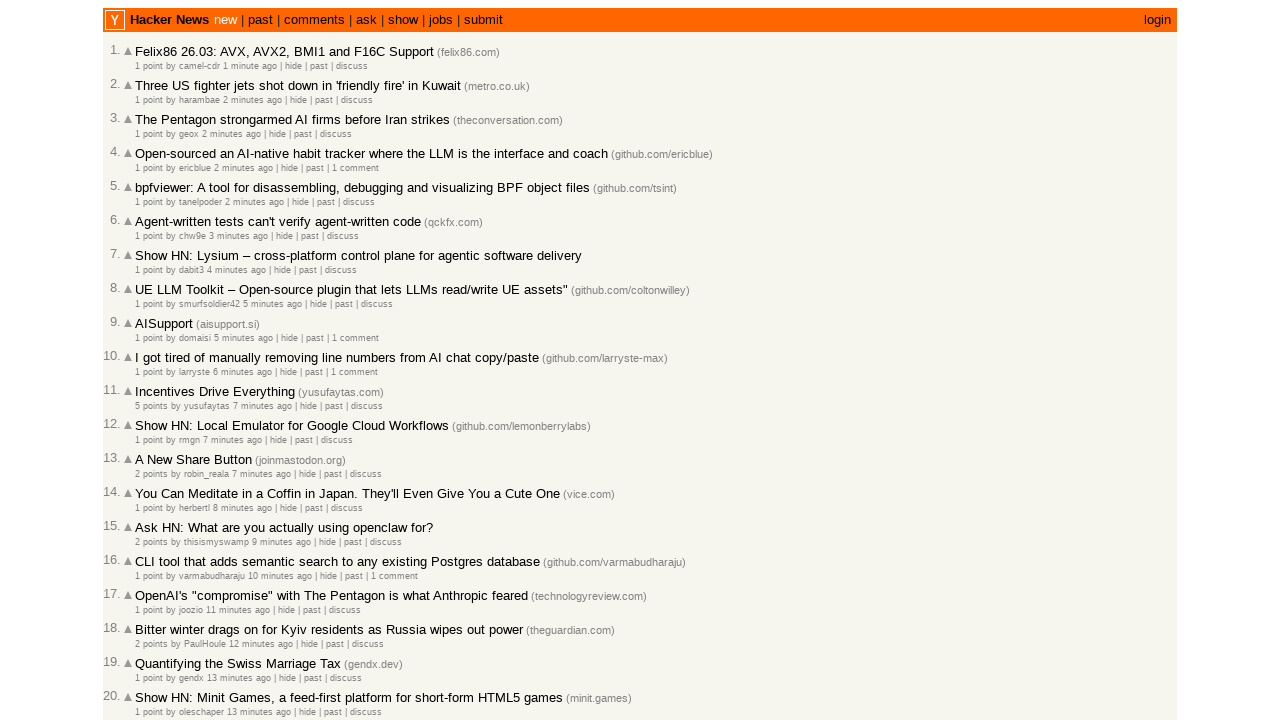

Retrieved timestamp for article 13
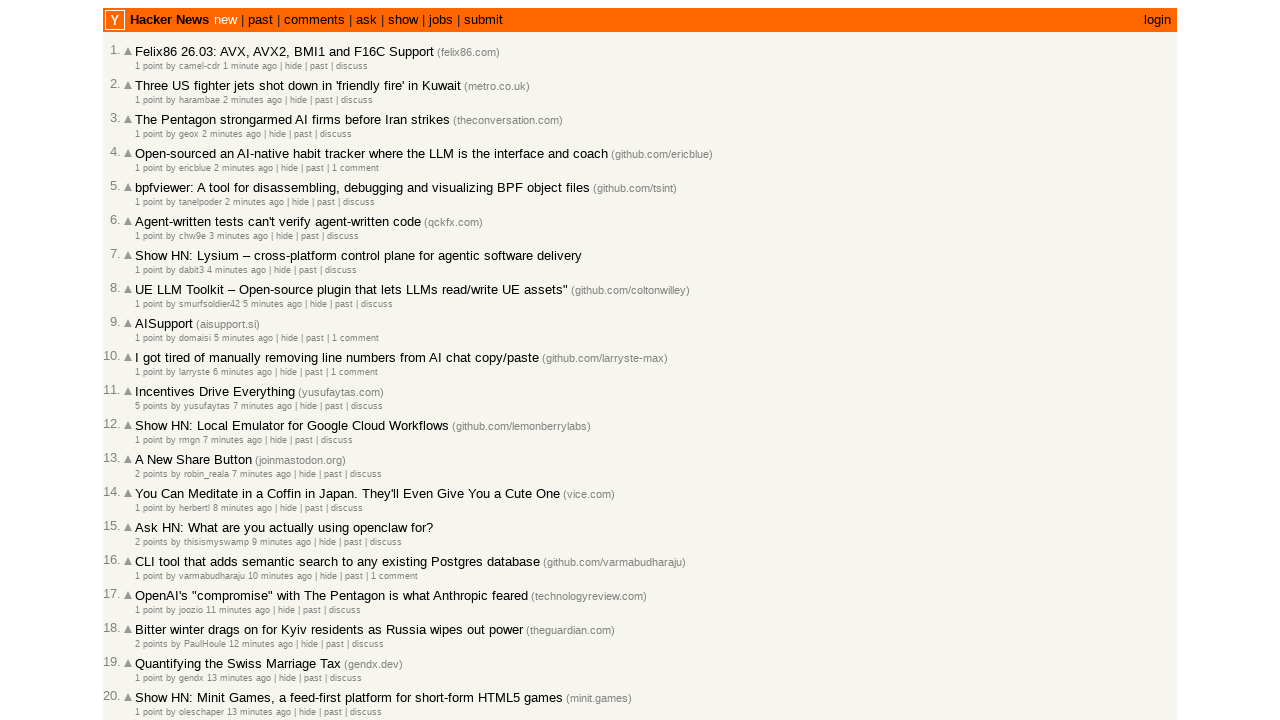

Retrieved timestamp for article 14
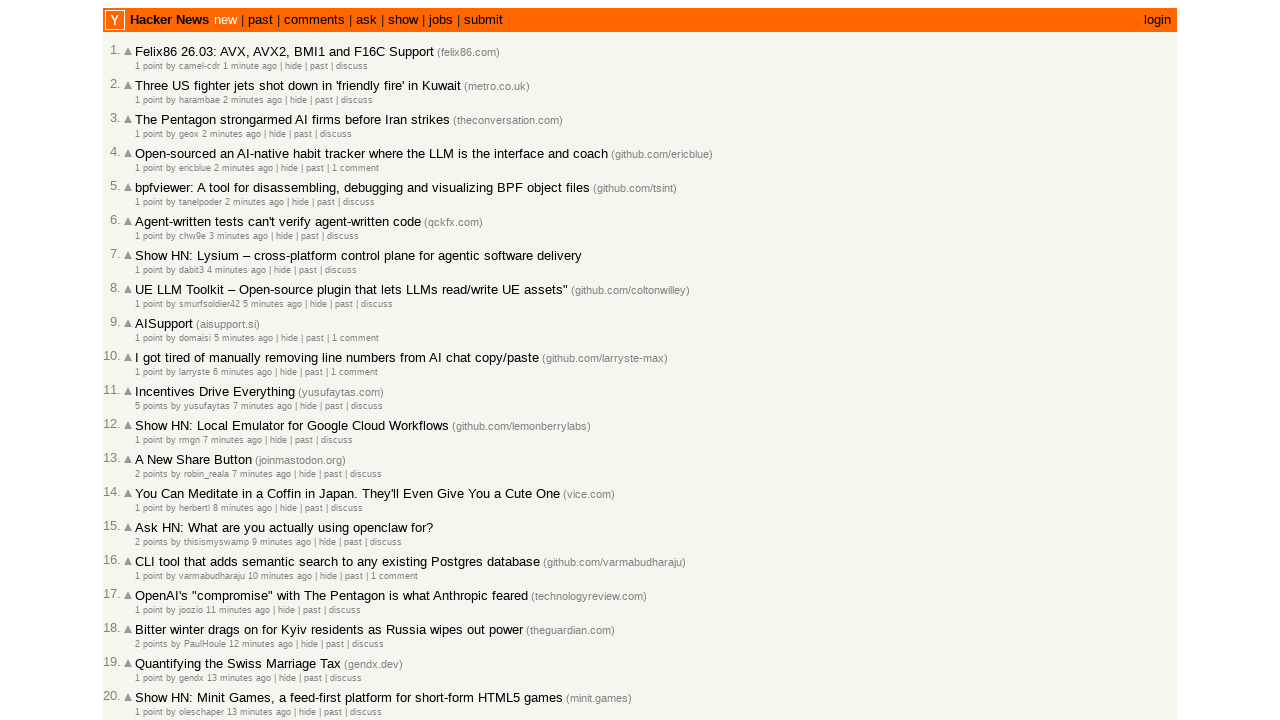

Retrieved timestamp for article 15
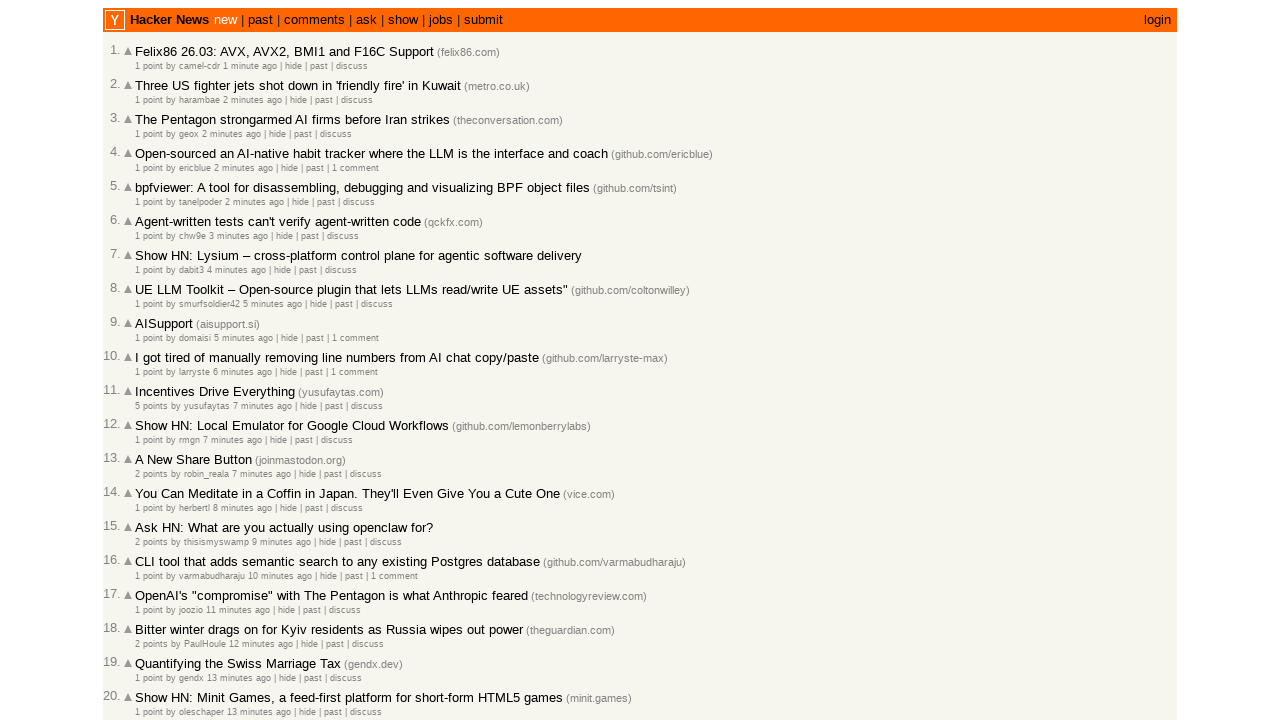

Retrieved timestamp for article 16
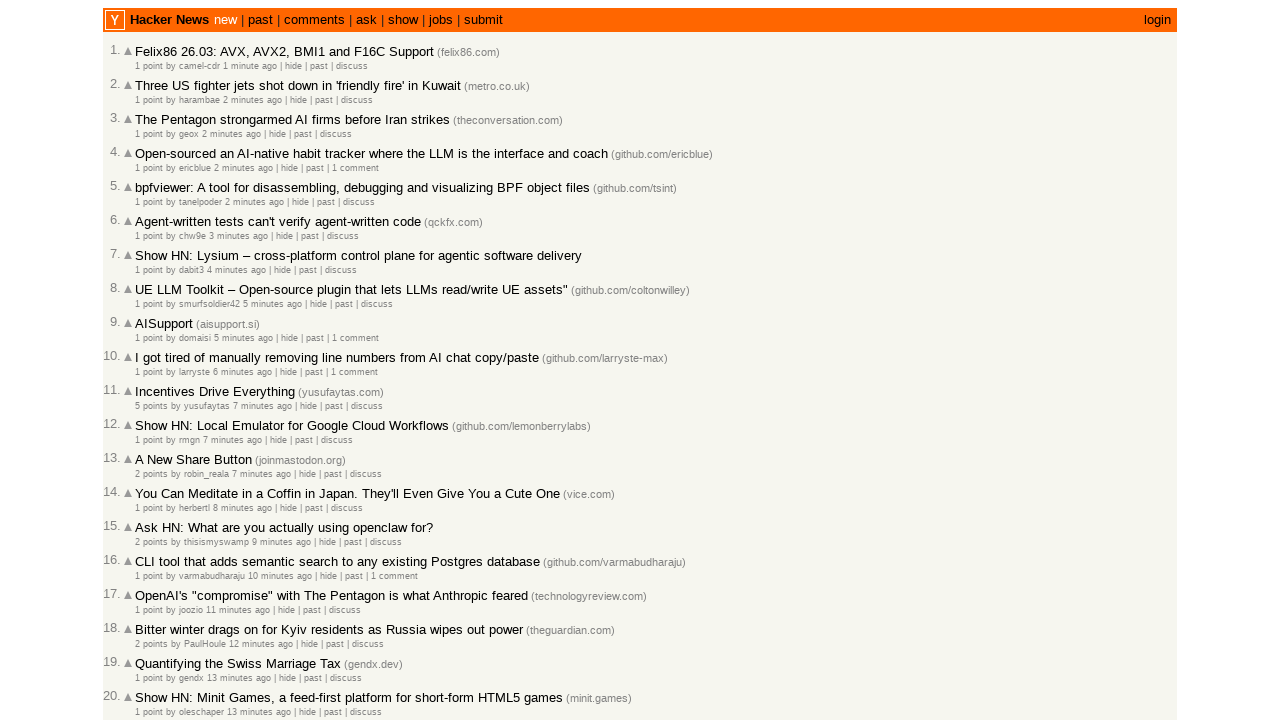

Retrieved timestamp for article 17
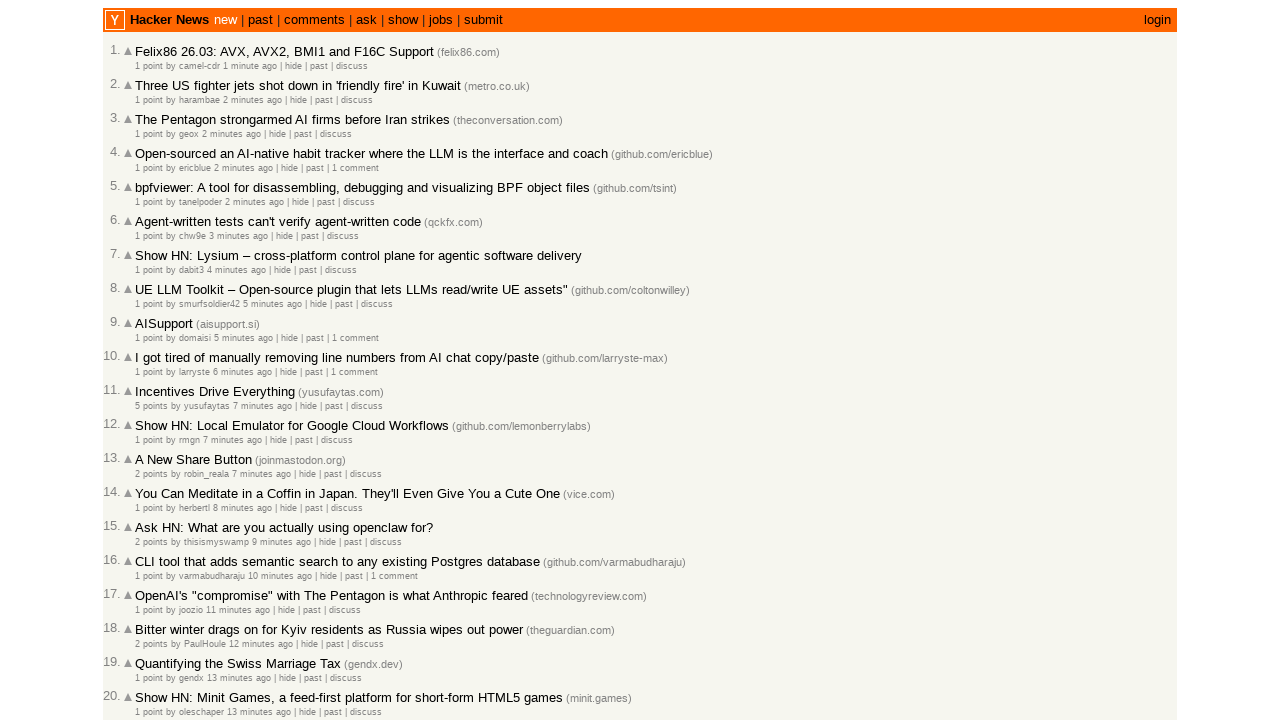

Retrieved timestamp for article 18
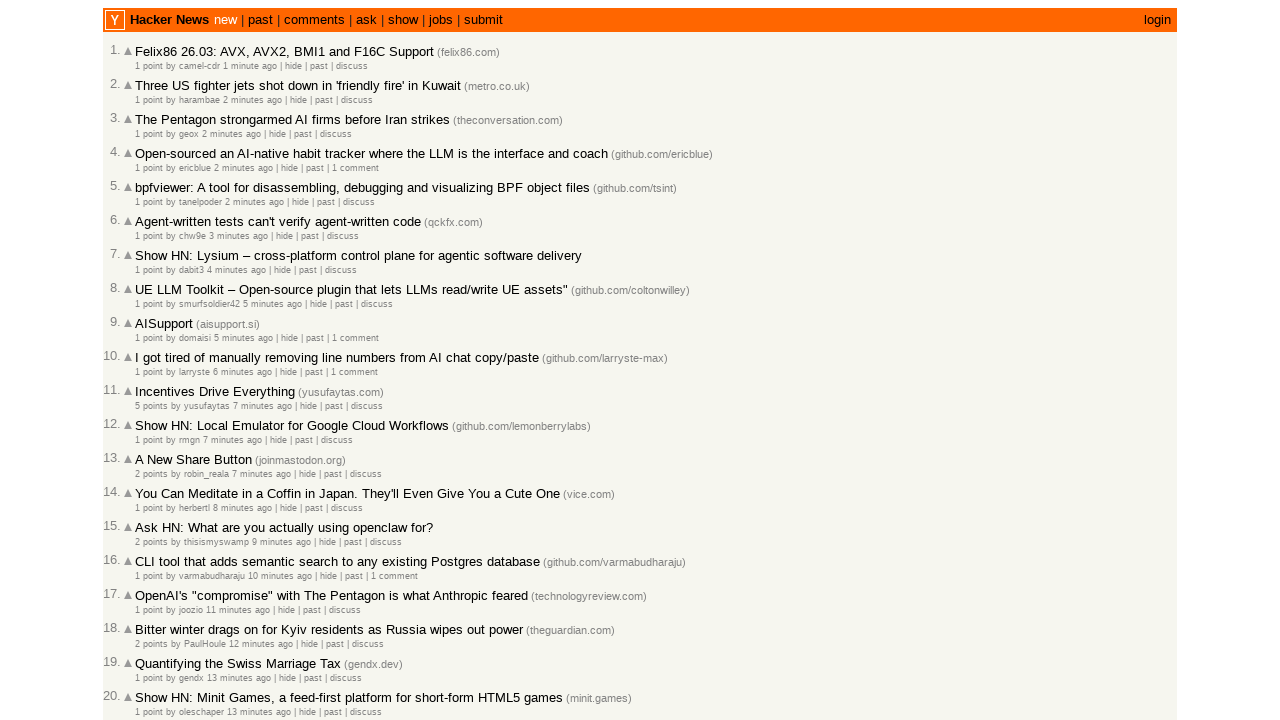

Retrieved timestamp for article 19
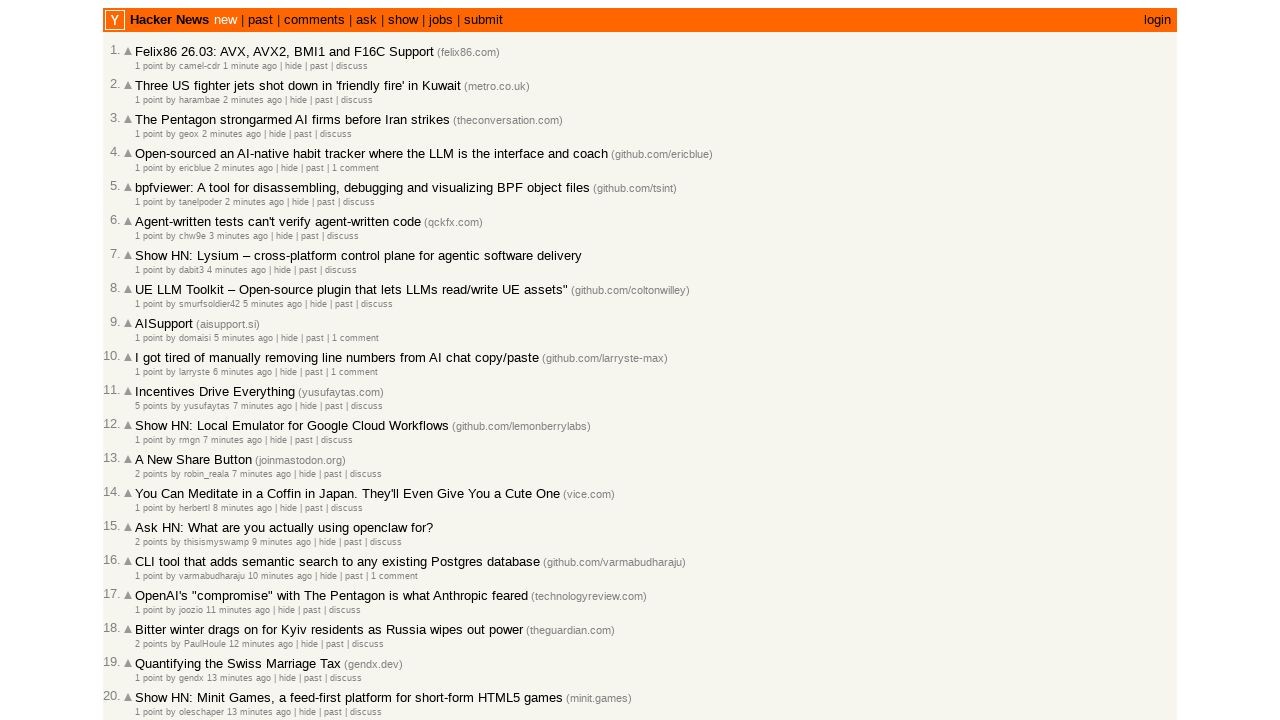

Retrieved timestamp for article 20
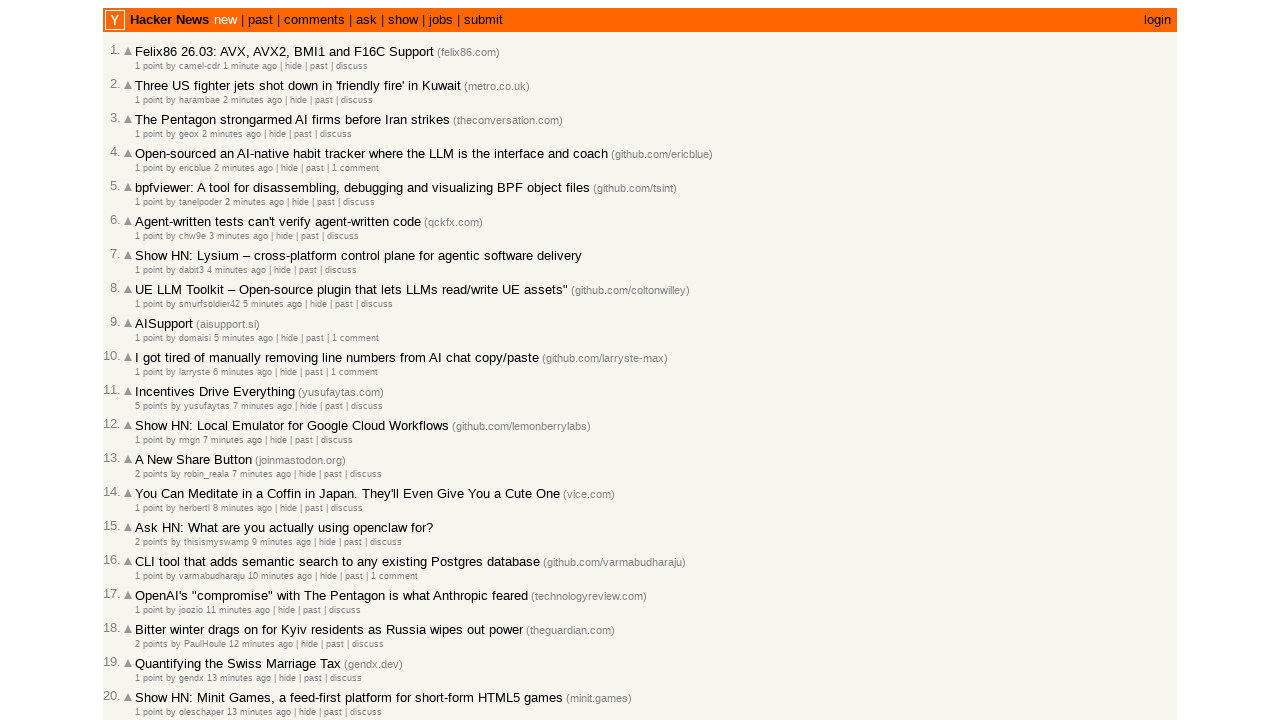

Retrieved timestamp for article 21
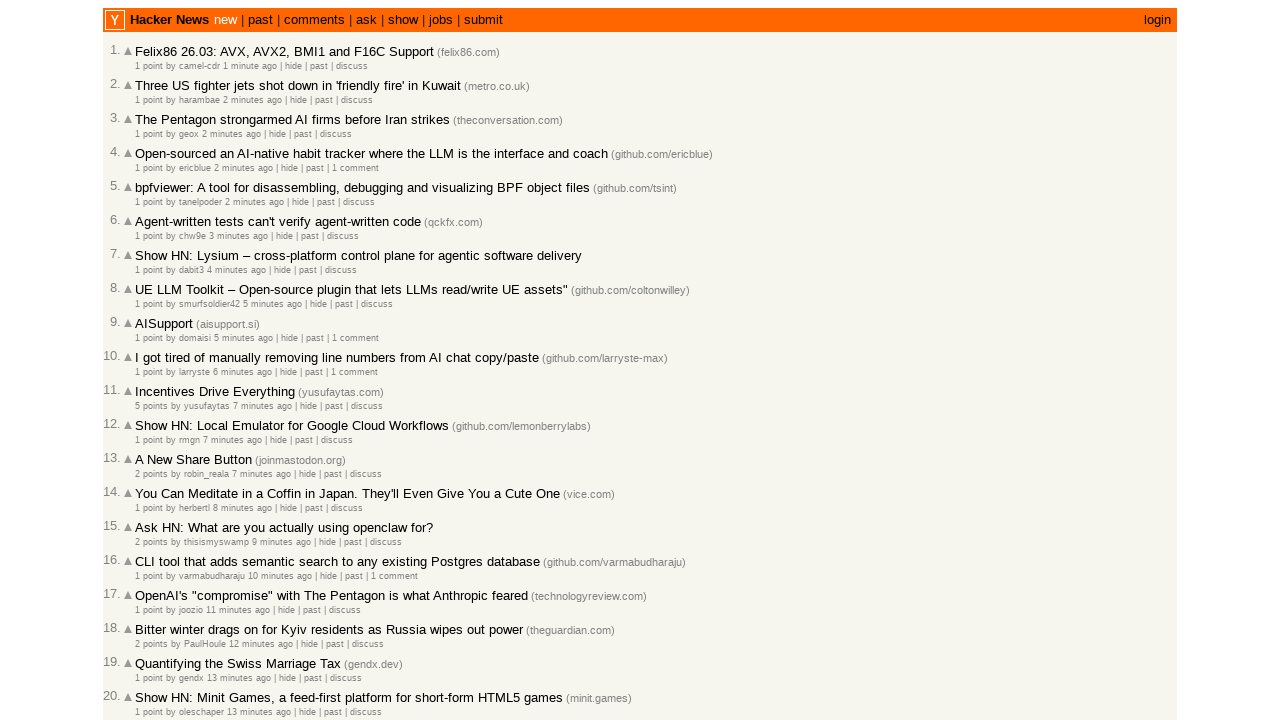

Retrieved timestamp for article 22
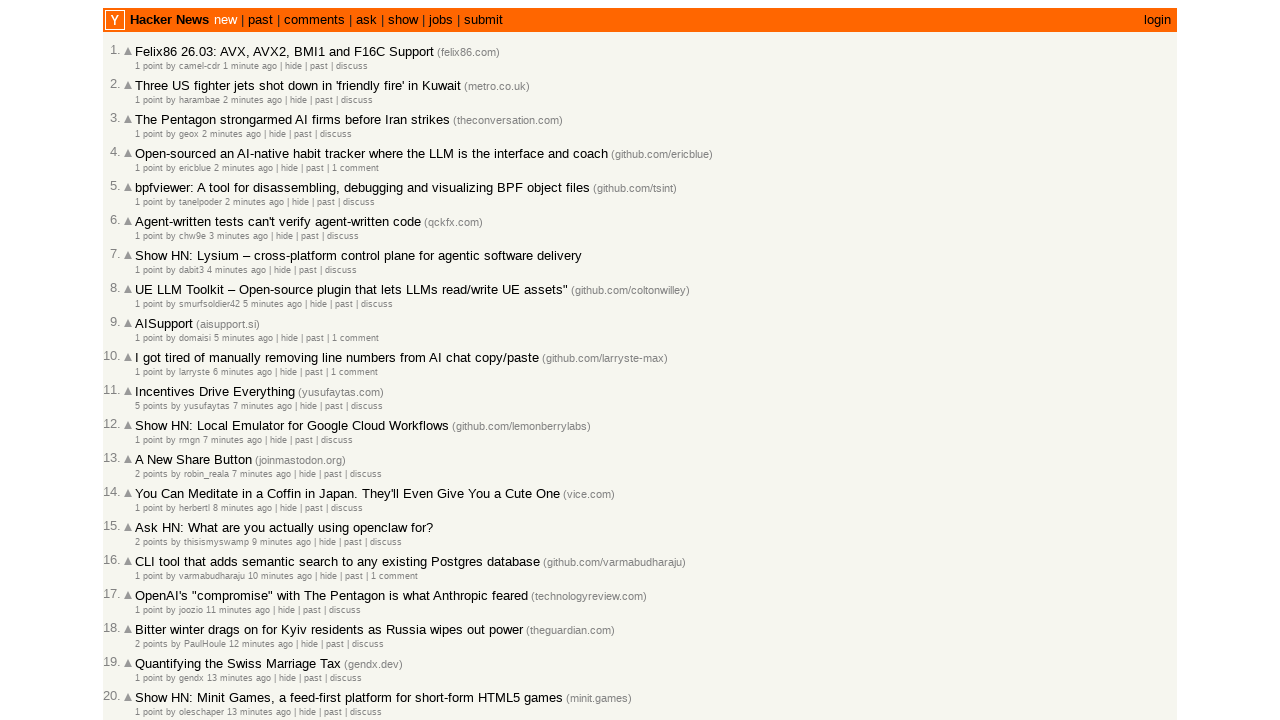

Retrieved timestamp for article 23
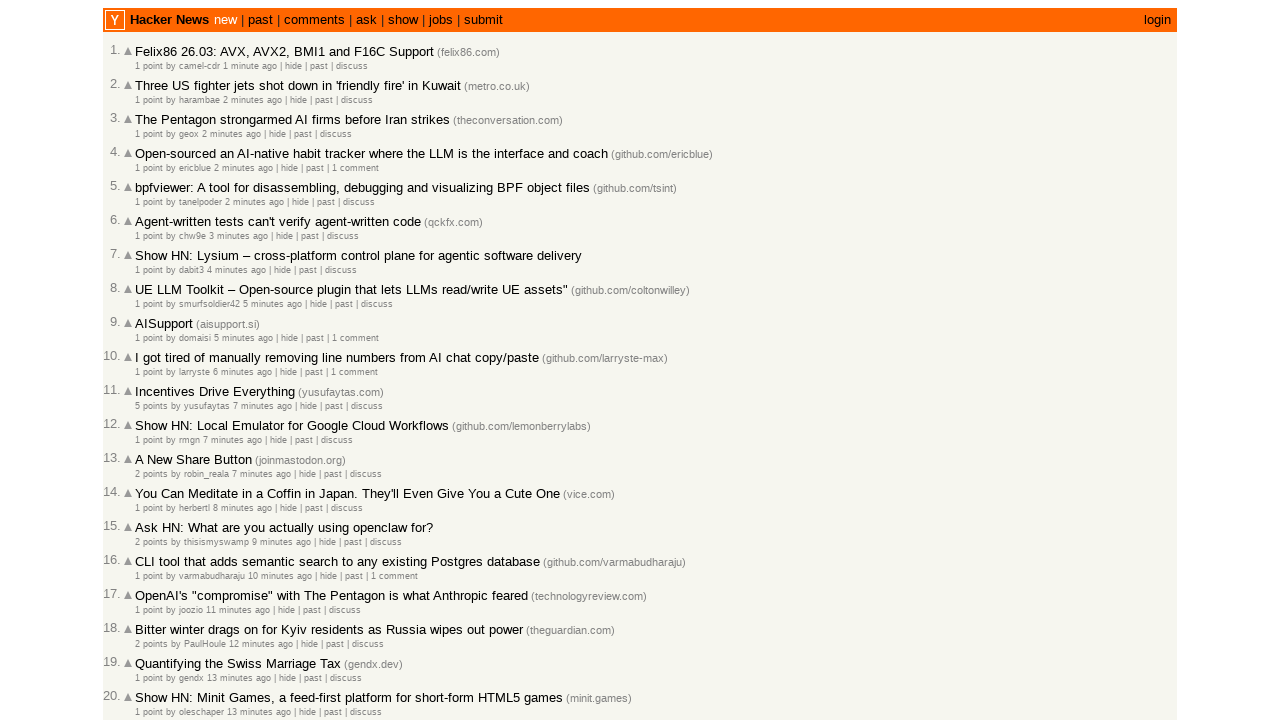

Retrieved timestamp for article 24
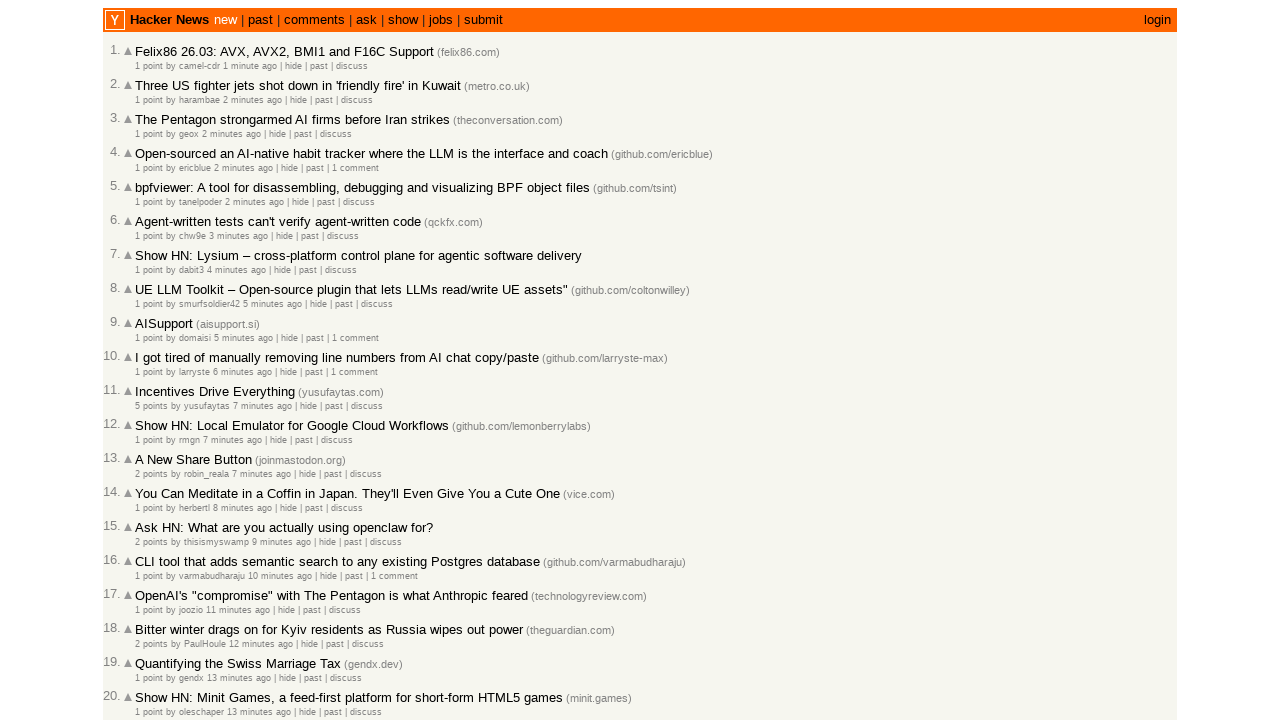

Retrieved timestamp for article 25
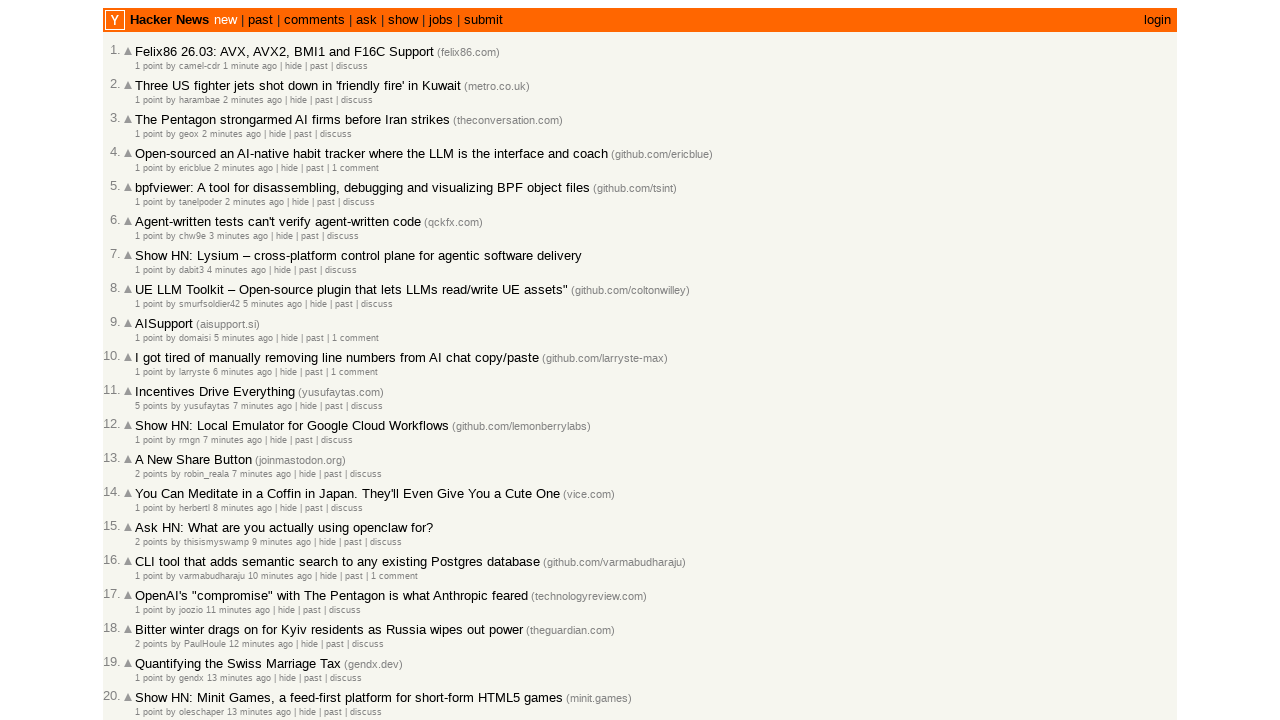

Retrieved timestamp for article 26
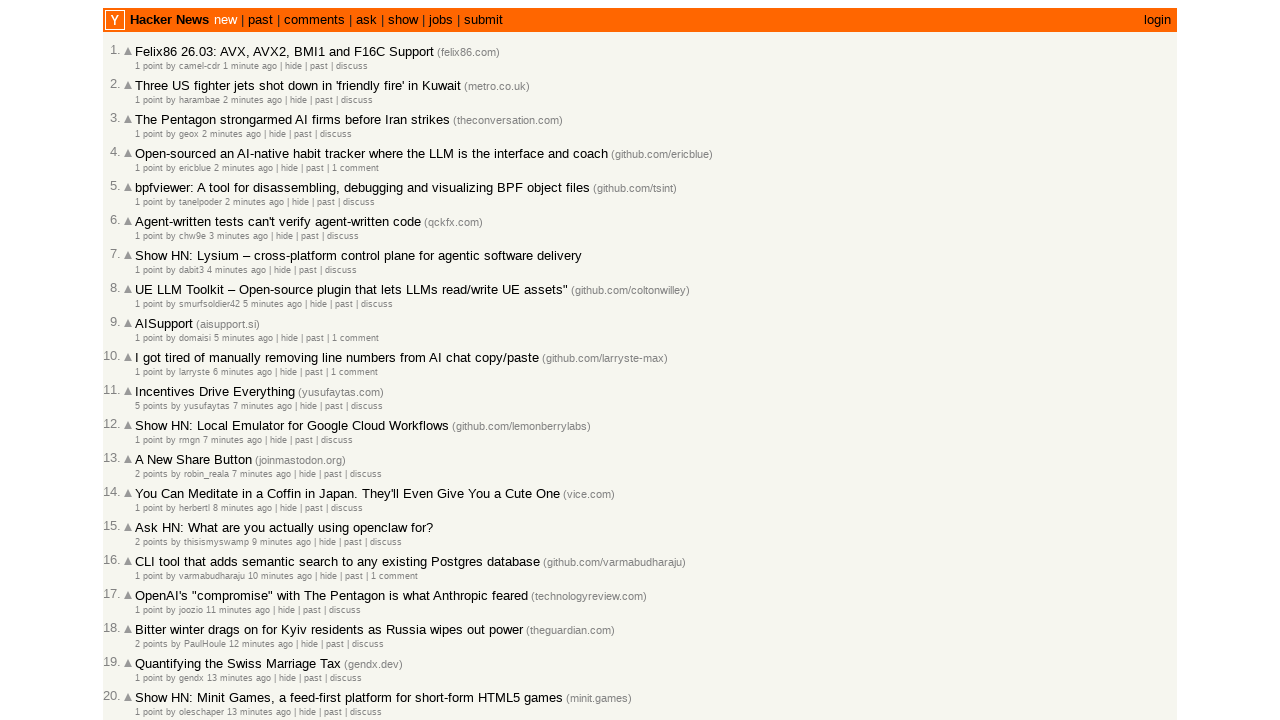

Retrieved timestamp for article 27
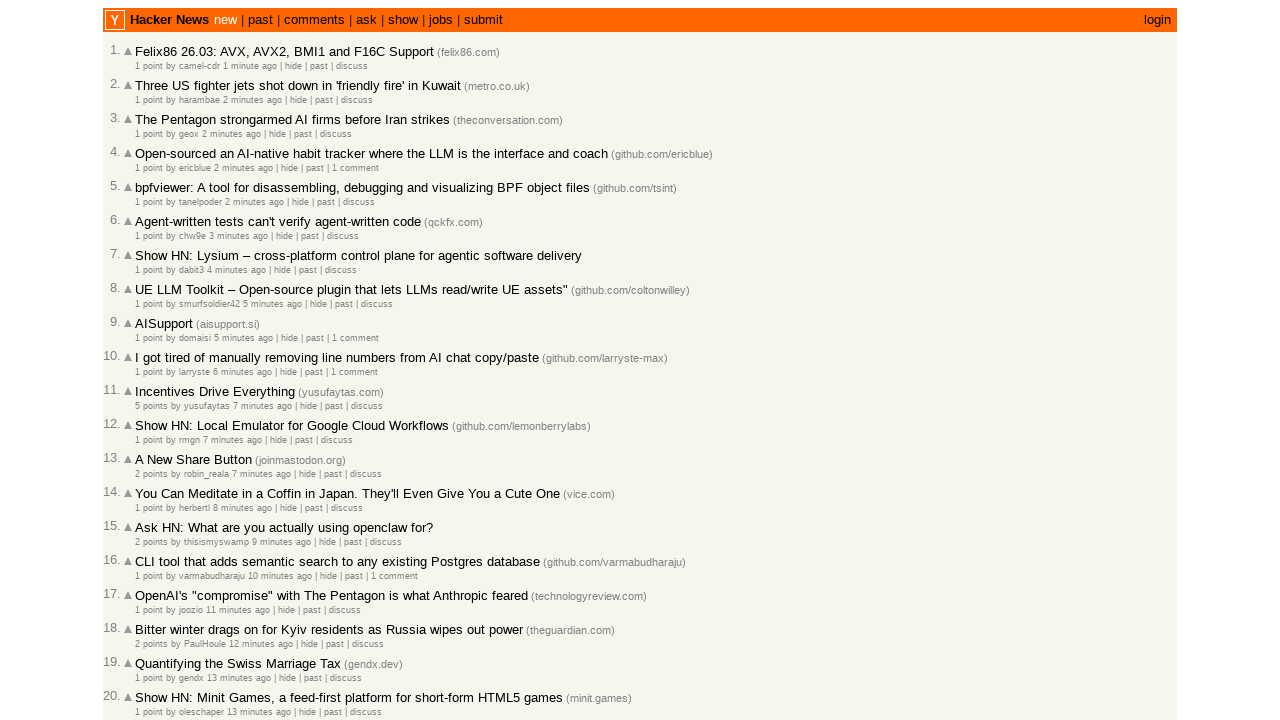

Retrieved timestamp for article 28
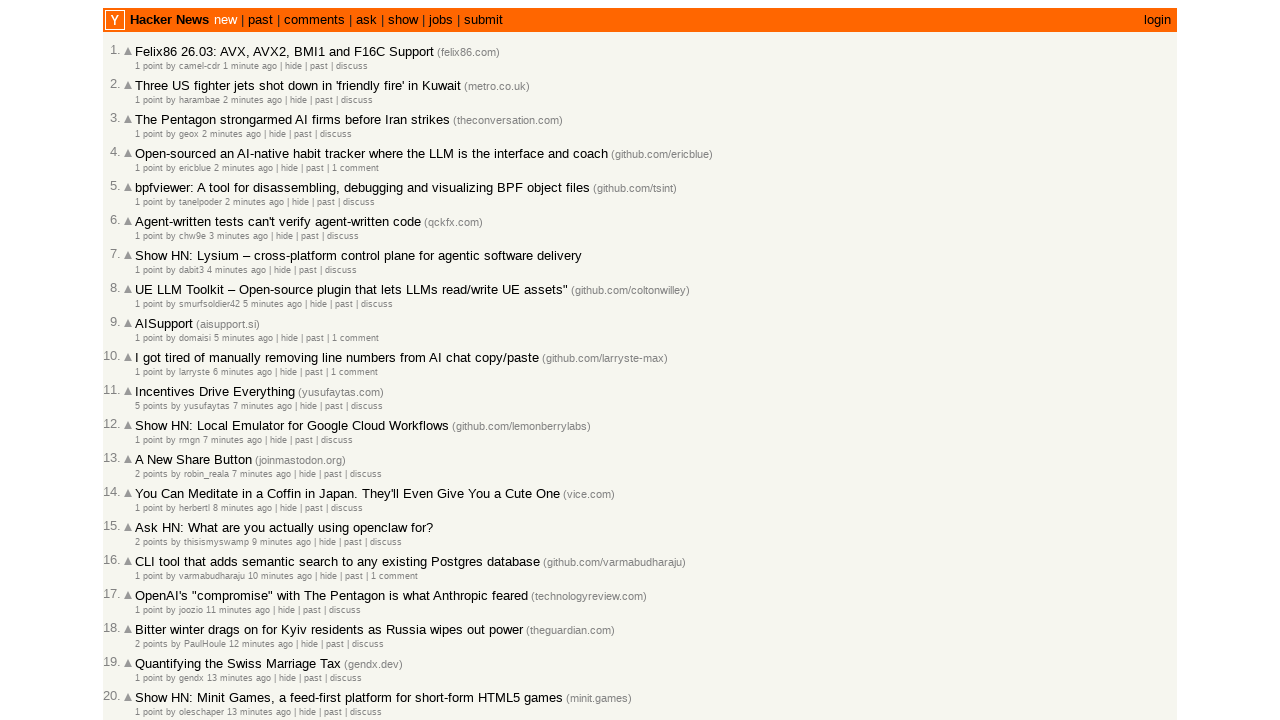

Retrieved timestamp for article 29
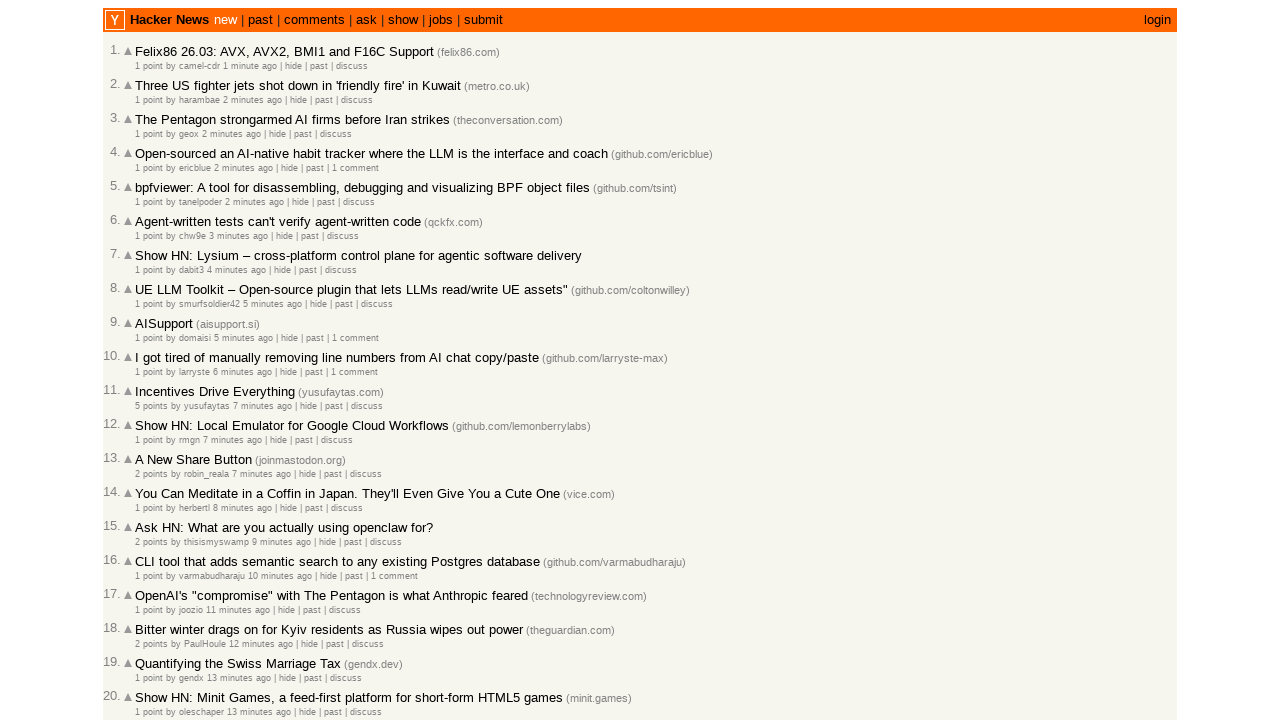

Retrieved timestamp for article 30
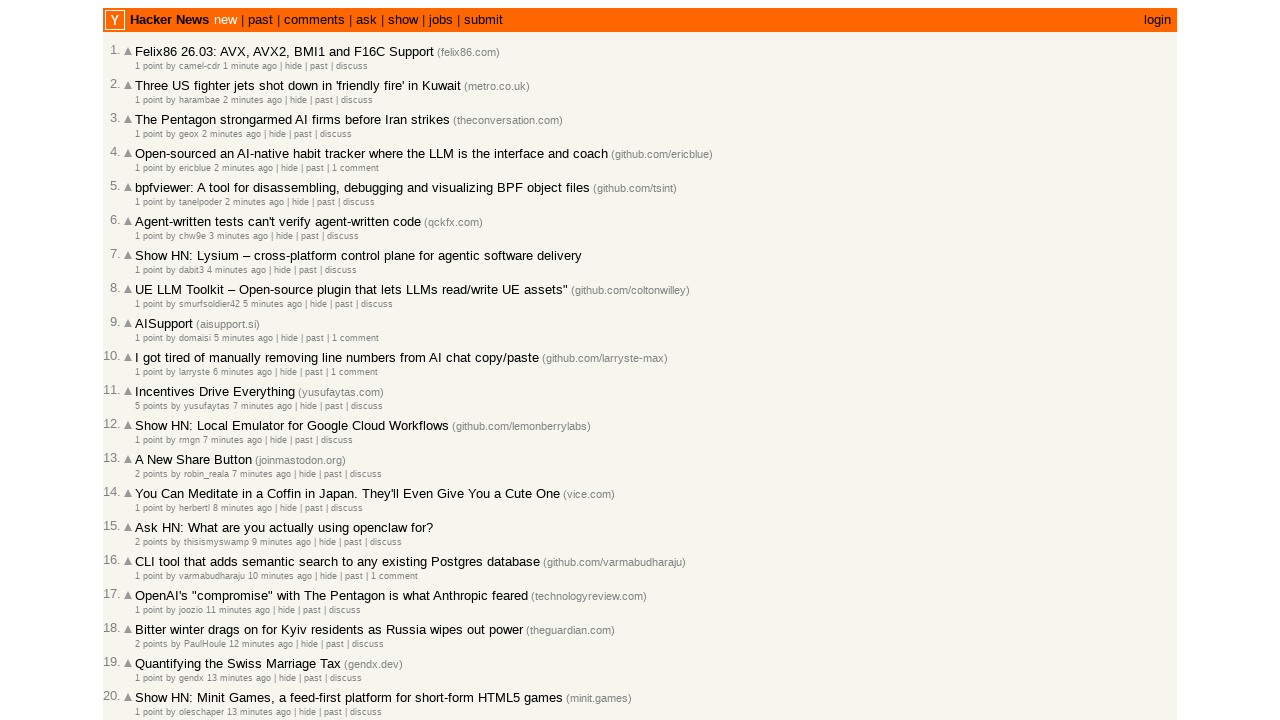

Clicked 'More' link to load next page of articles at (149, 616) on table a.morelink
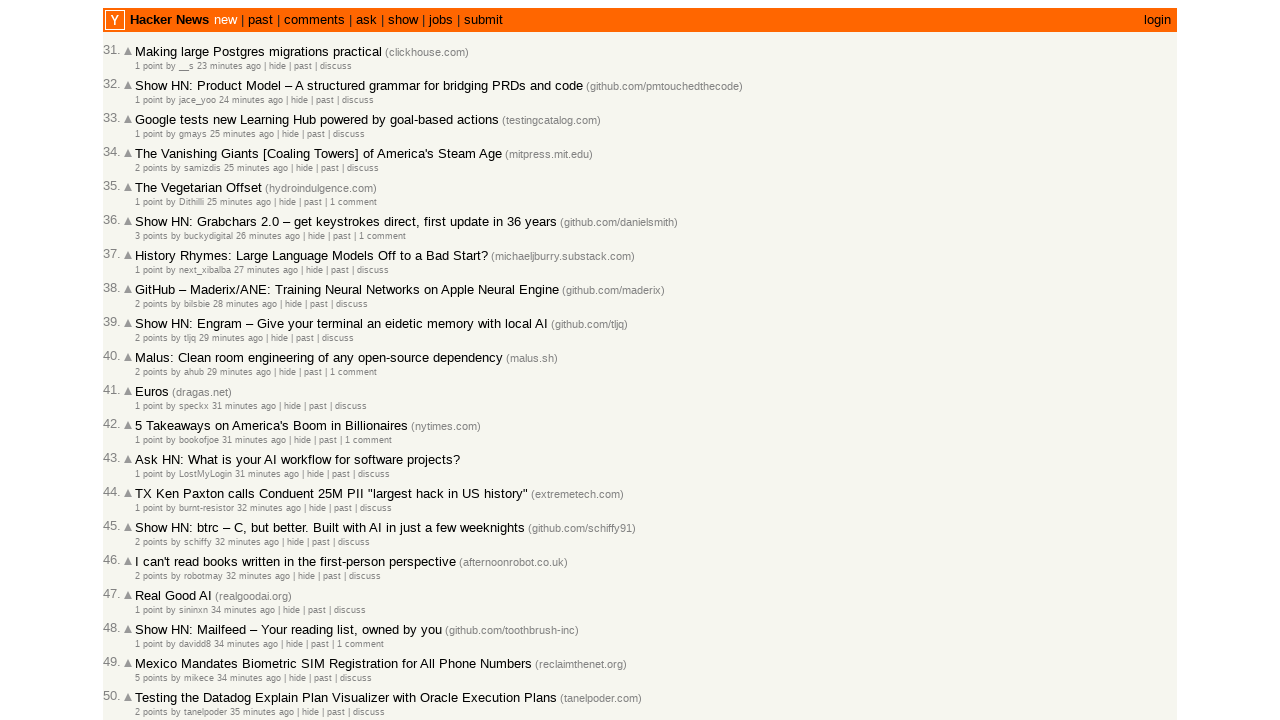

Waited for network idle after loading next page
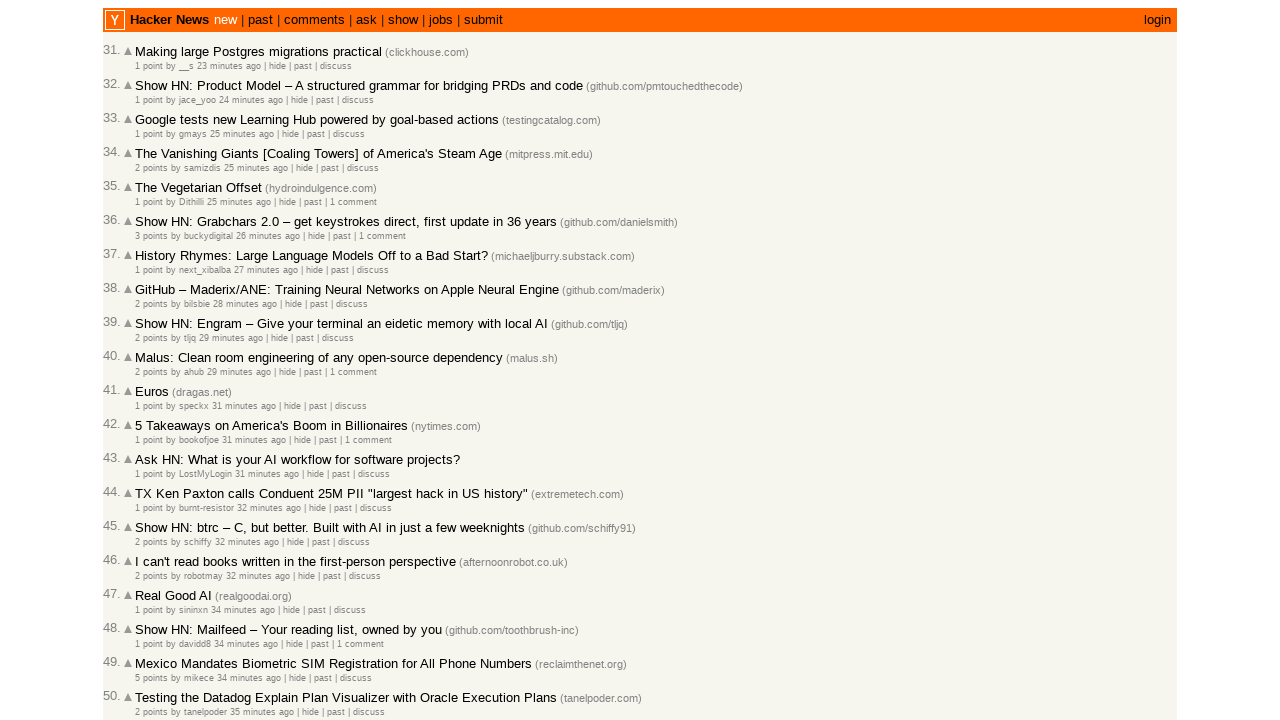

Retrieved timestamp for article 31
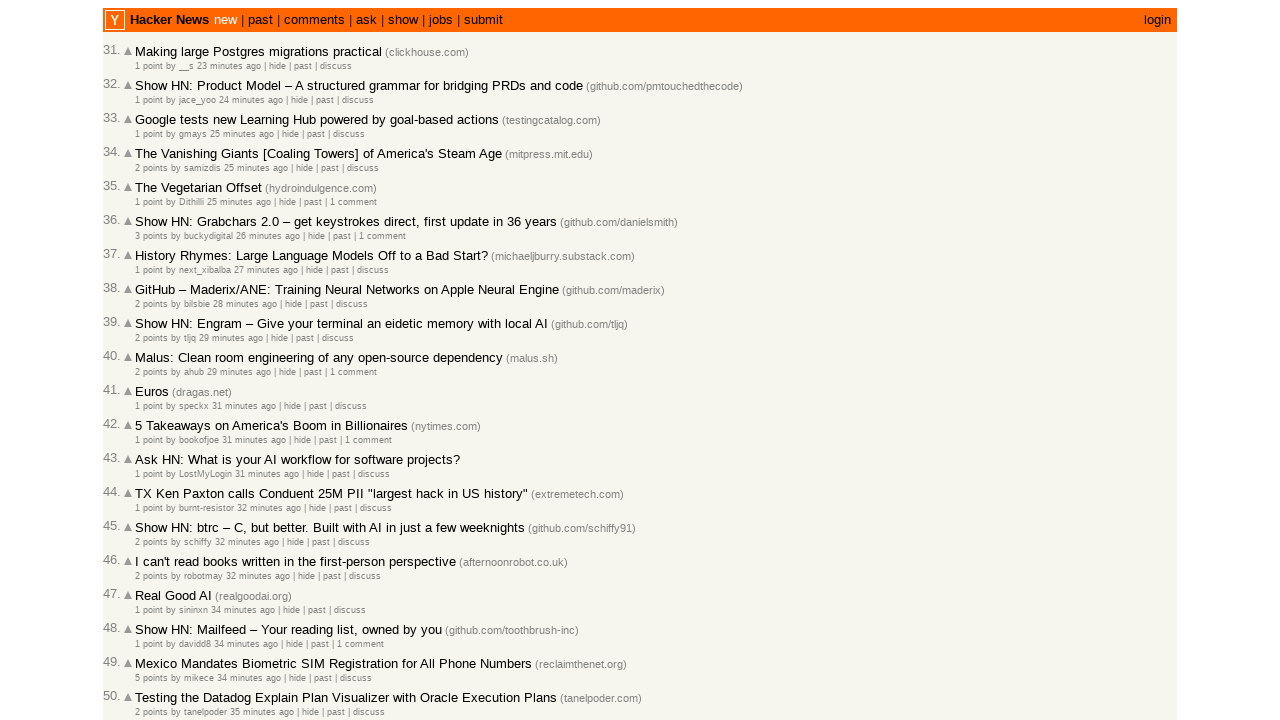

Retrieved timestamp for article 32
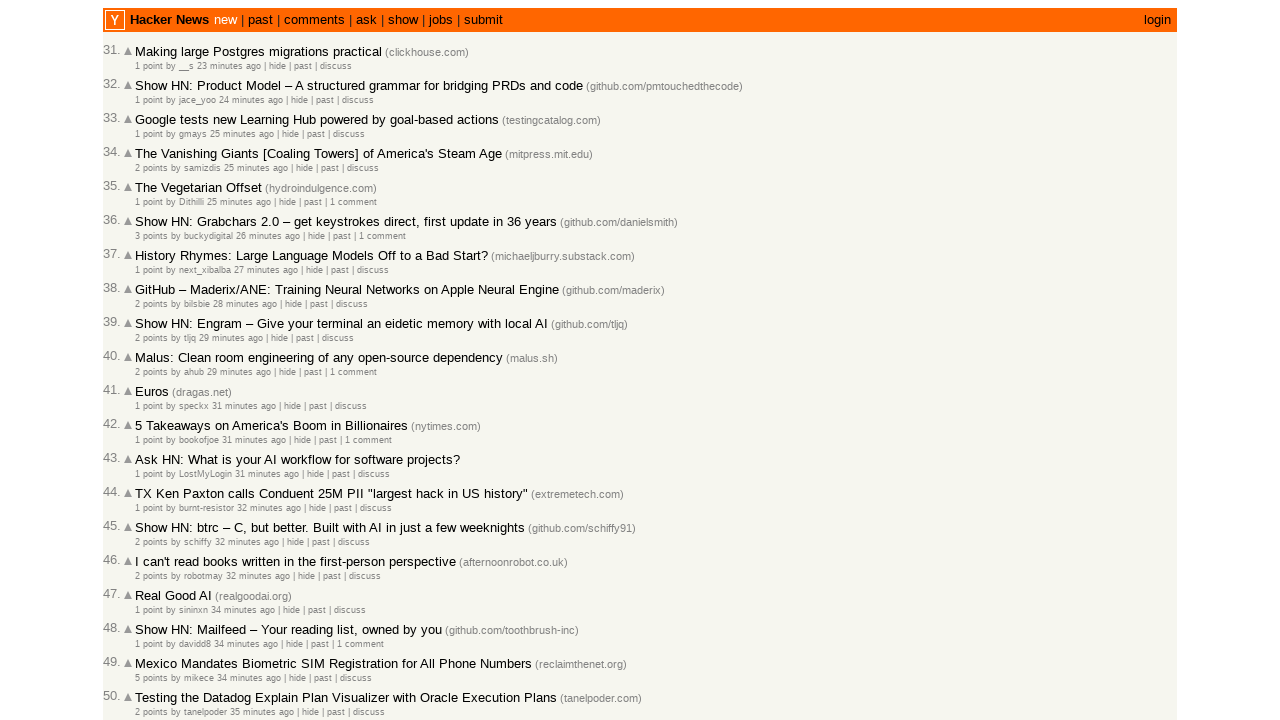

Retrieved timestamp for article 33
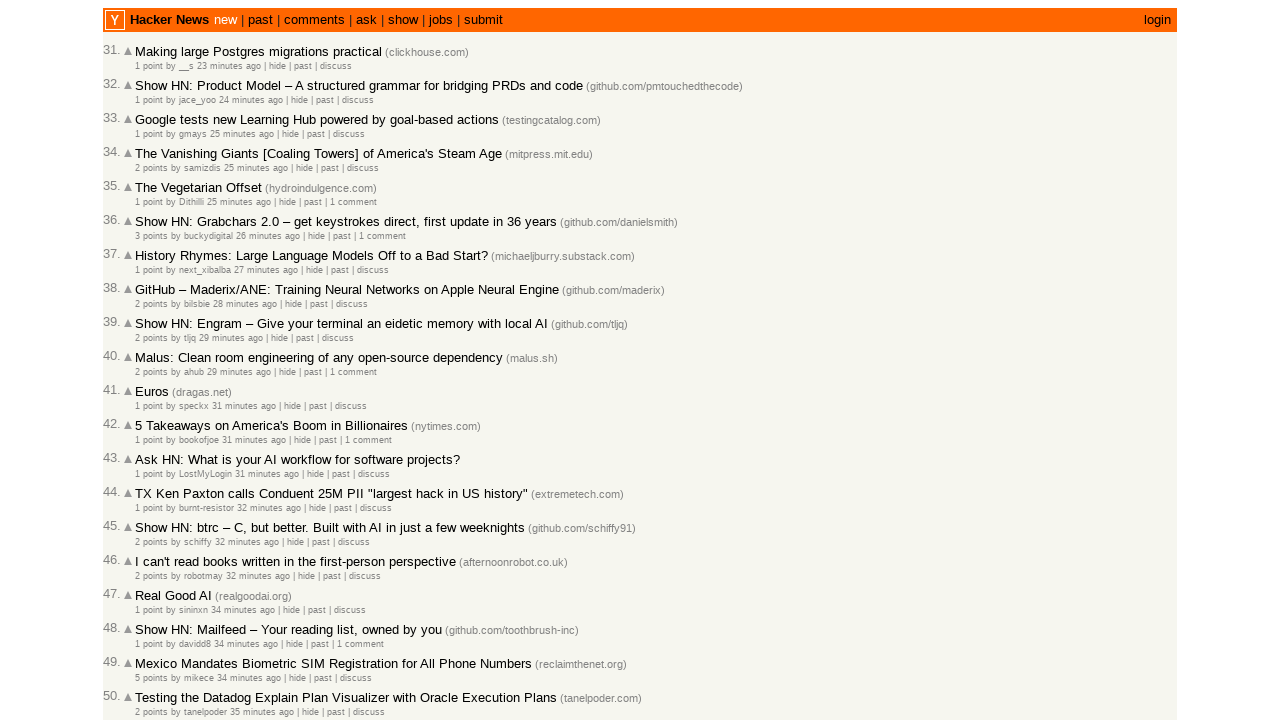

Retrieved timestamp for article 34
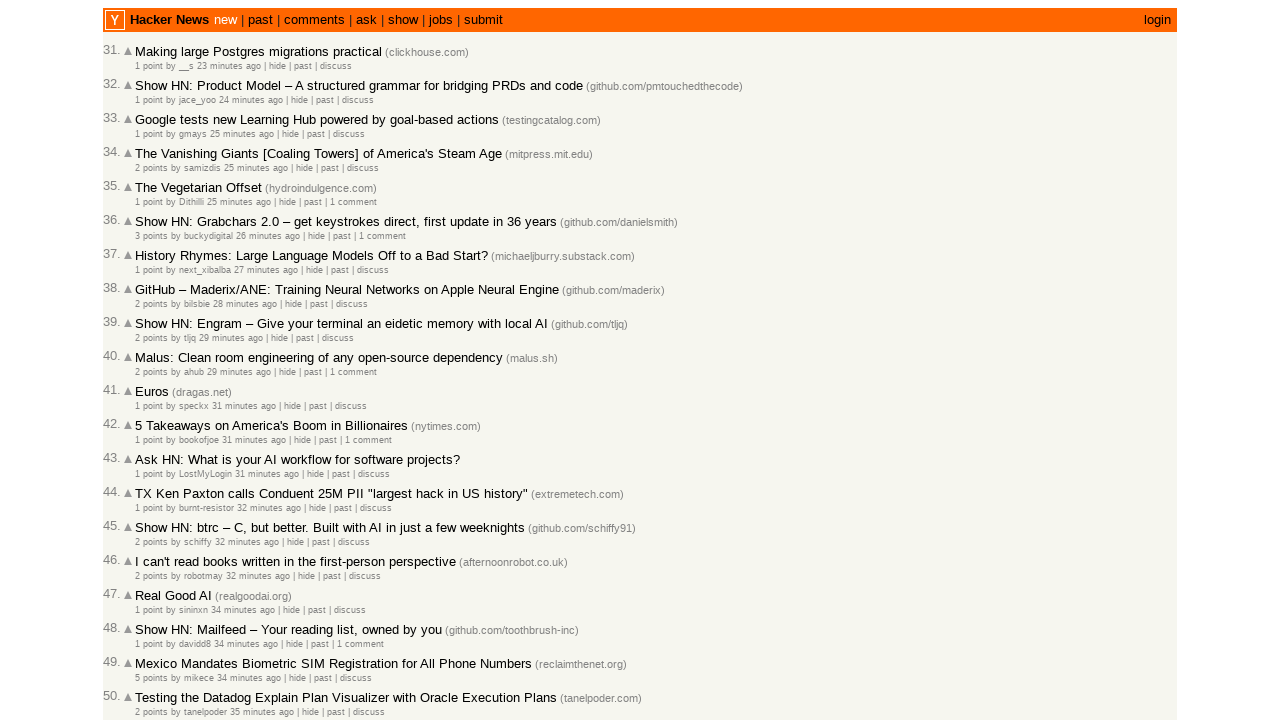

Retrieved timestamp for article 35
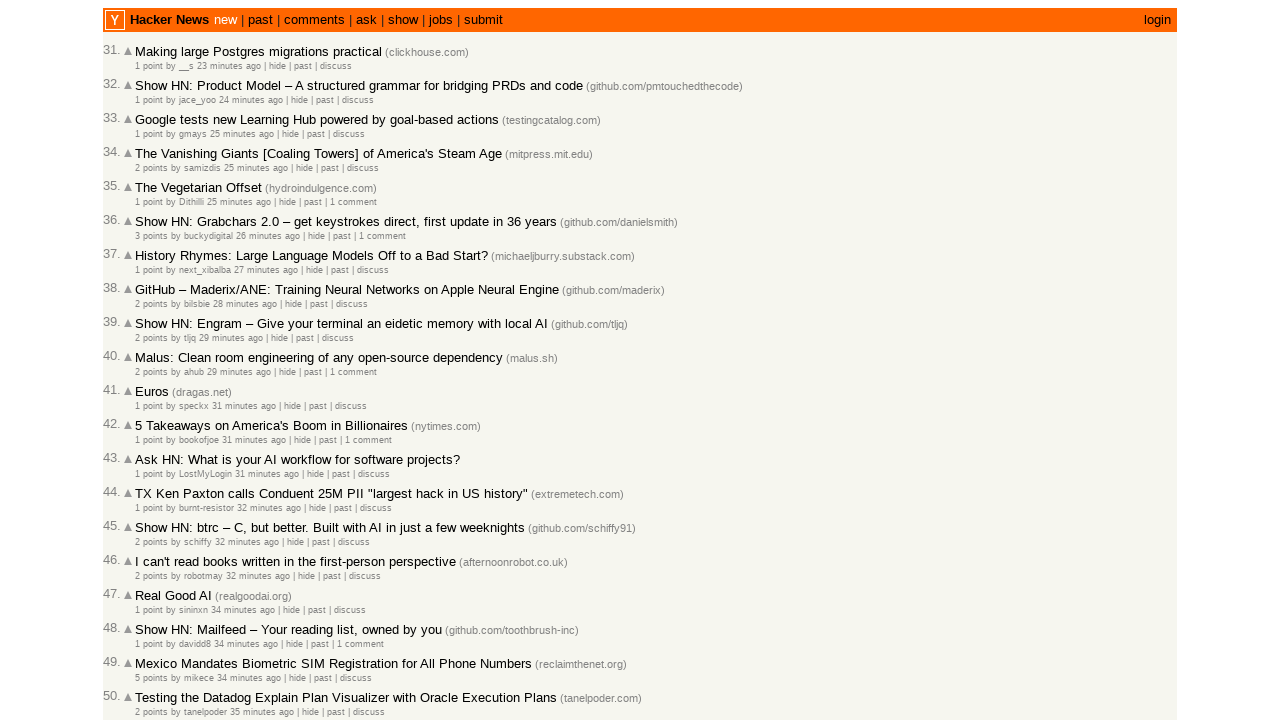

Retrieved timestamp for article 36
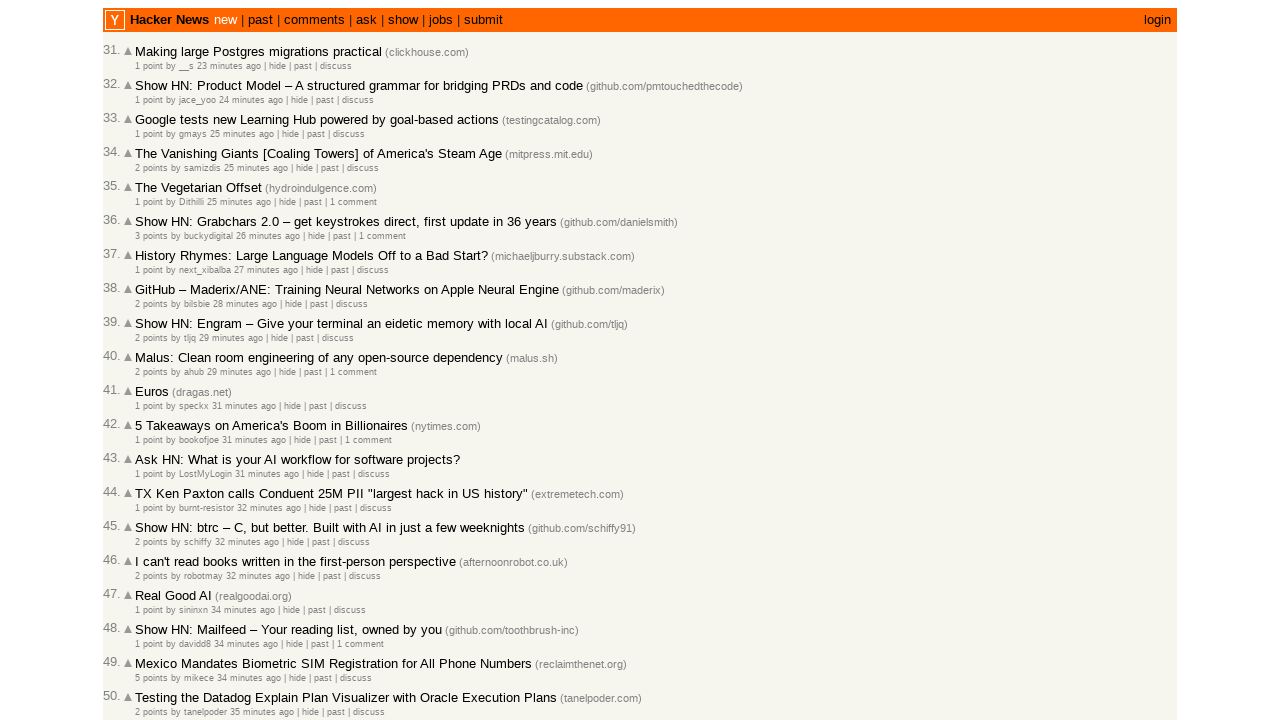

Retrieved timestamp for article 37
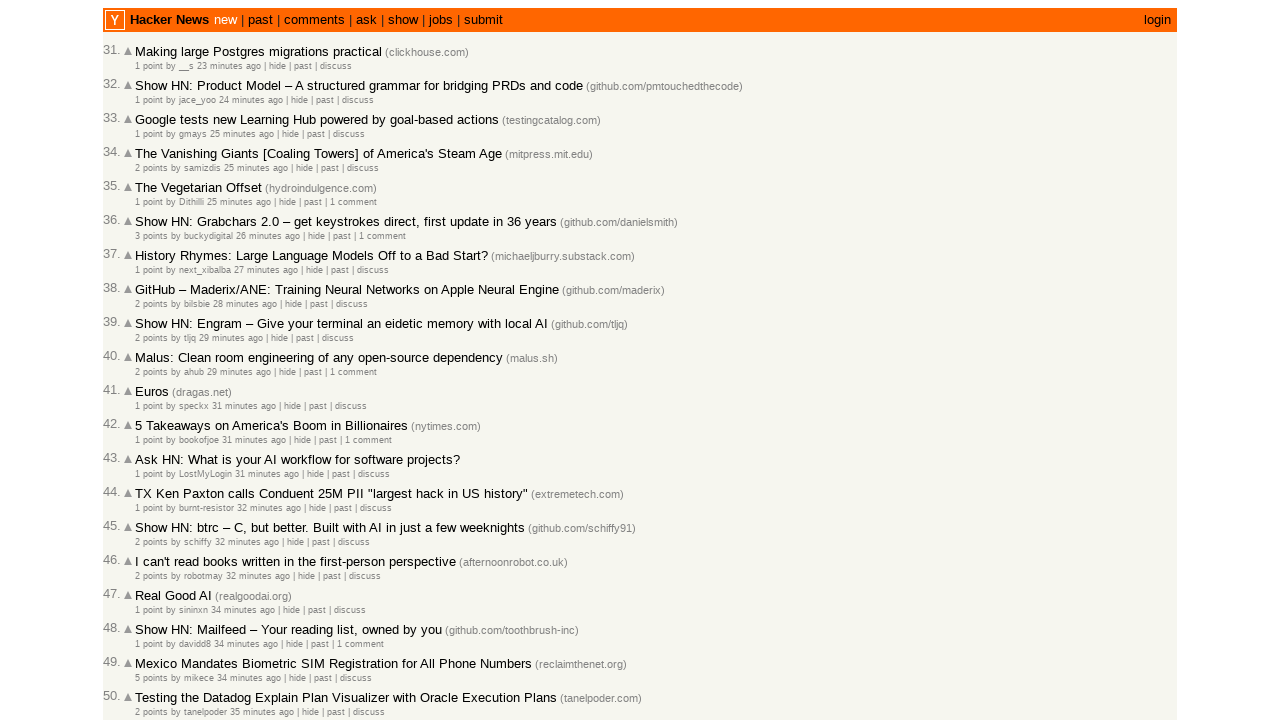

Retrieved timestamp for article 38
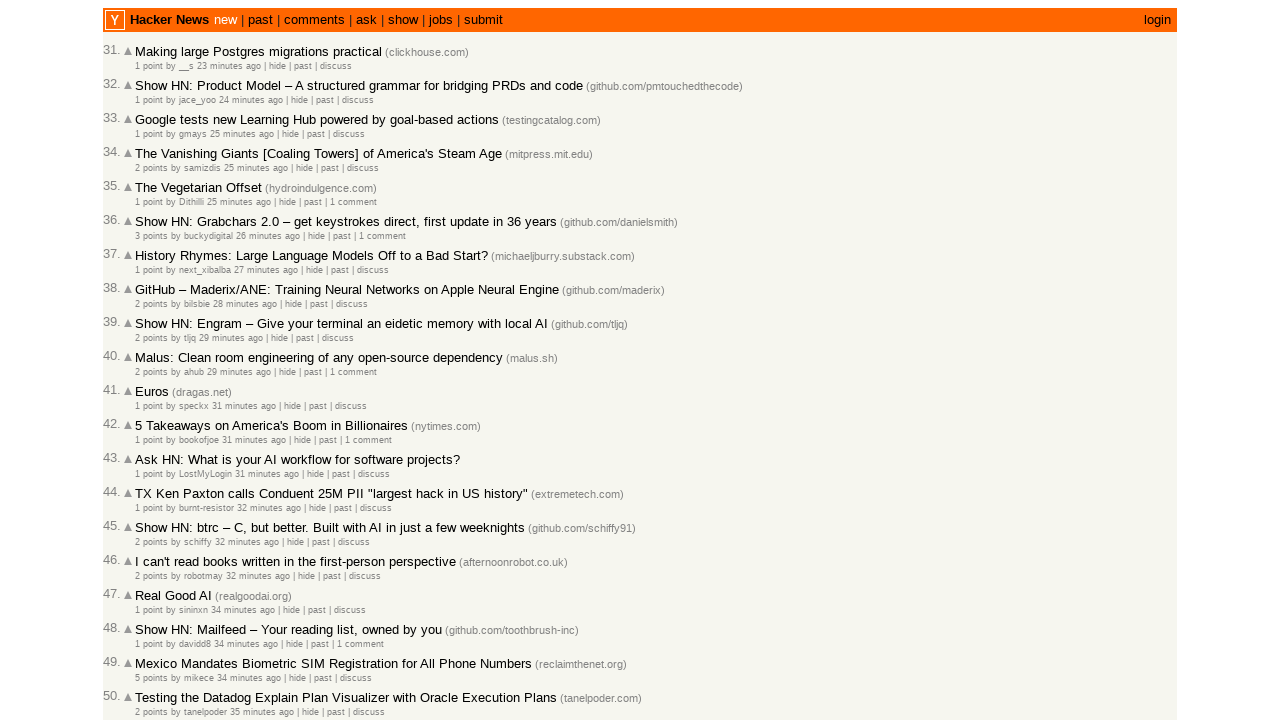

Retrieved timestamp for article 39
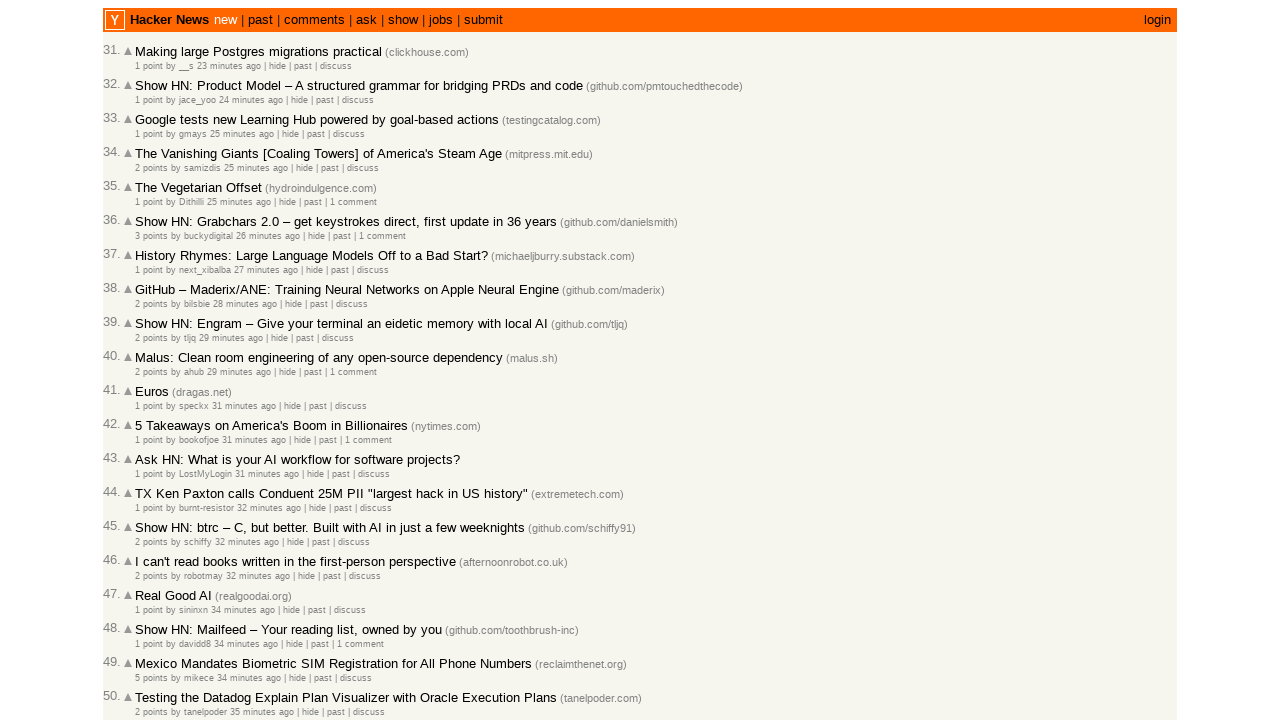

Retrieved timestamp for article 40
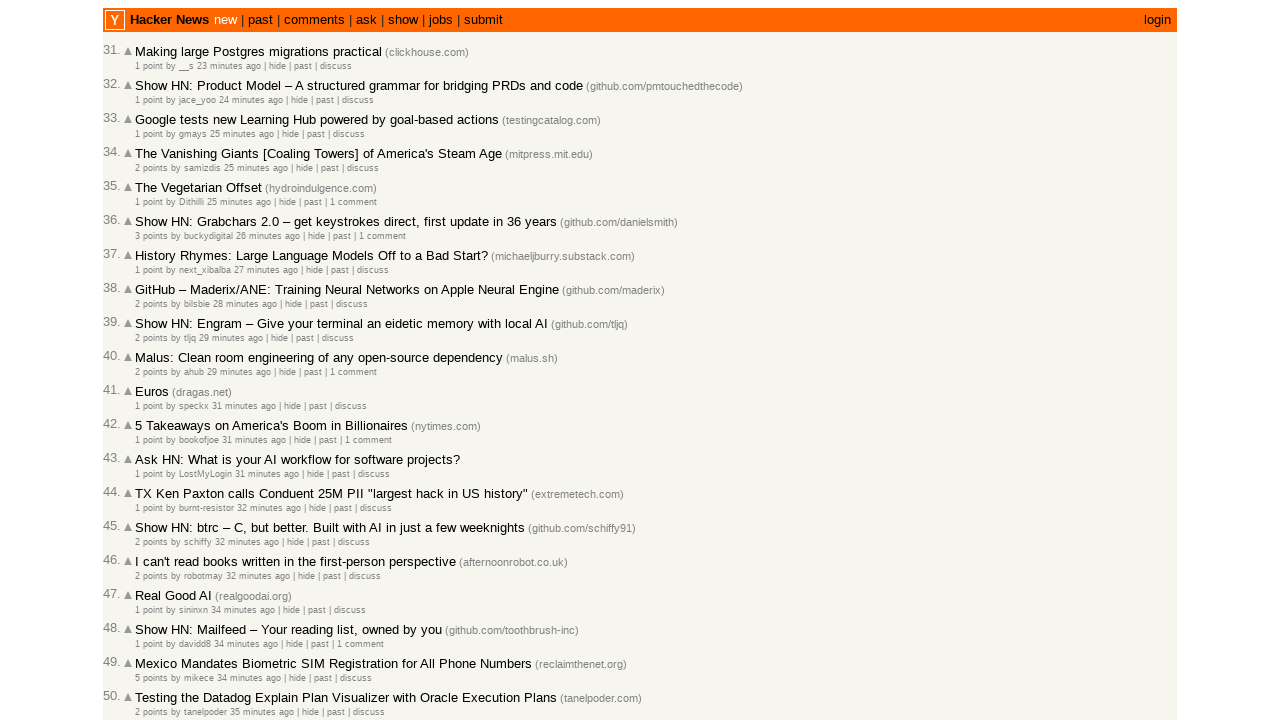

Retrieved timestamp for article 41
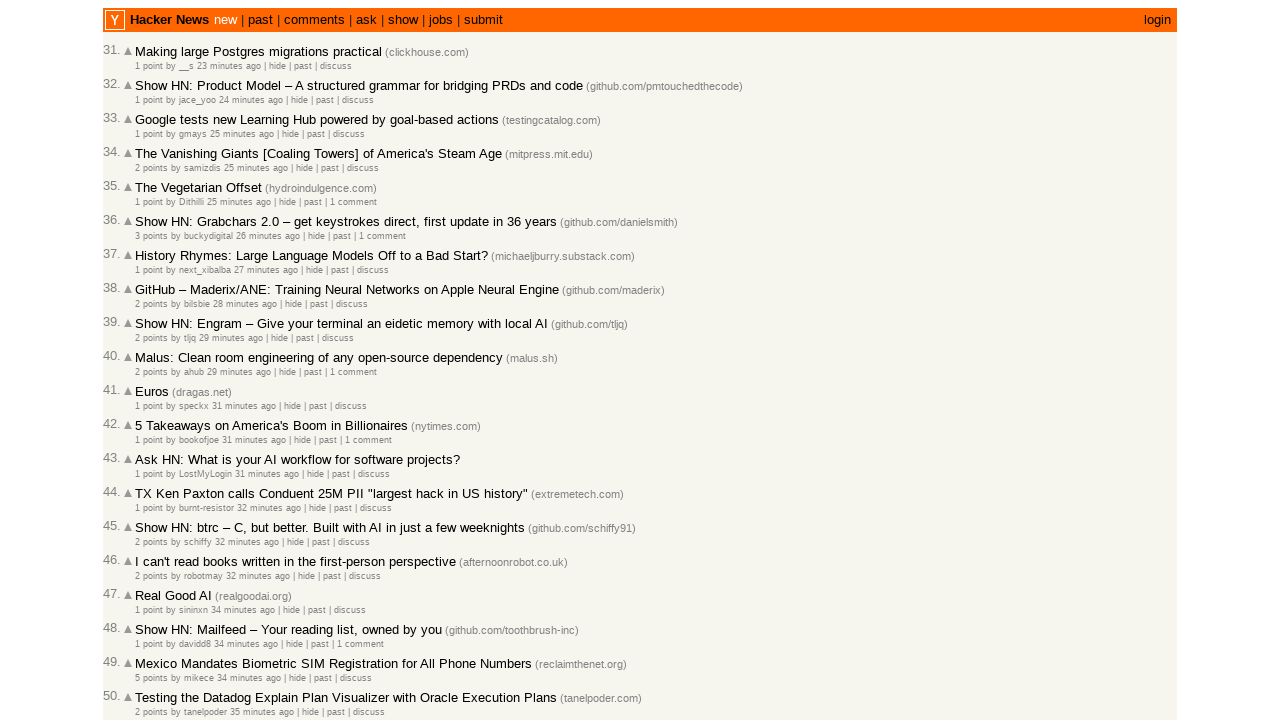

Retrieved timestamp for article 42
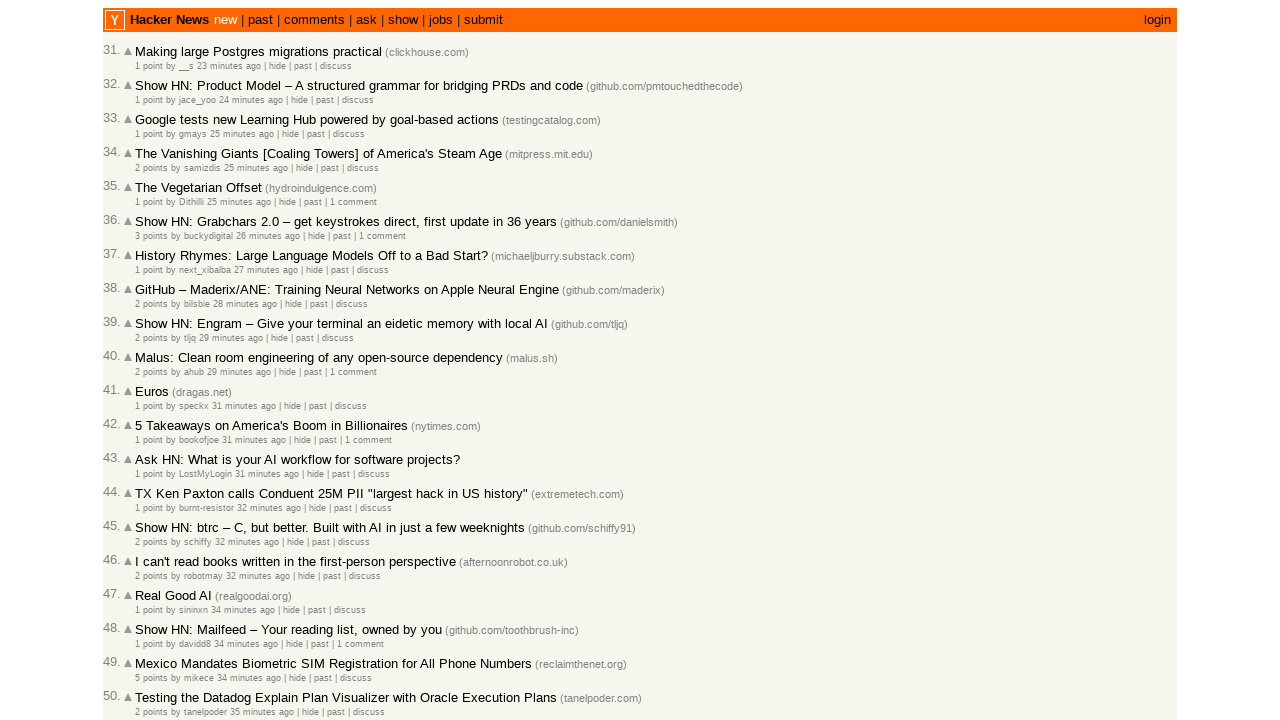

Retrieved timestamp for article 43
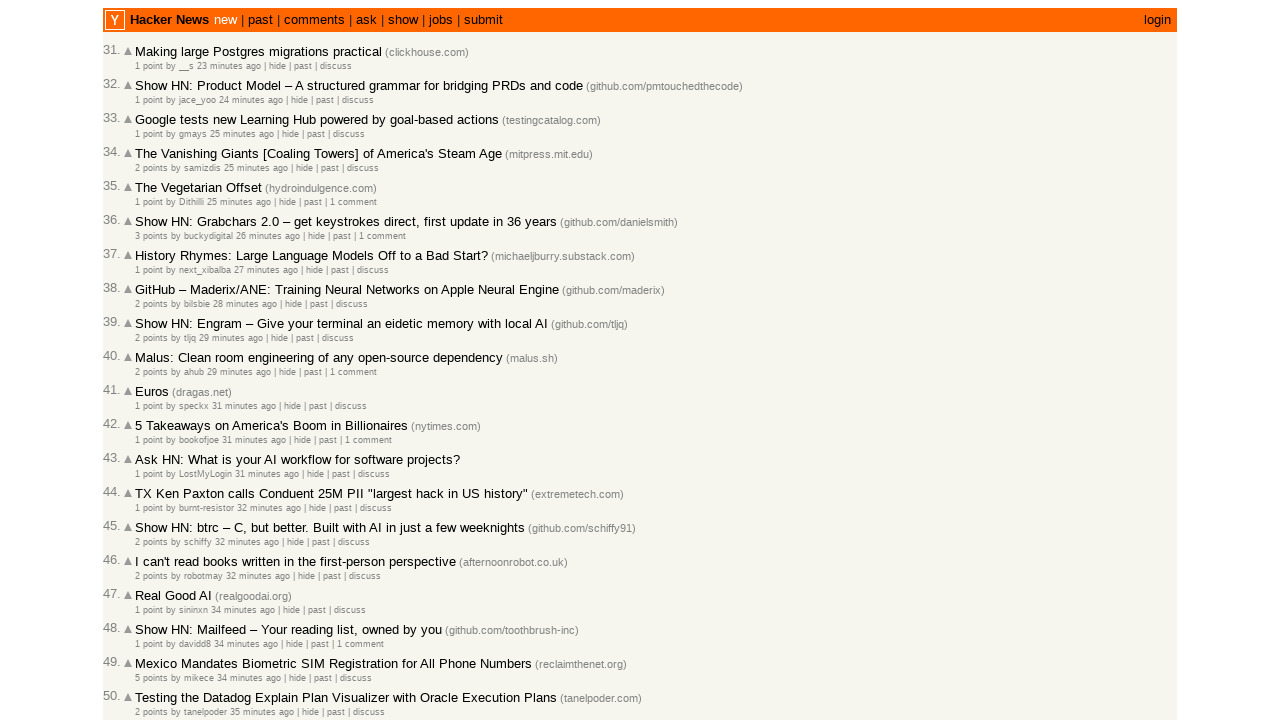

Retrieved timestamp for article 44
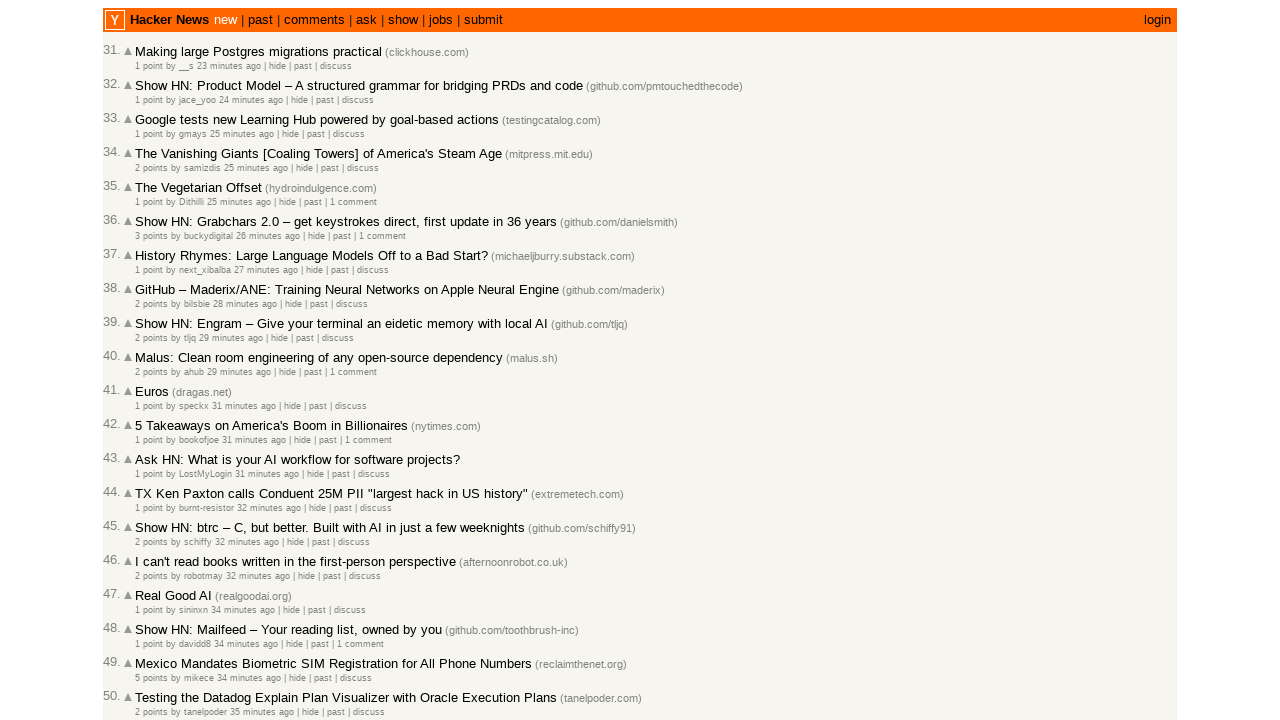

Retrieved timestamp for article 45
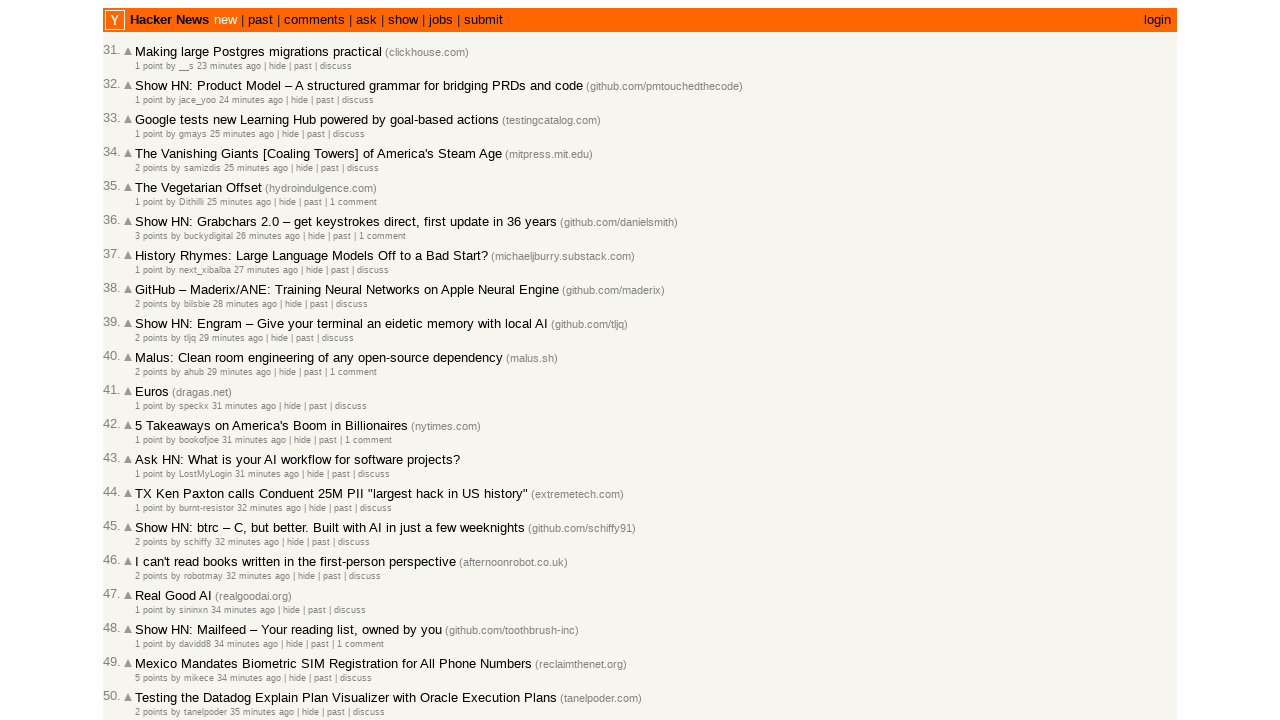

Retrieved timestamp for article 46
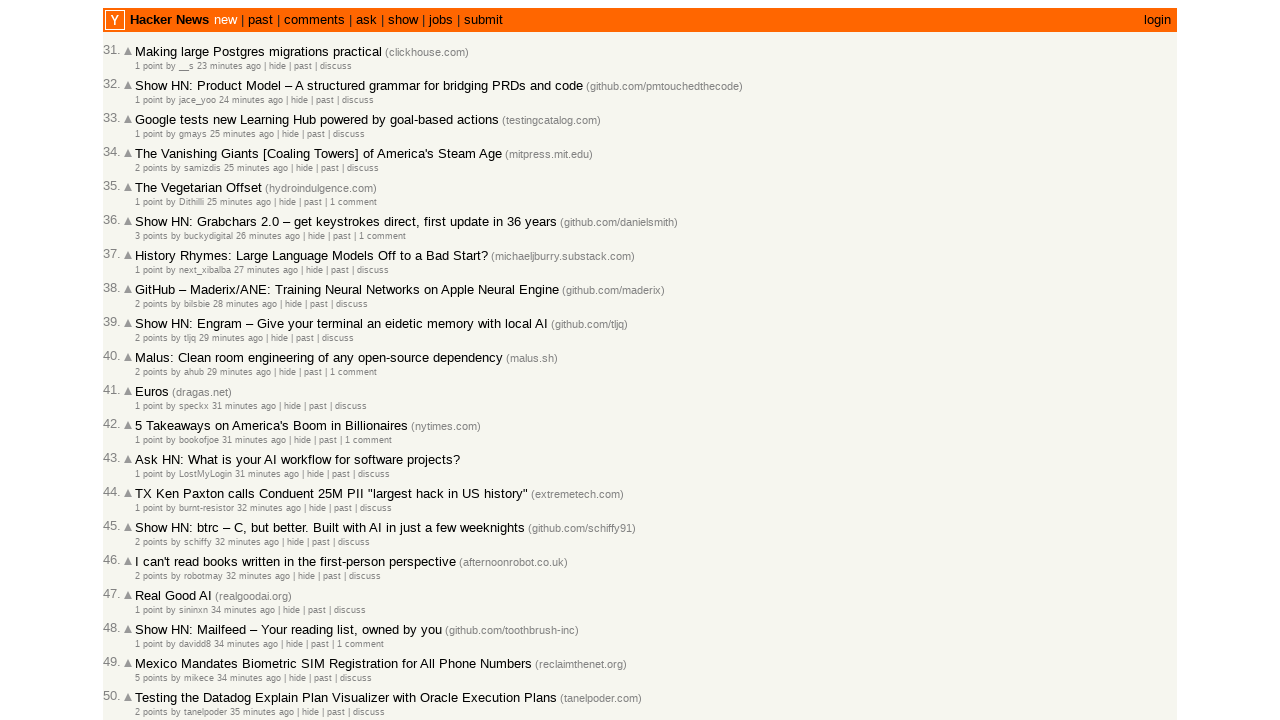

Retrieved timestamp for article 47
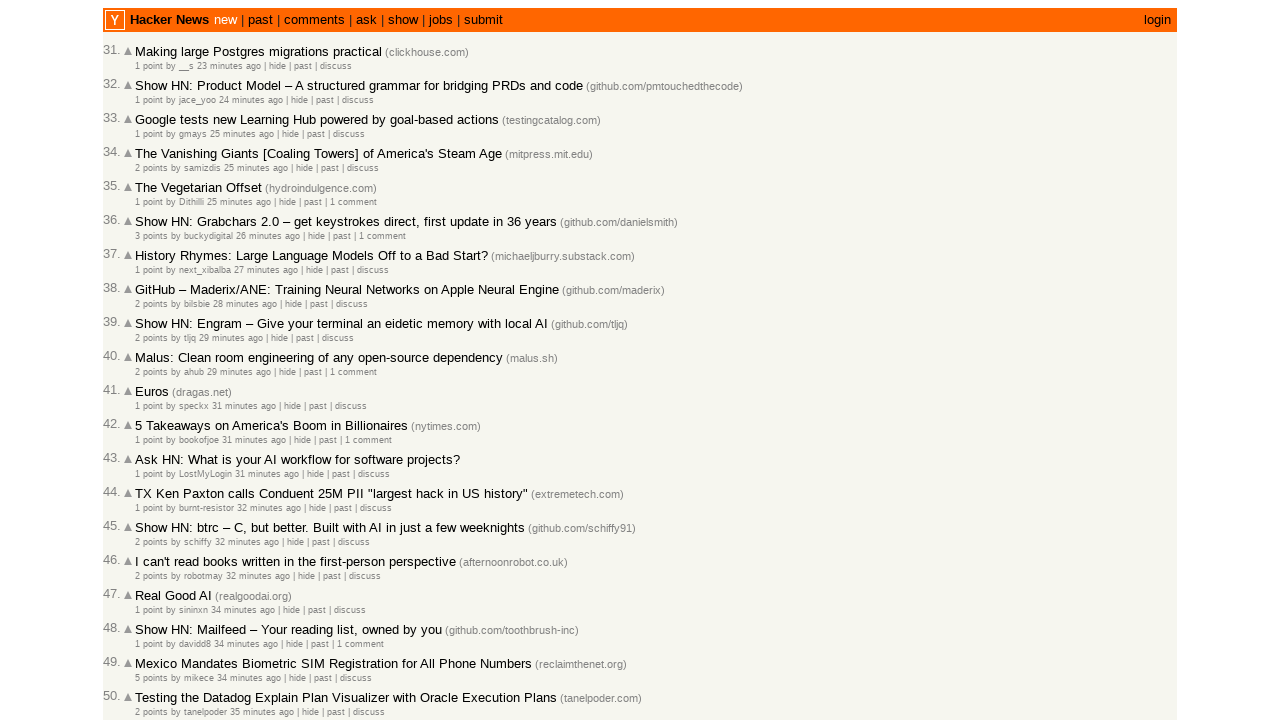

Retrieved timestamp for article 48
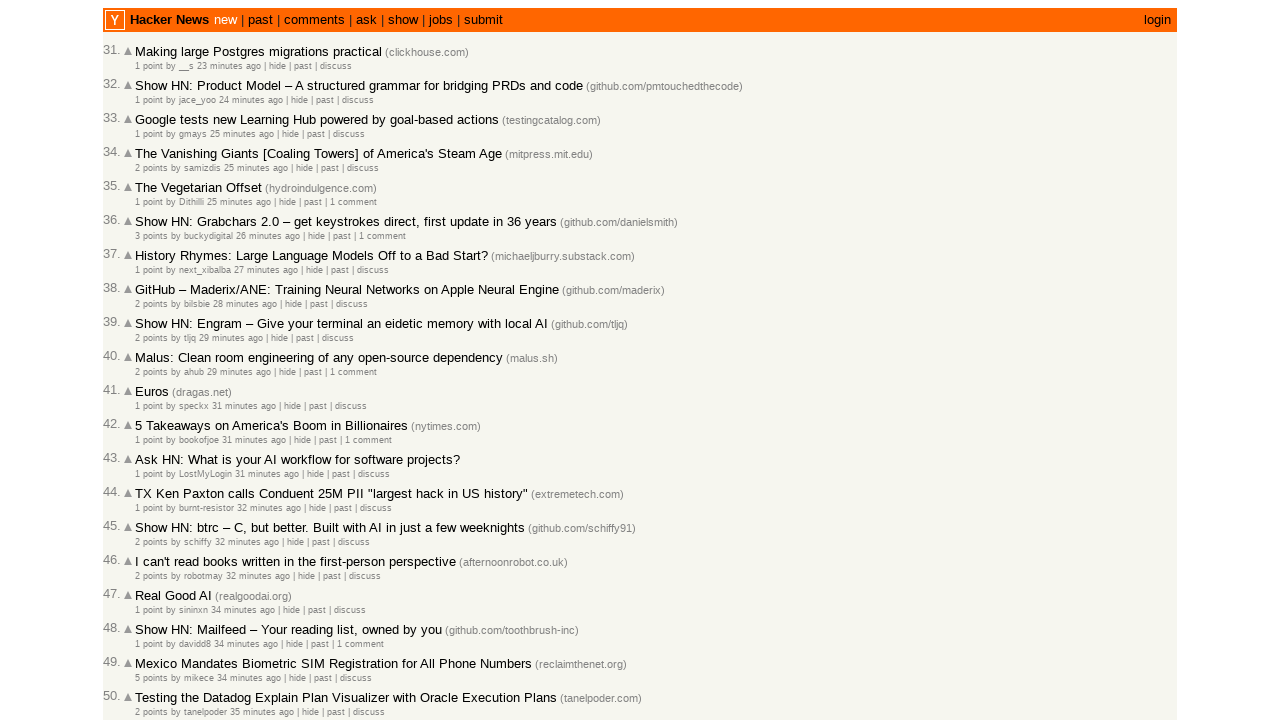

Retrieved timestamp for article 49
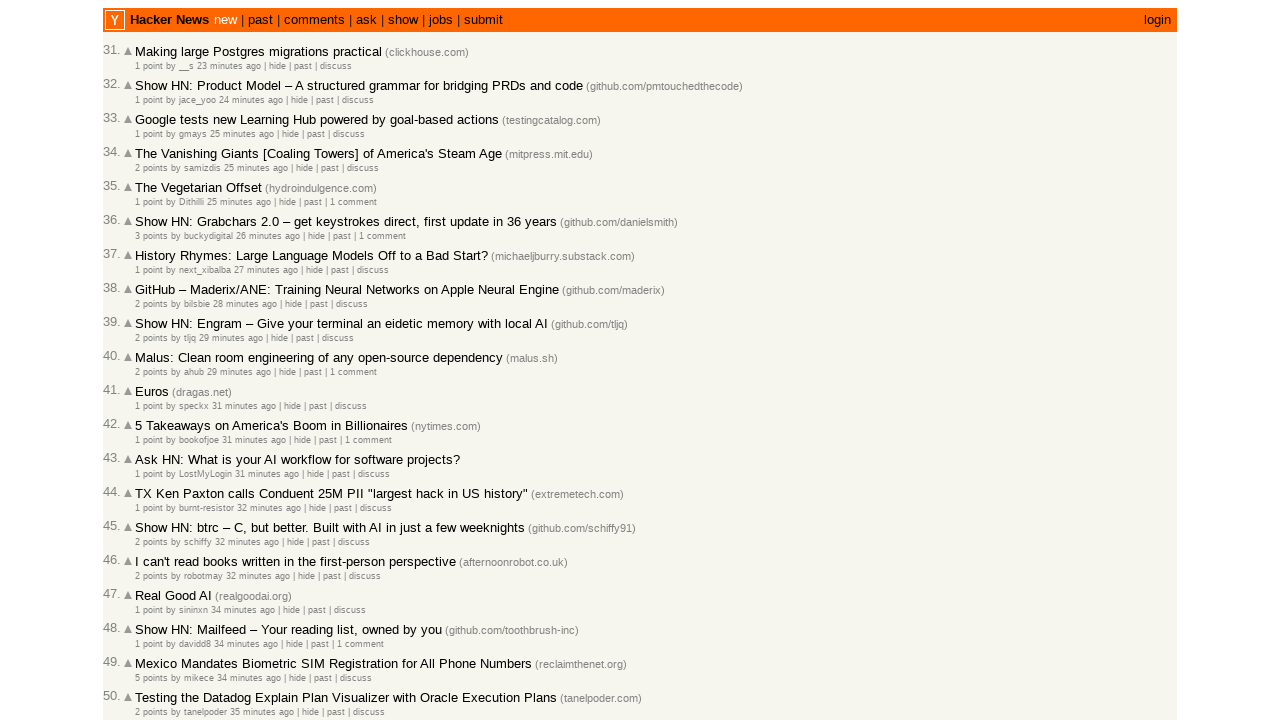

Retrieved timestamp for article 50
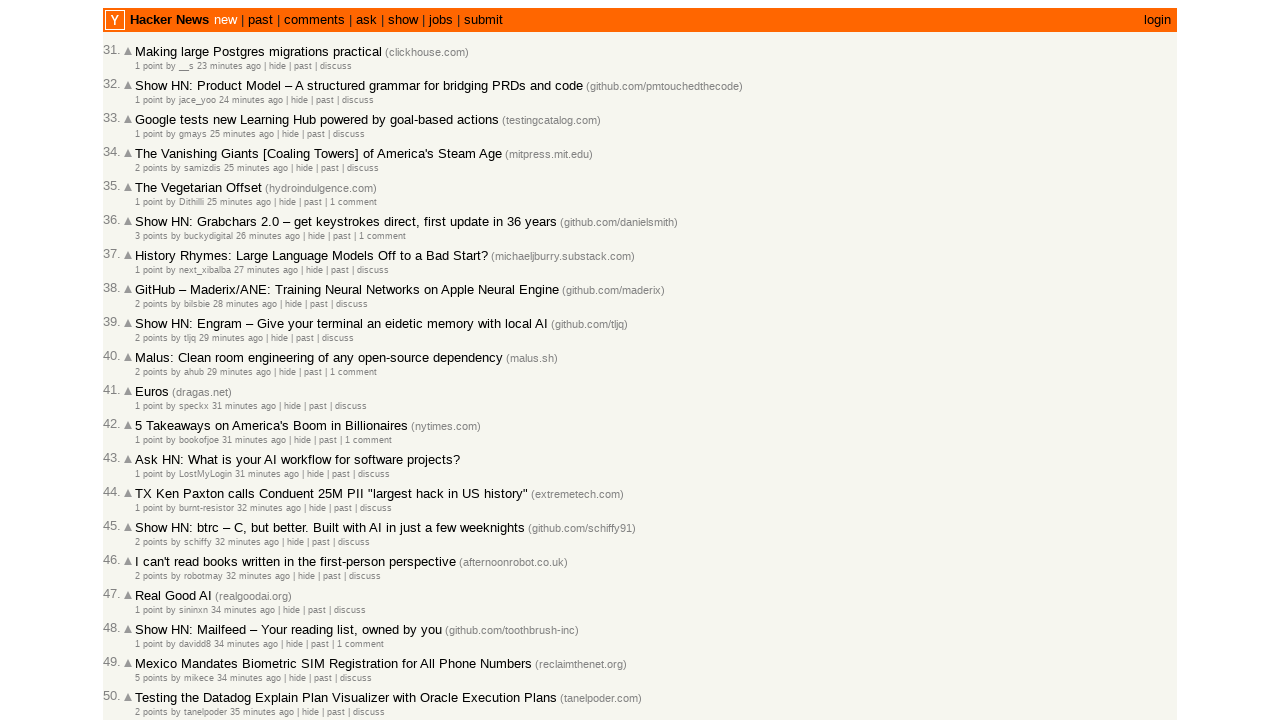

Retrieved timestamp for article 51
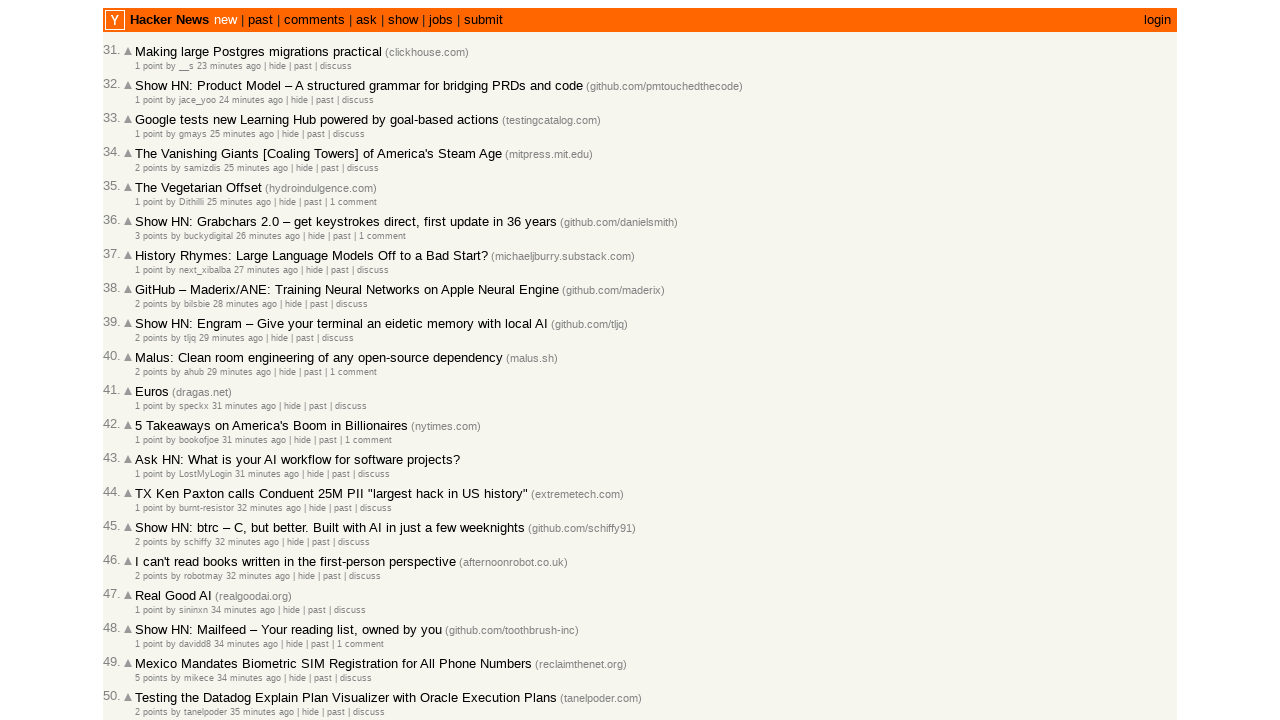

Retrieved timestamp for article 52
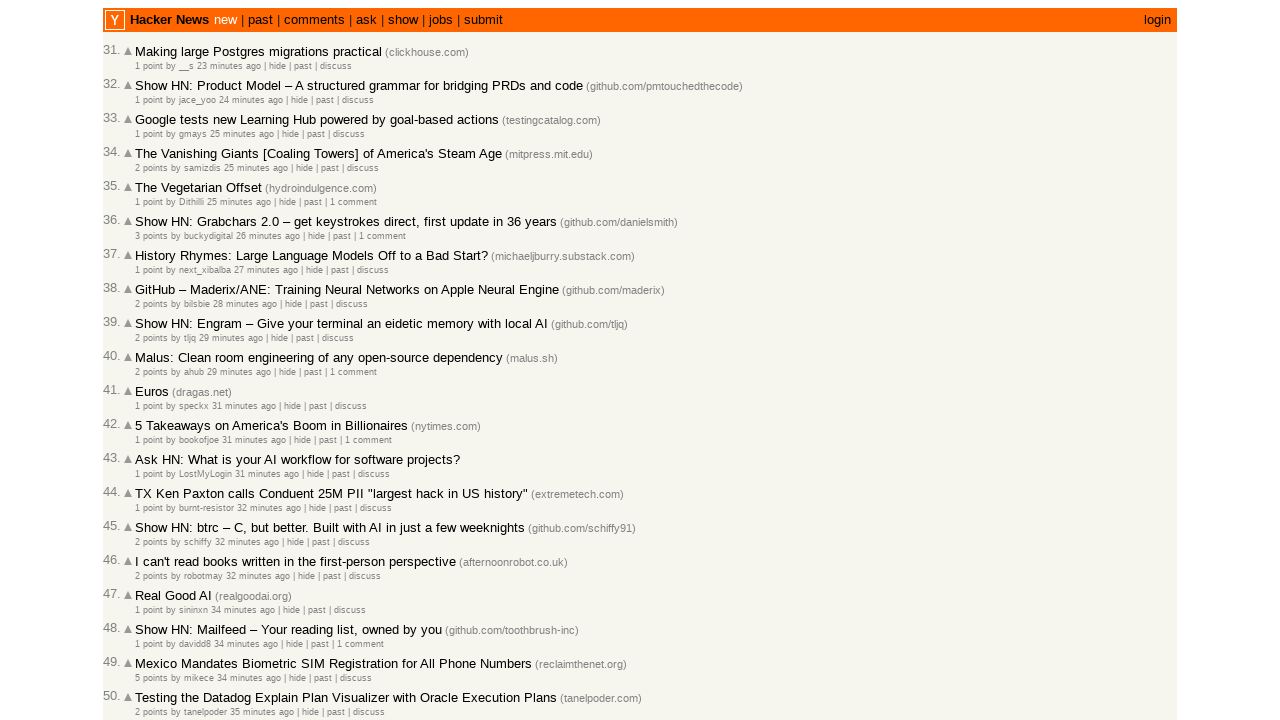

Retrieved timestamp for article 53
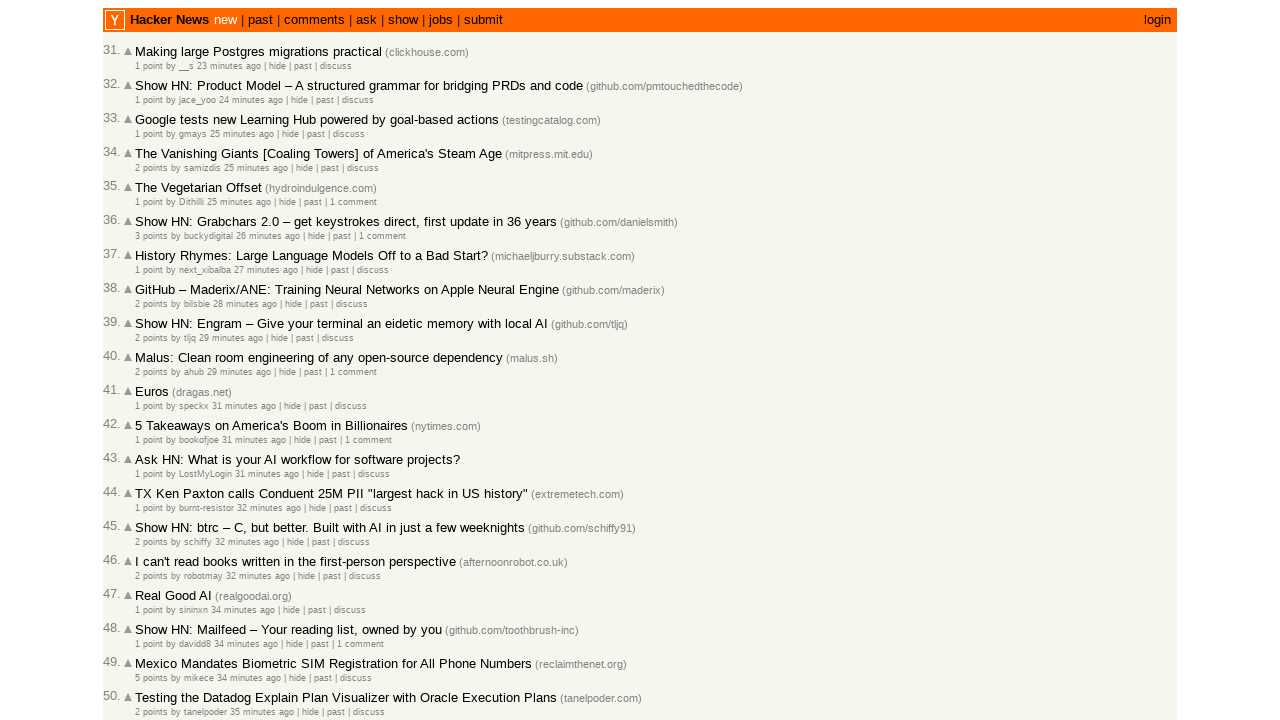

Retrieved timestamp for article 54
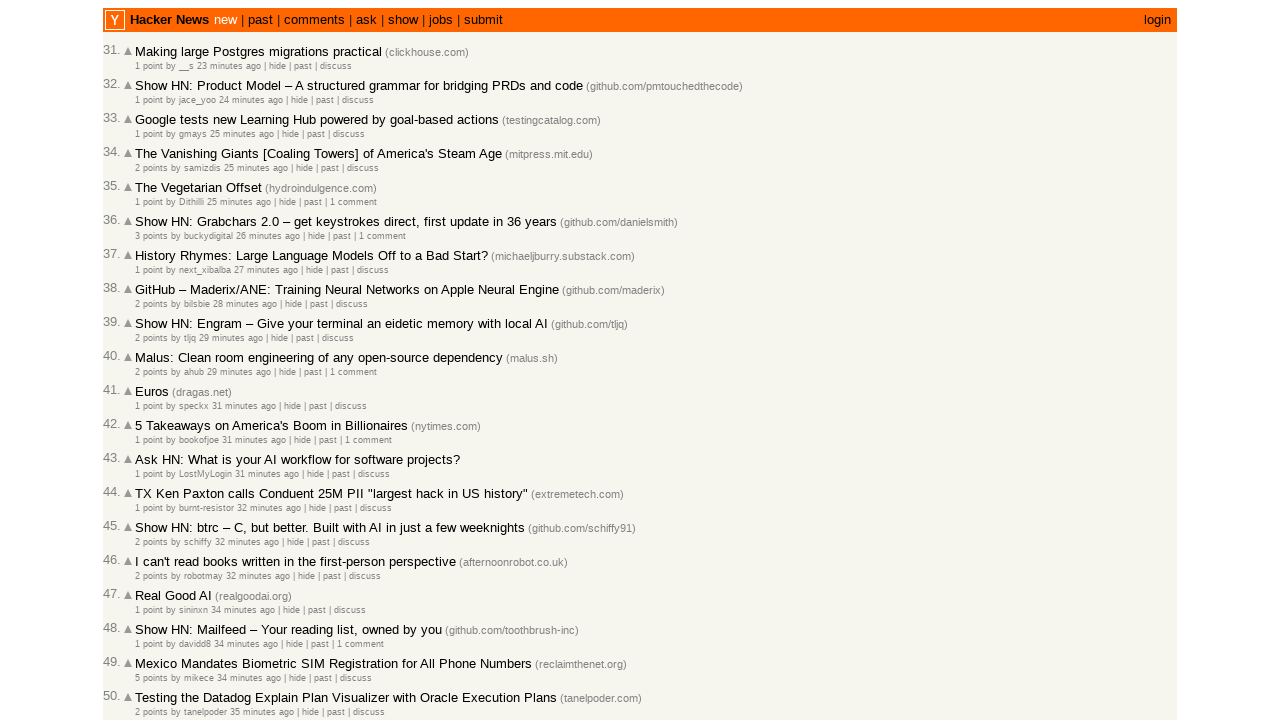

Retrieved timestamp for article 55
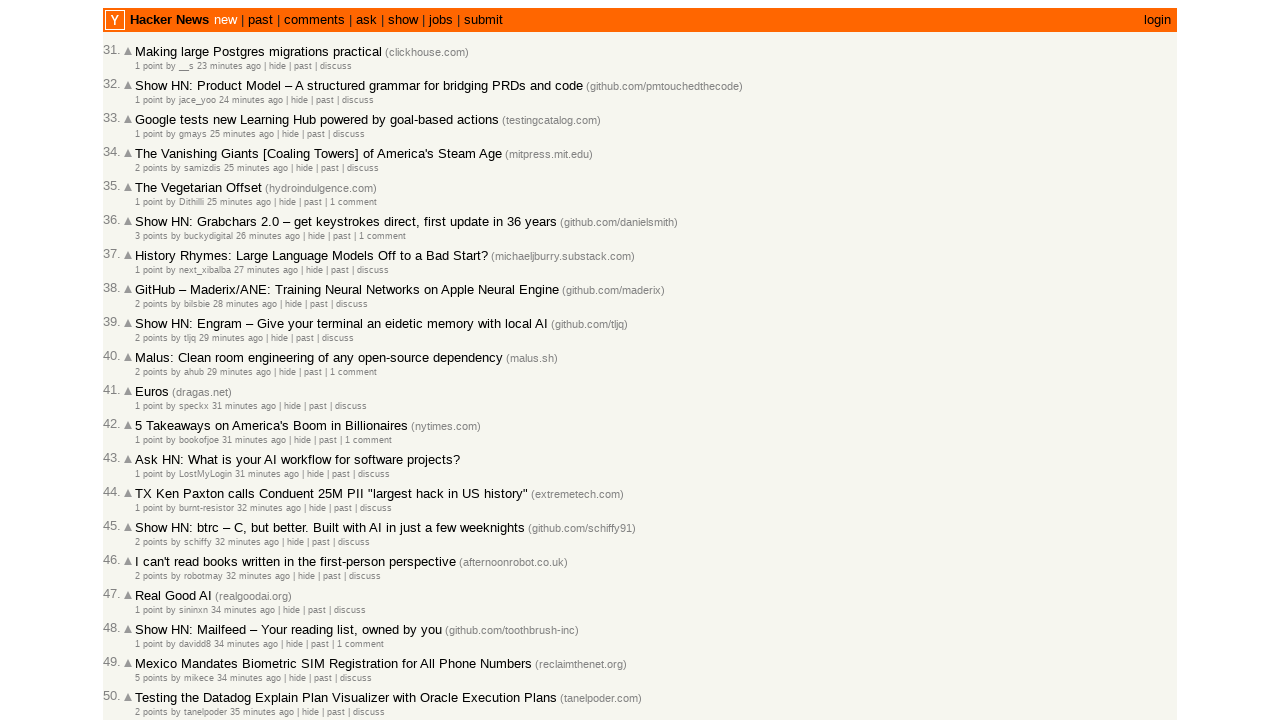

Retrieved timestamp for article 56
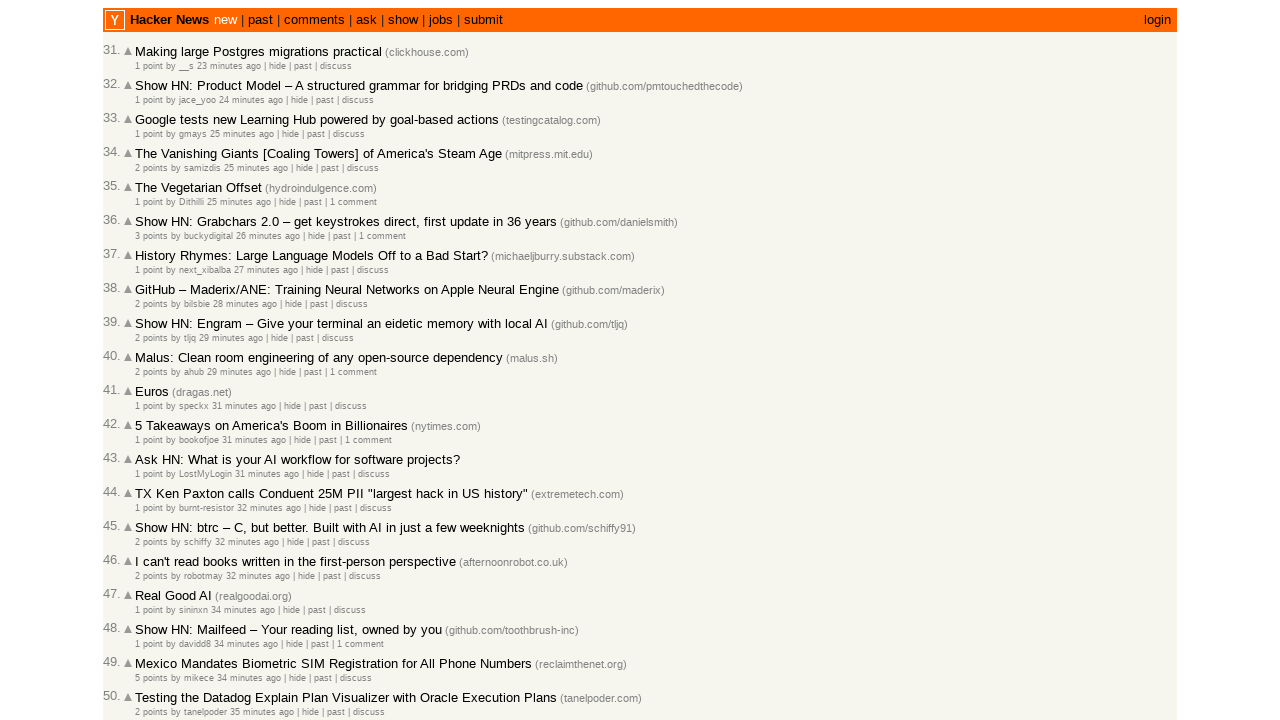

Retrieved timestamp for article 57
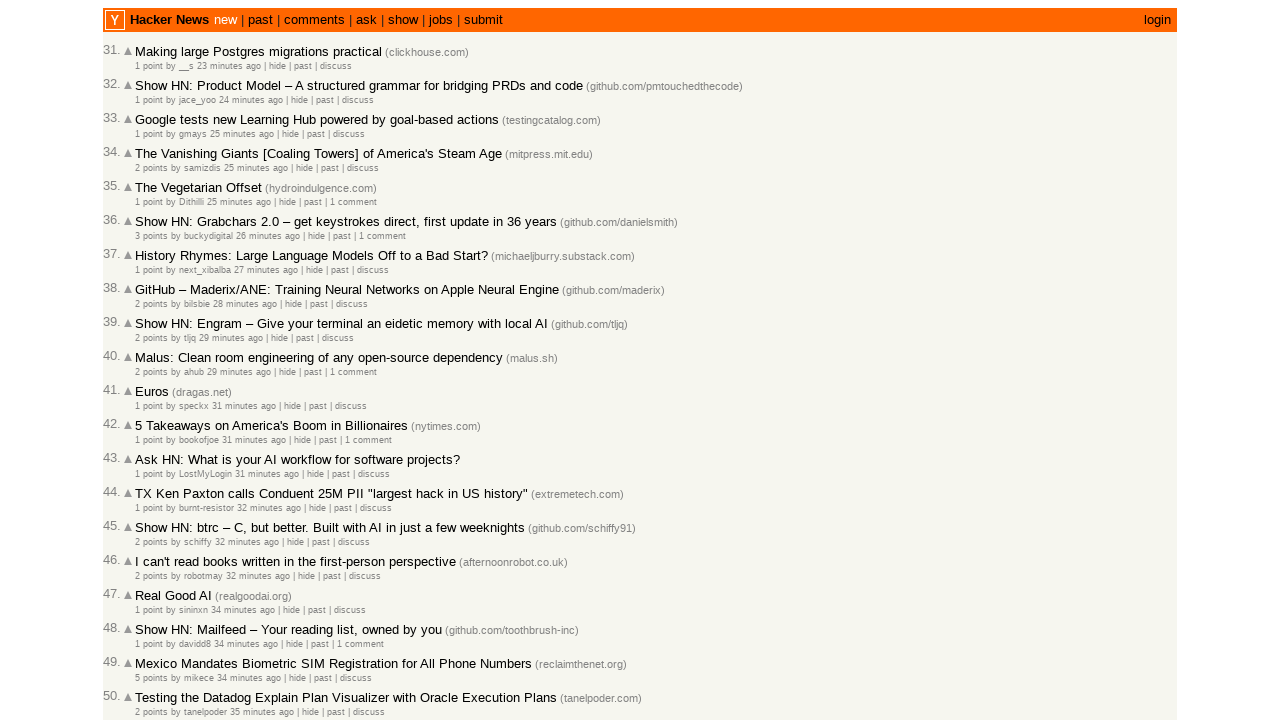

Retrieved timestamp for article 58
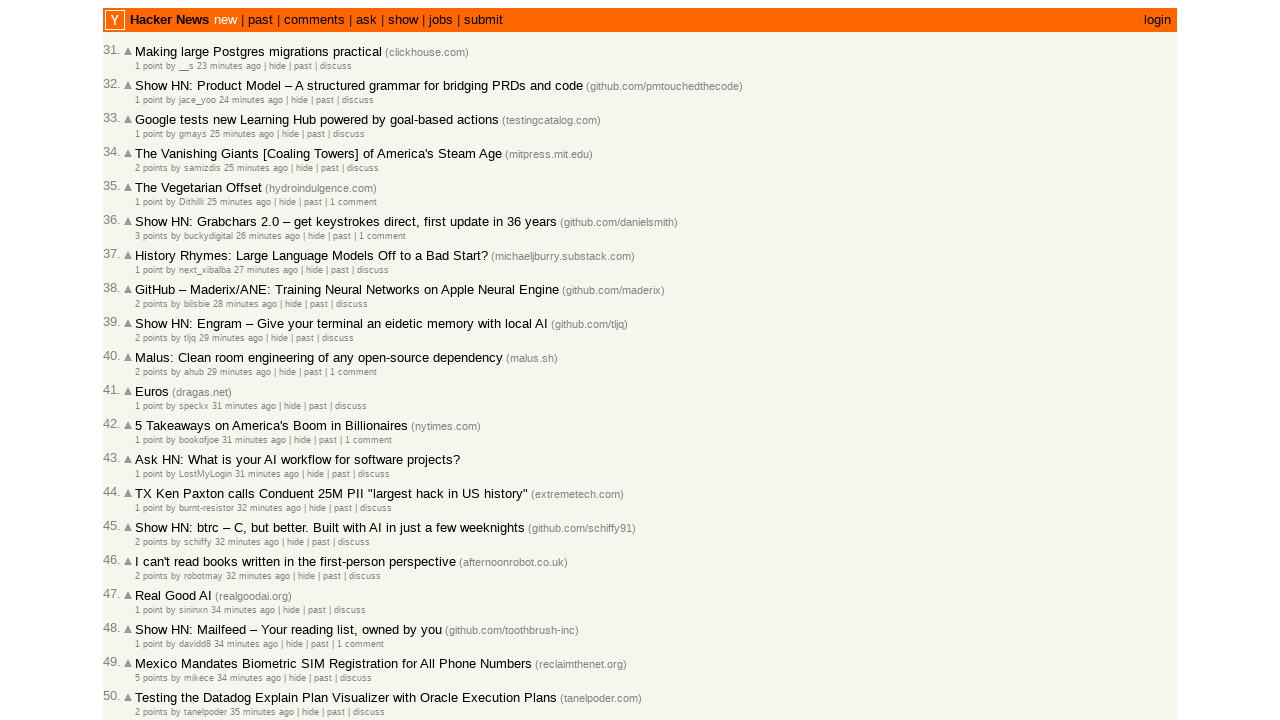

Retrieved timestamp for article 59
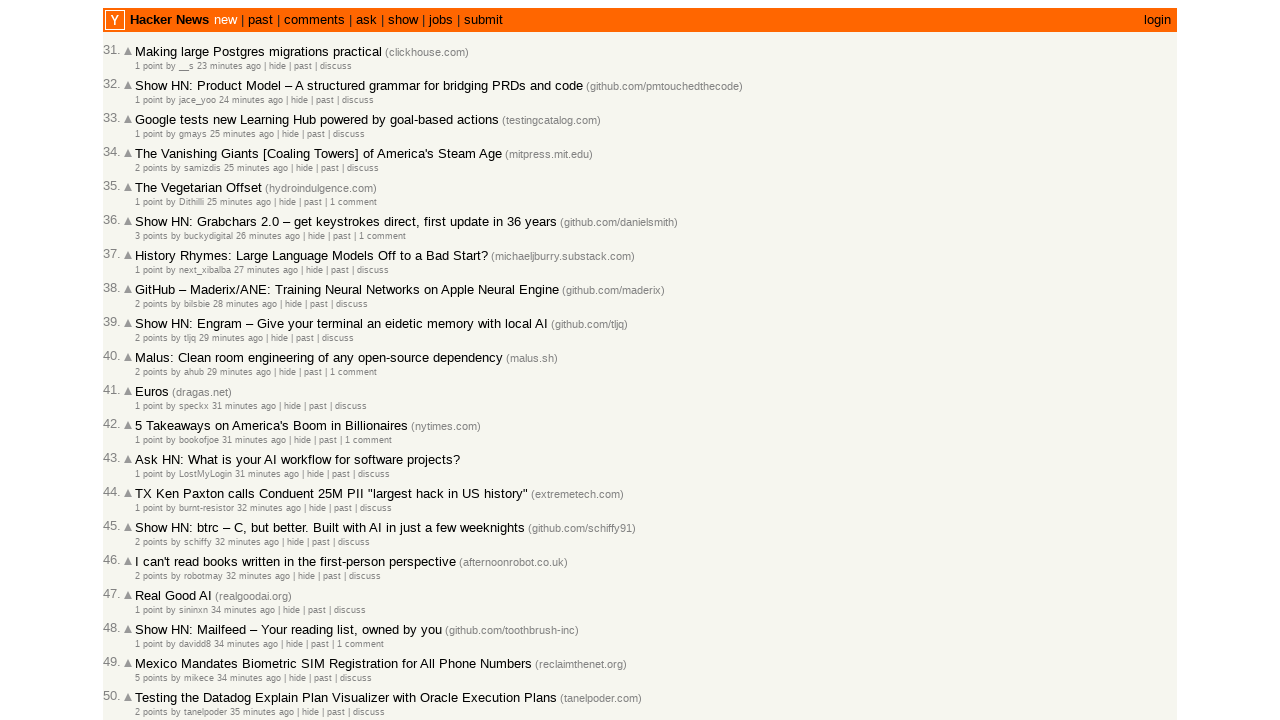

Retrieved timestamp for article 60
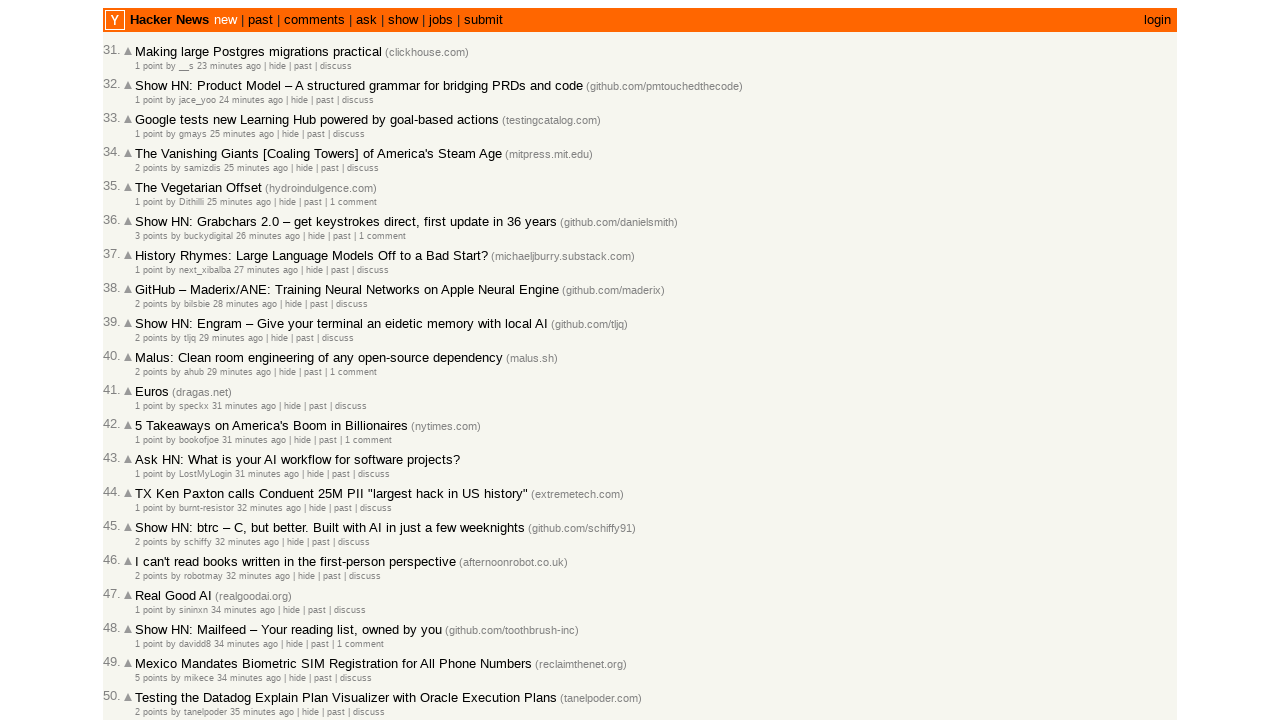

Clicked 'More' link to load next page of articles at (149, 616) on table a.morelink
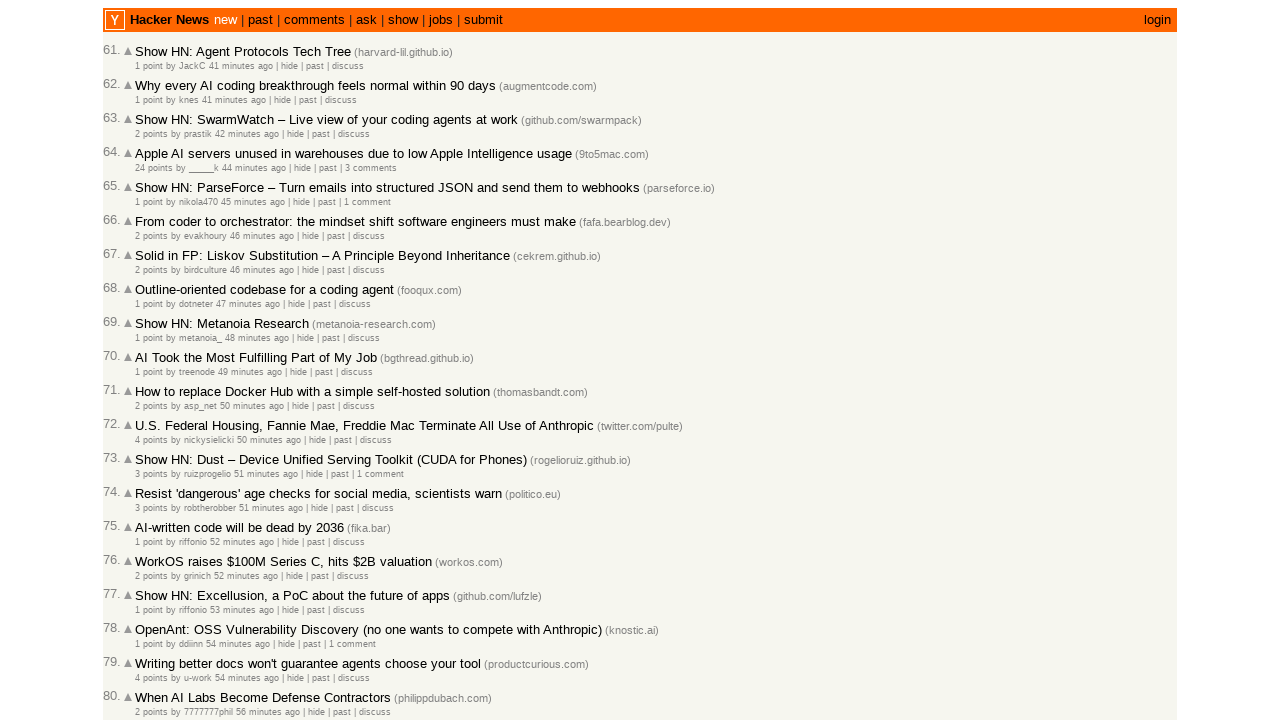

Waited for network idle after loading next page
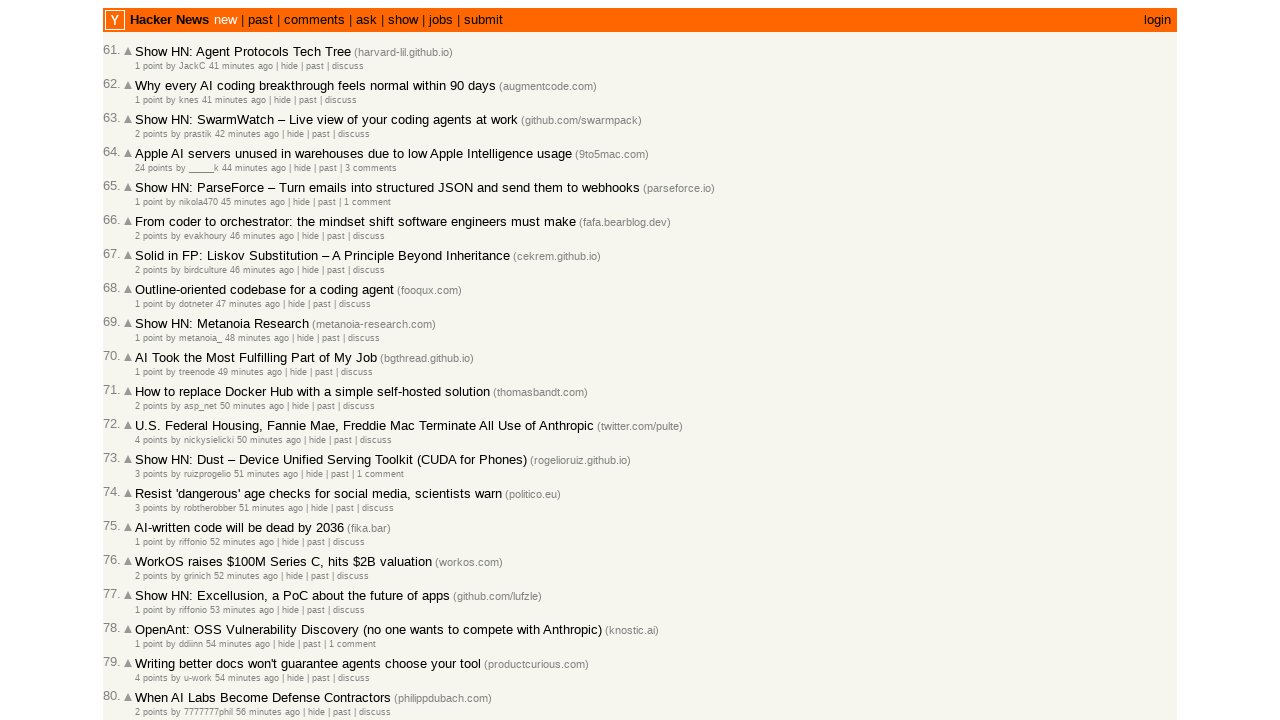

Retrieved timestamp for article 61
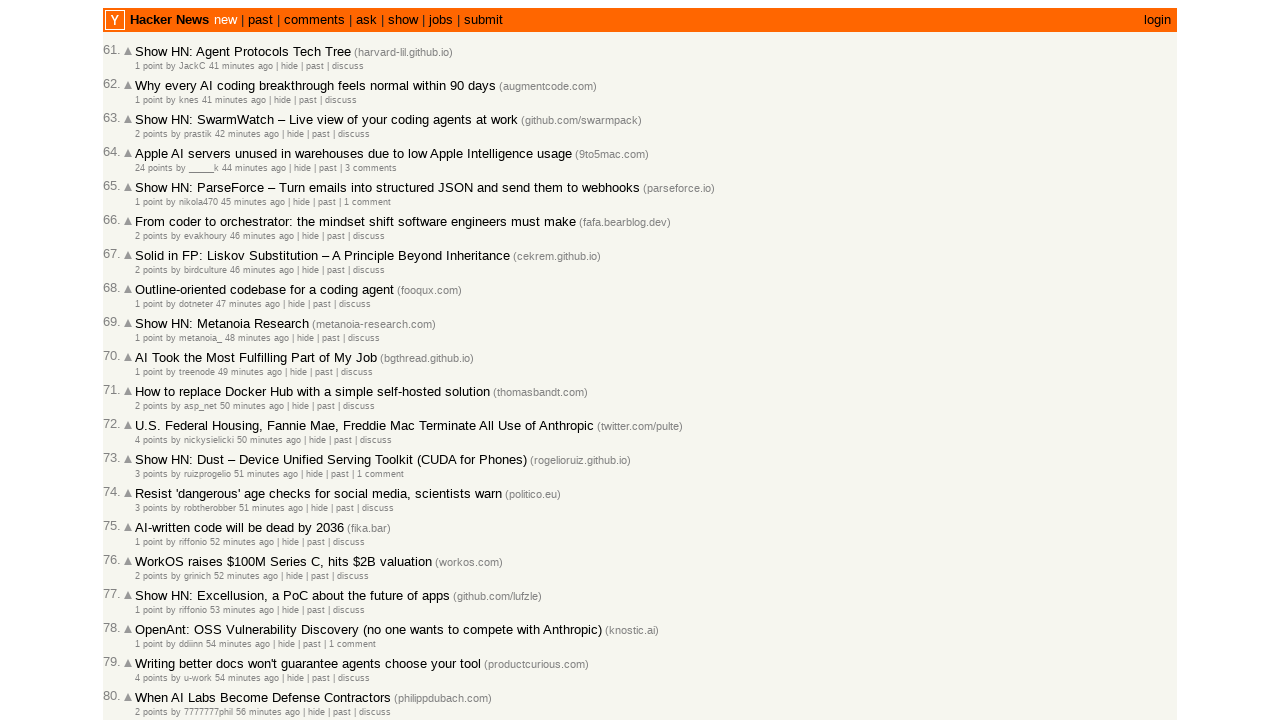

Retrieved timestamp for article 62
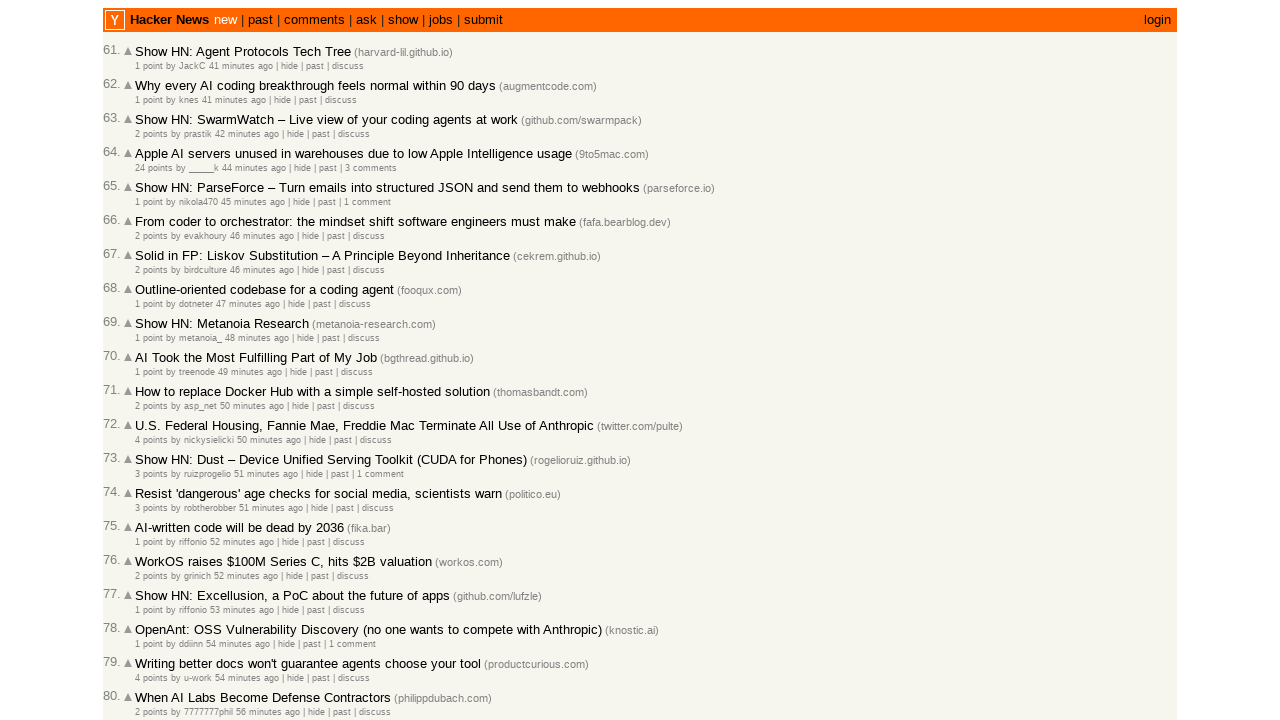

Retrieved timestamp for article 63
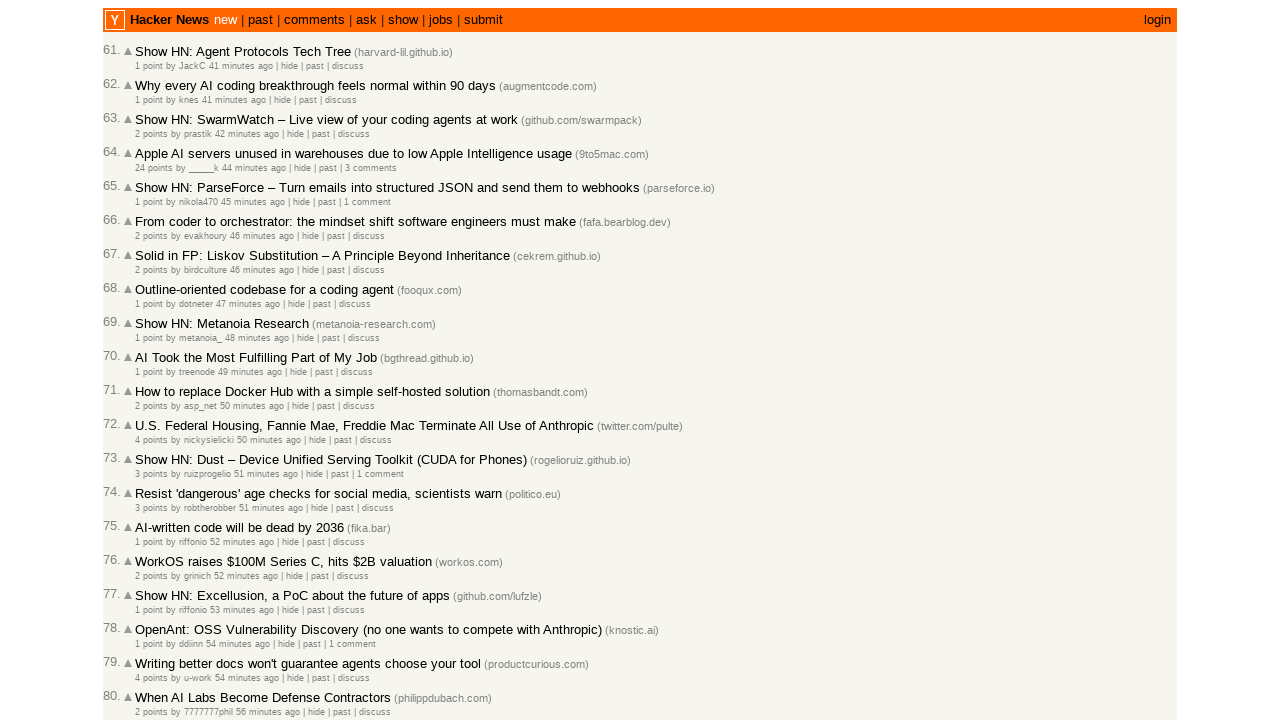

Retrieved timestamp for article 64
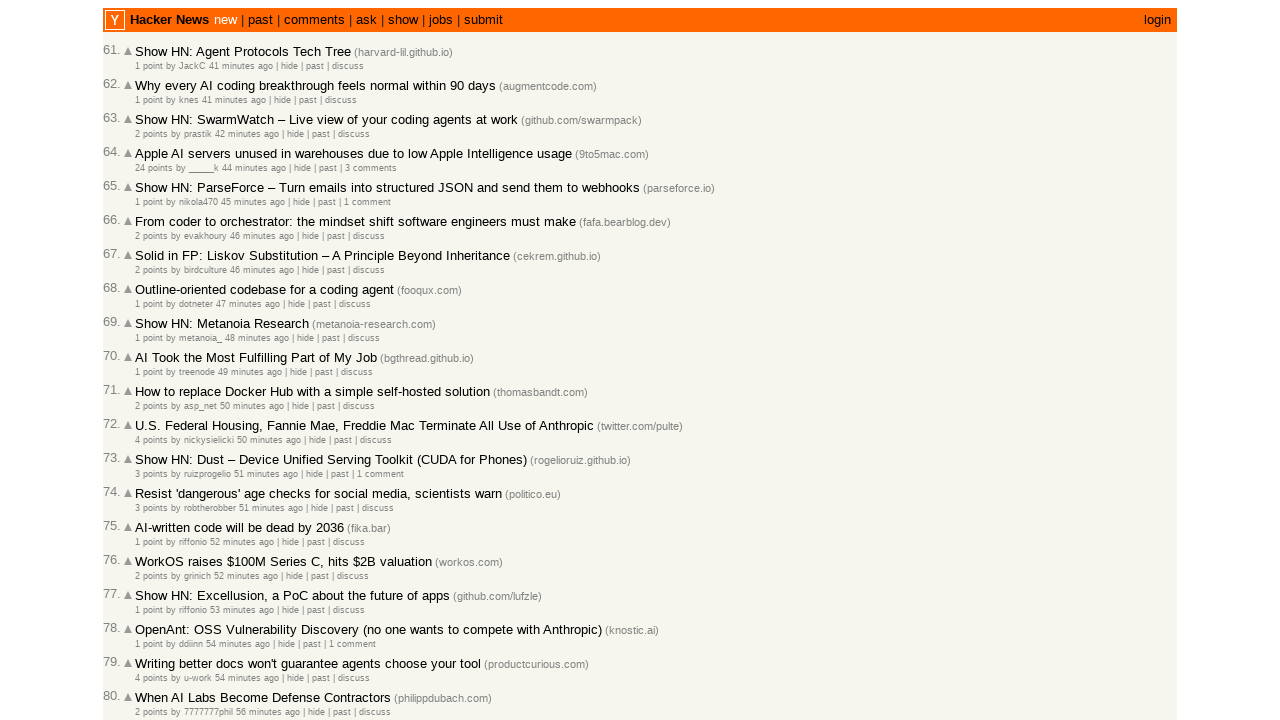

Retrieved timestamp for article 65
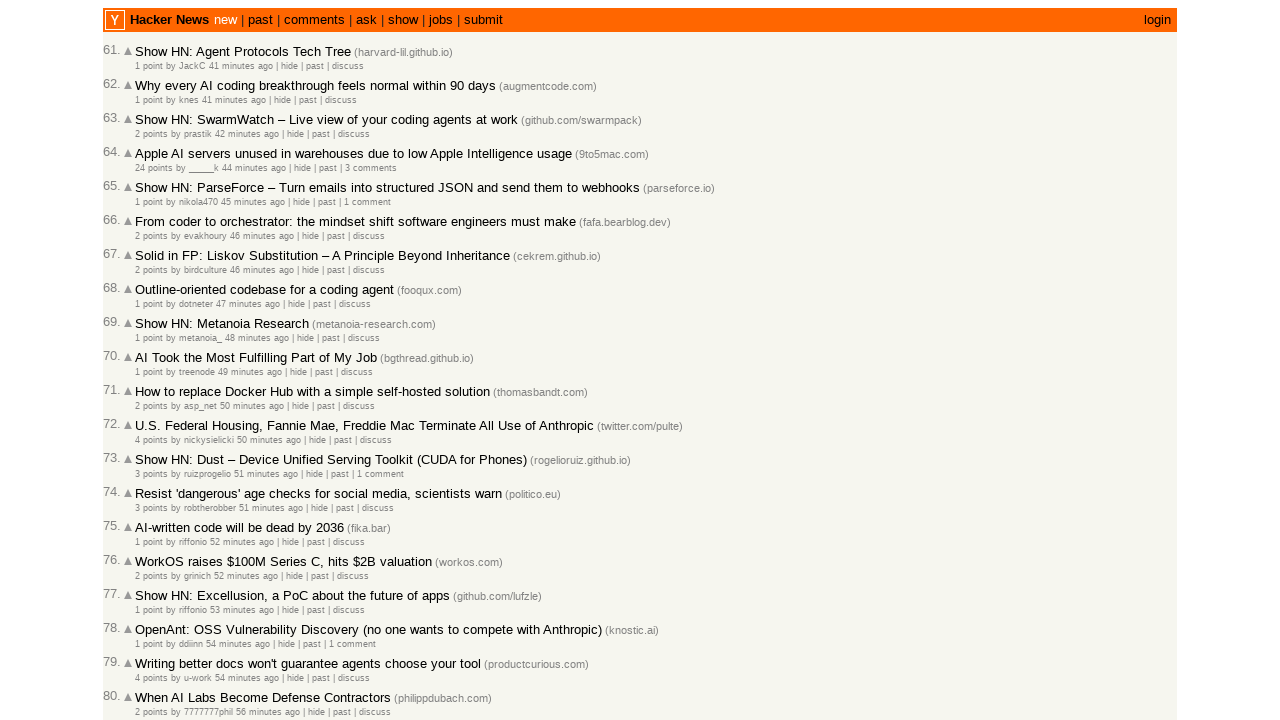

Retrieved timestamp for article 66
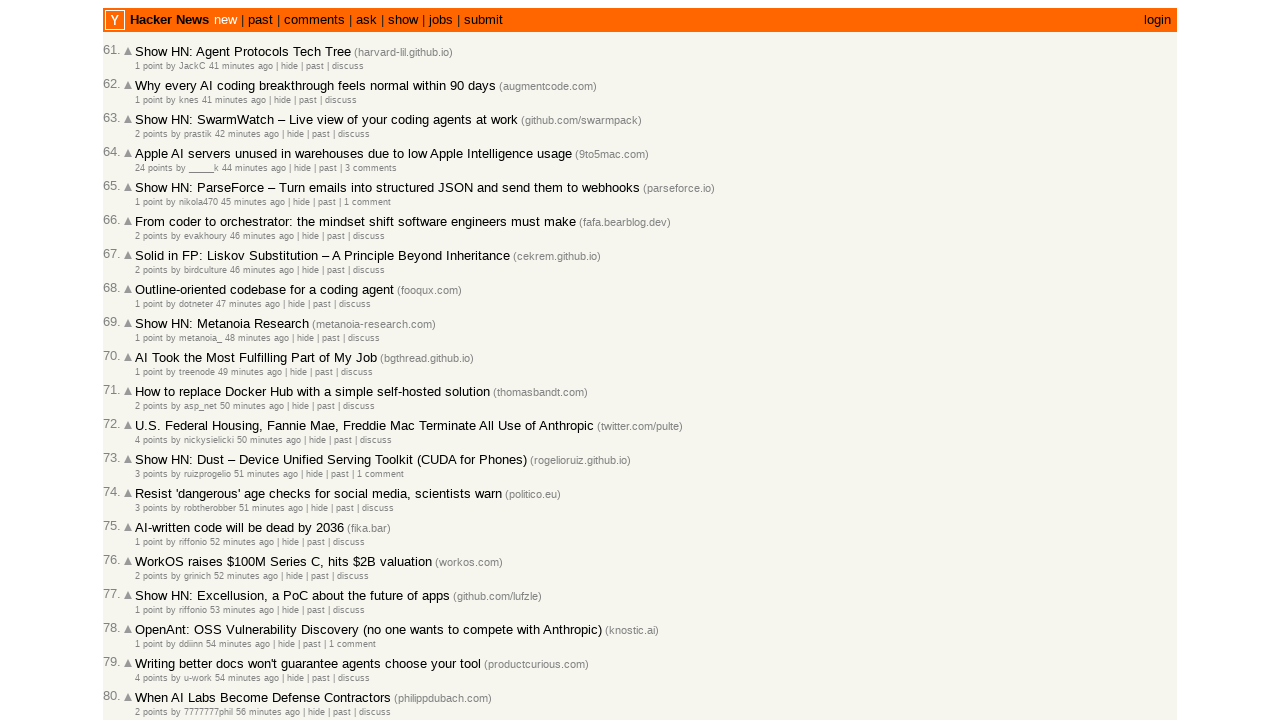

Retrieved timestamp for article 67
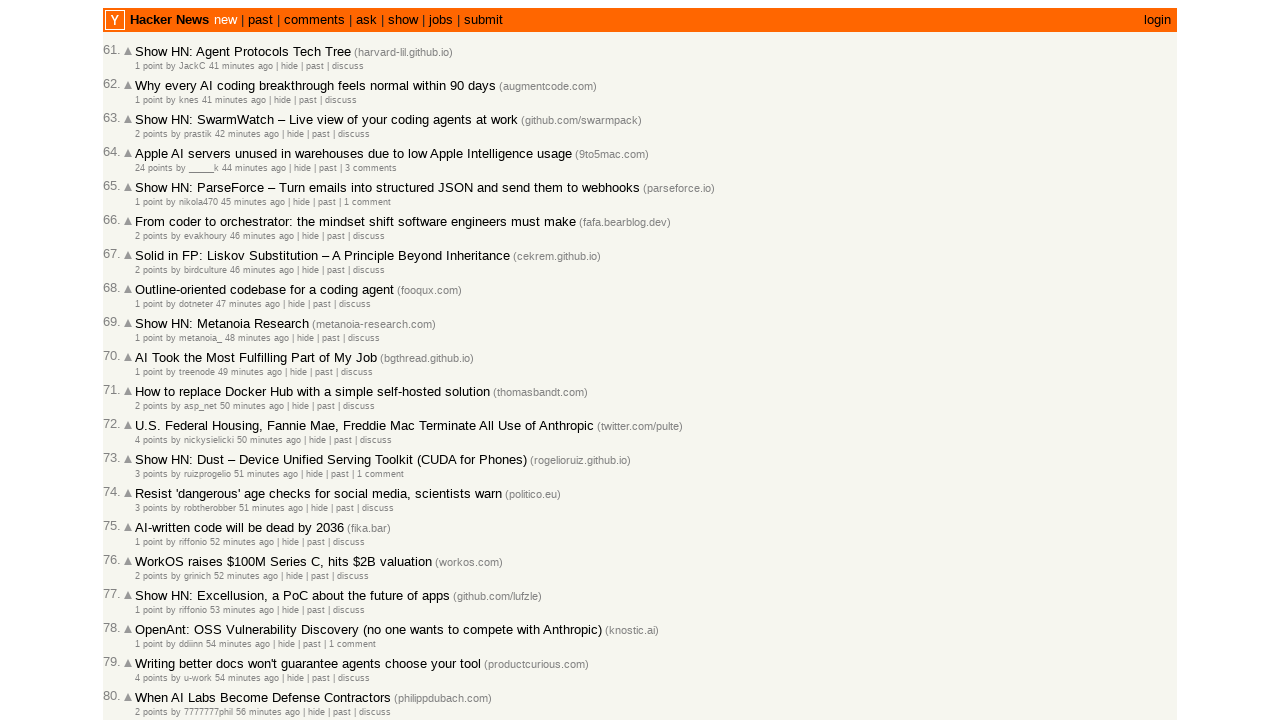

Retrieved timestamp for article 68
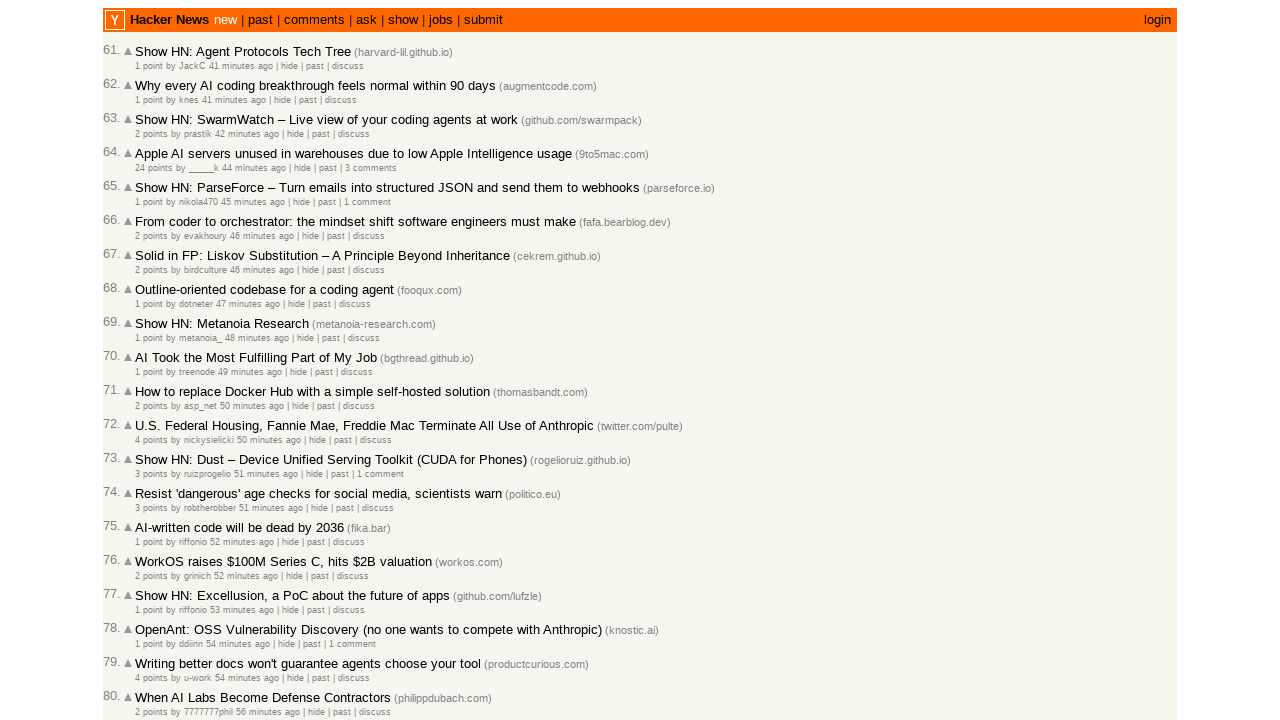

Retrieved timestamp for article 69
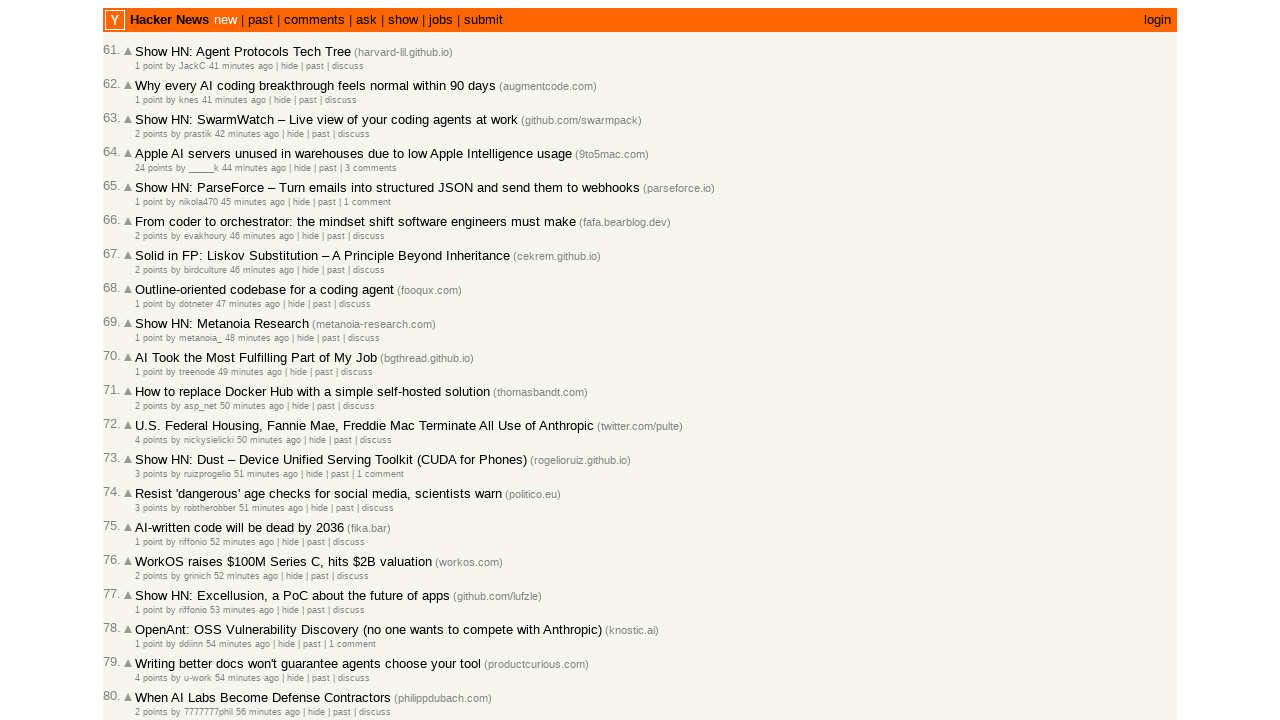

Retrieved timestamp for article 70
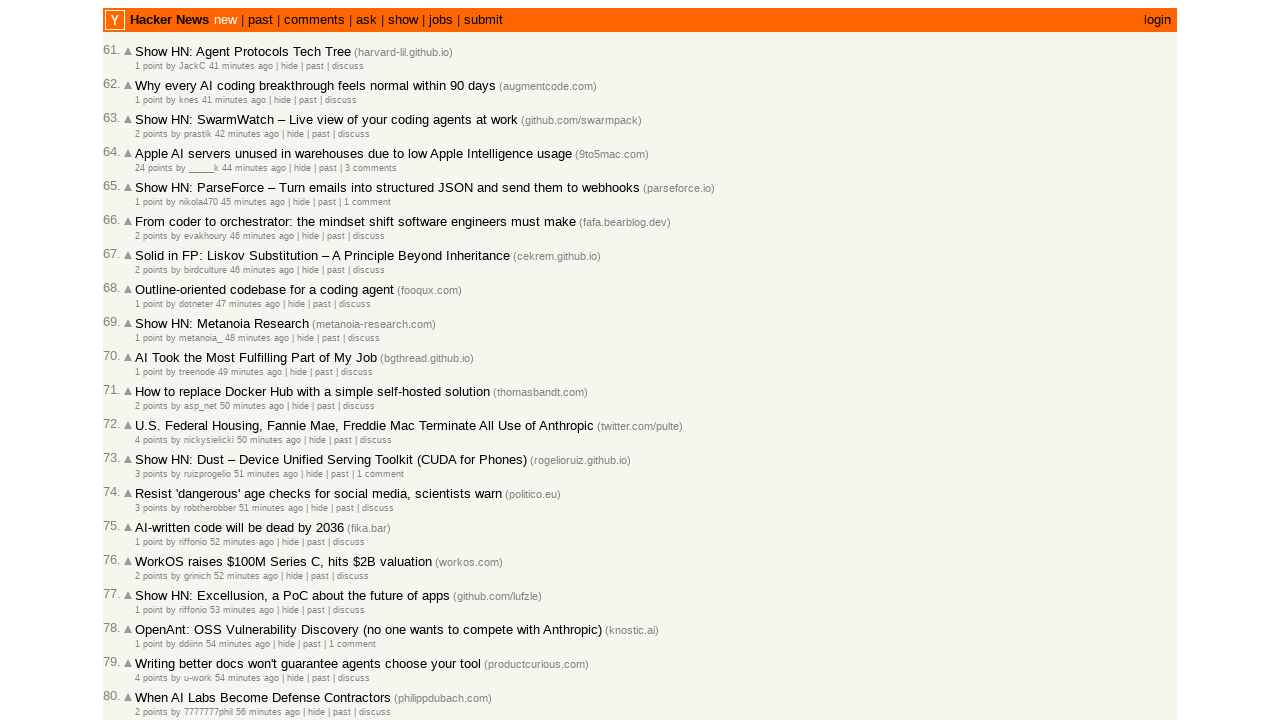

Retrieved timestamp for article 71
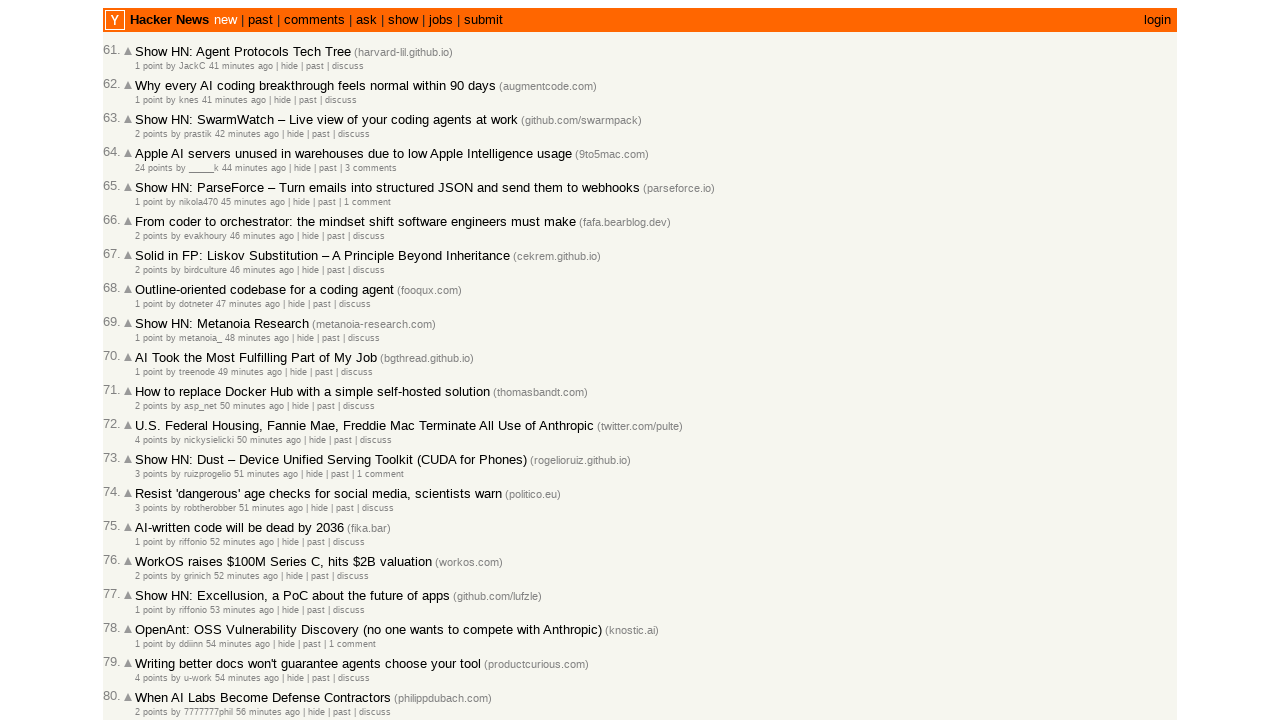

Retrieved timestamp for article 72
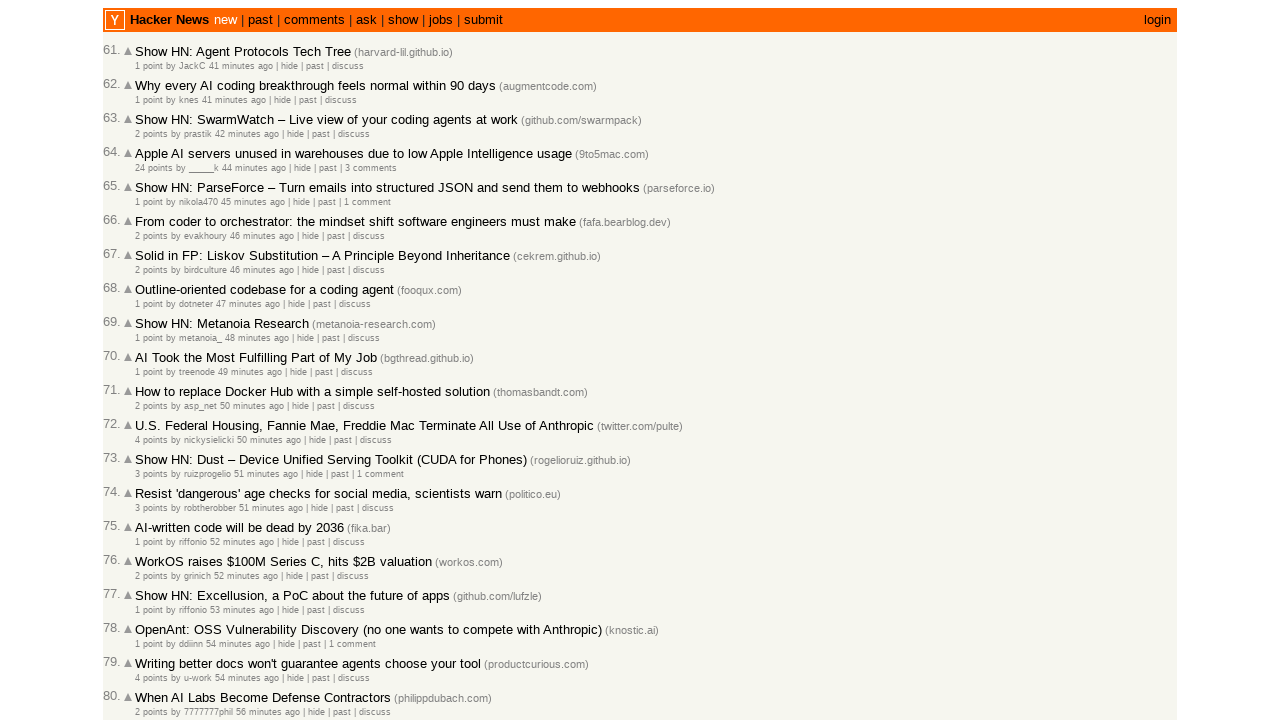

Retrieved timestamp for article 73
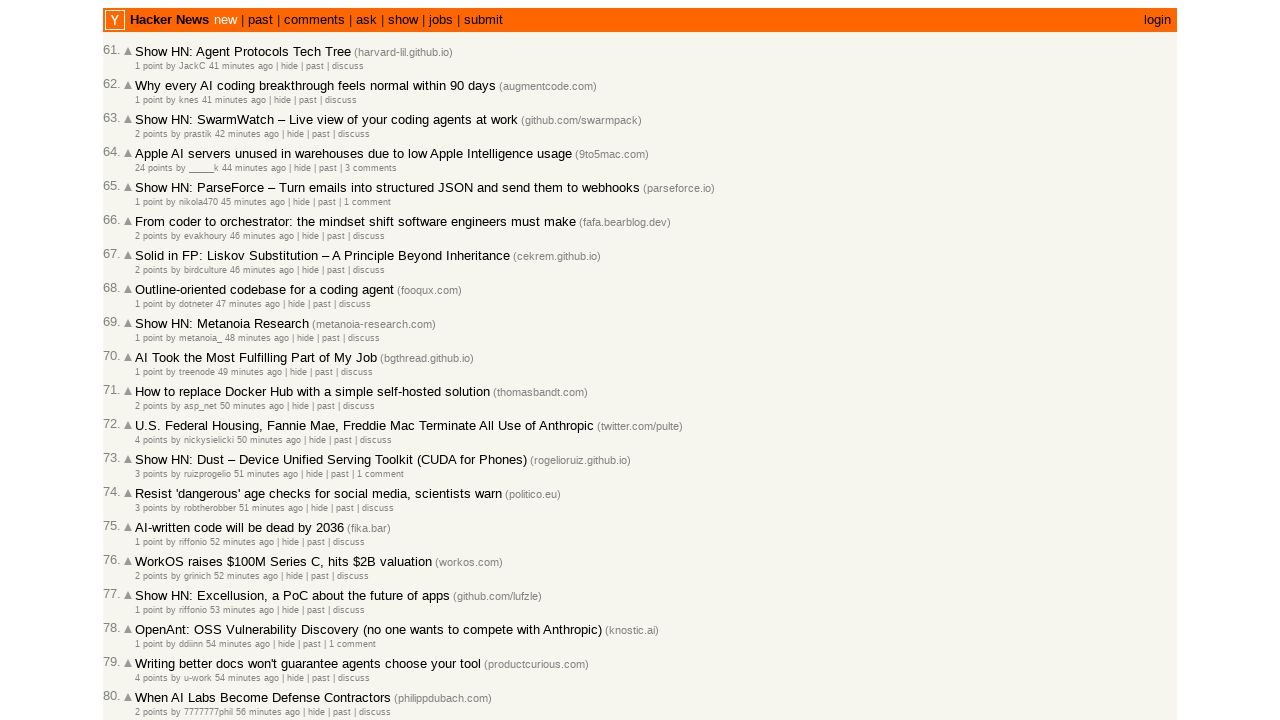

Retrieved timestamp for article 74
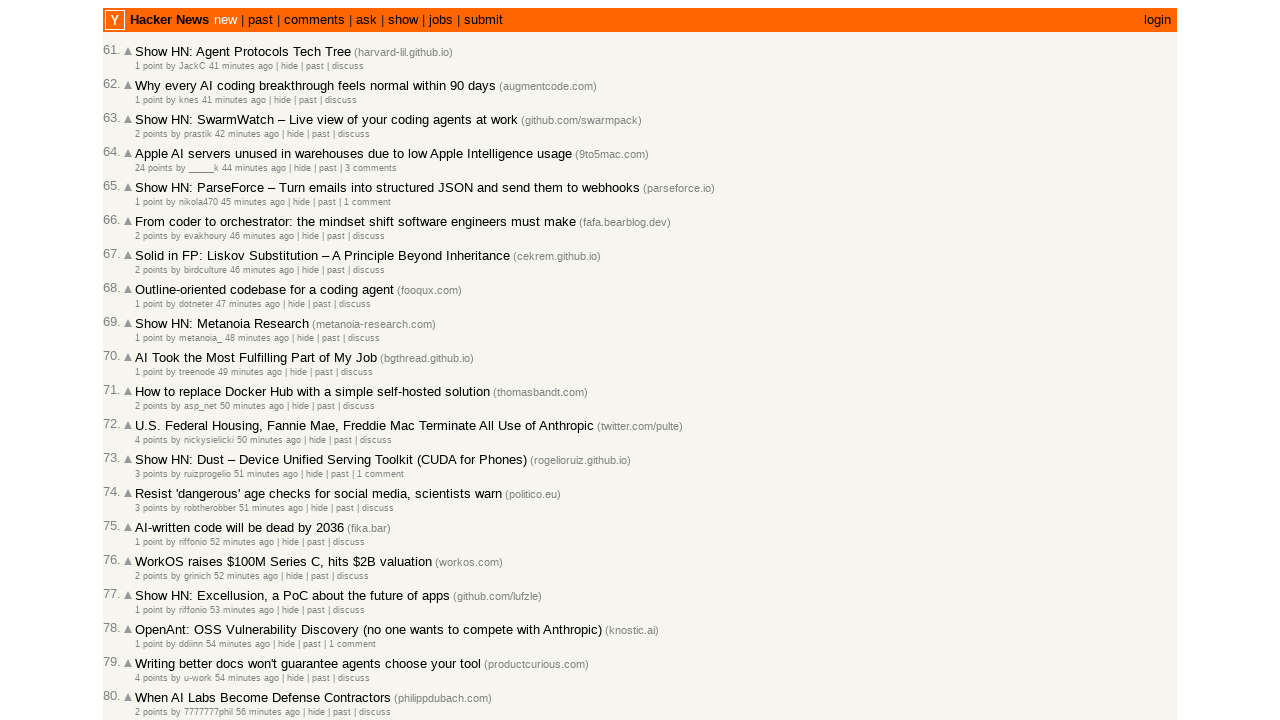

Retrieved timestamp for article 75
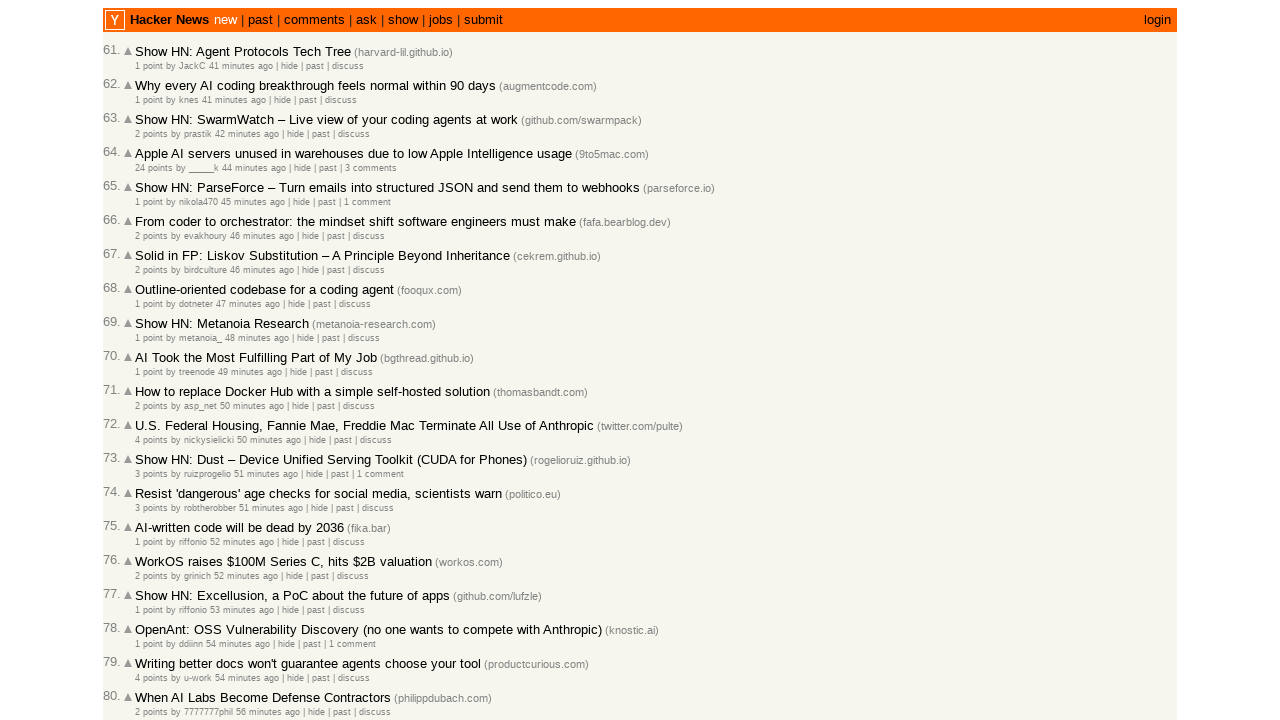

Retrieved timestamp for article 76
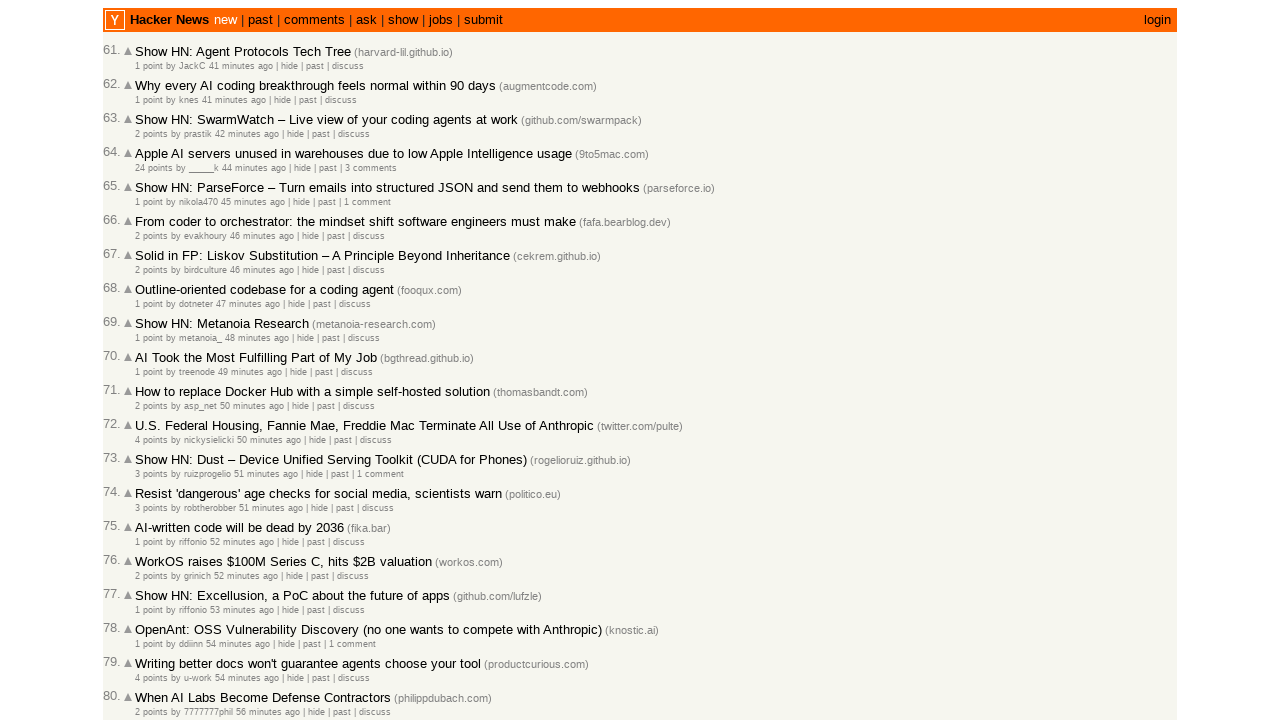

Retrieved timestamp for article 77
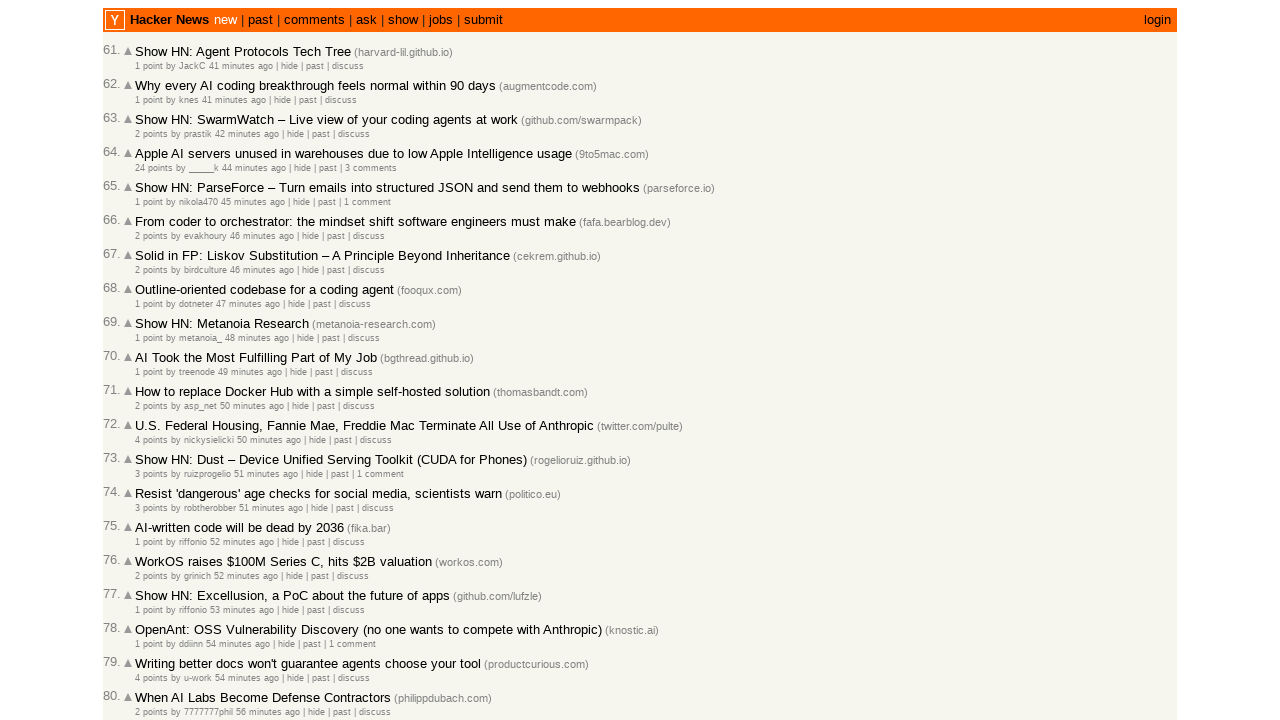

Retrieved timestamp for article 78
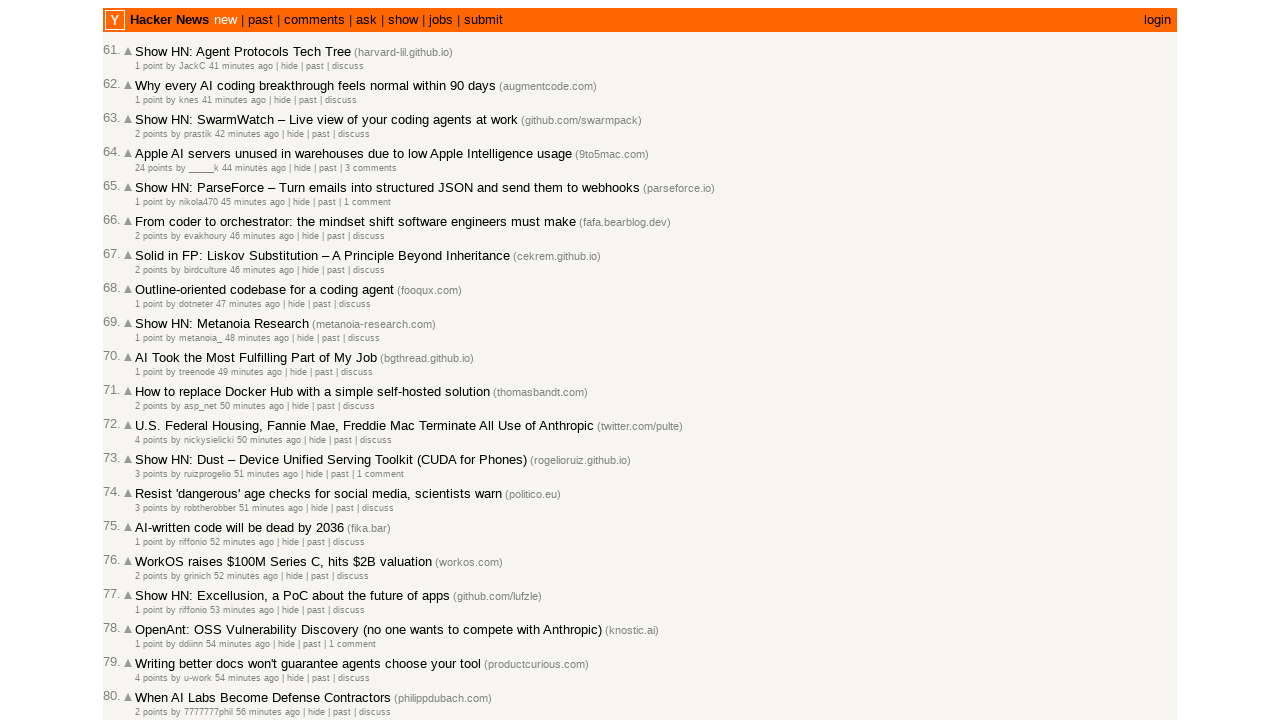

Retrieved timestamp for article 79
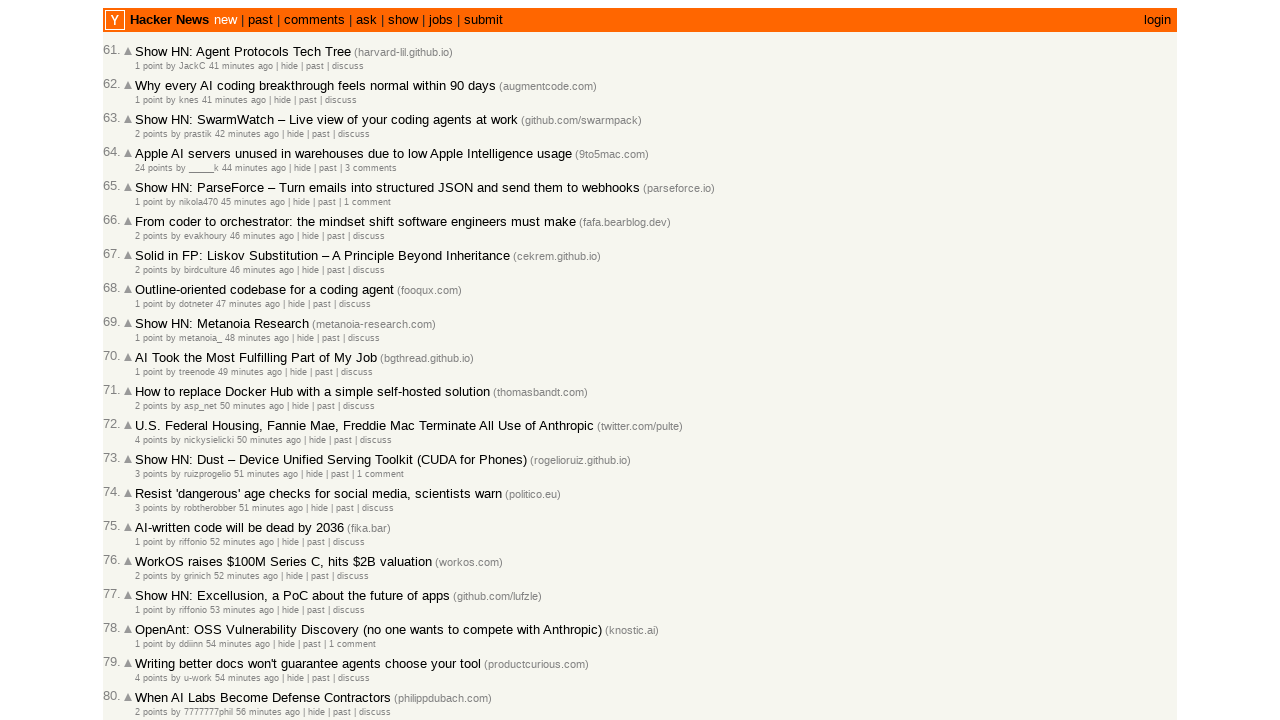

Retrieved timestamp for article 80
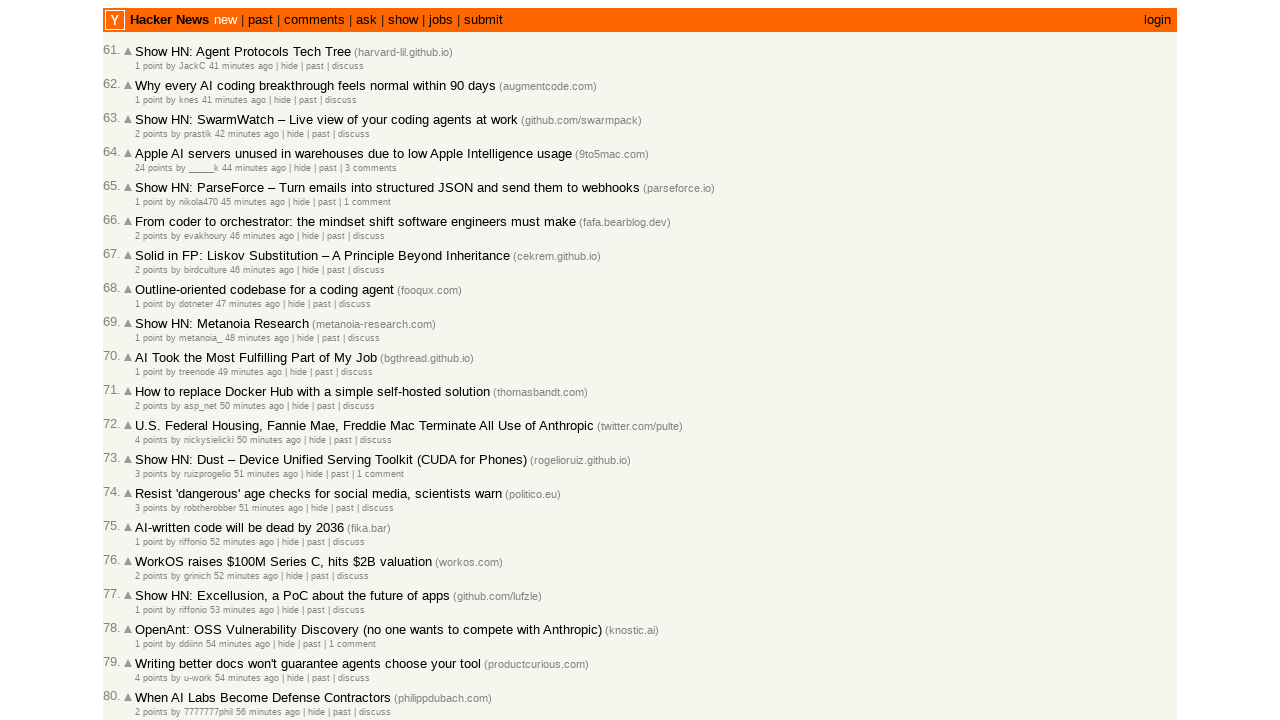

Retrieved timestamp for article 81
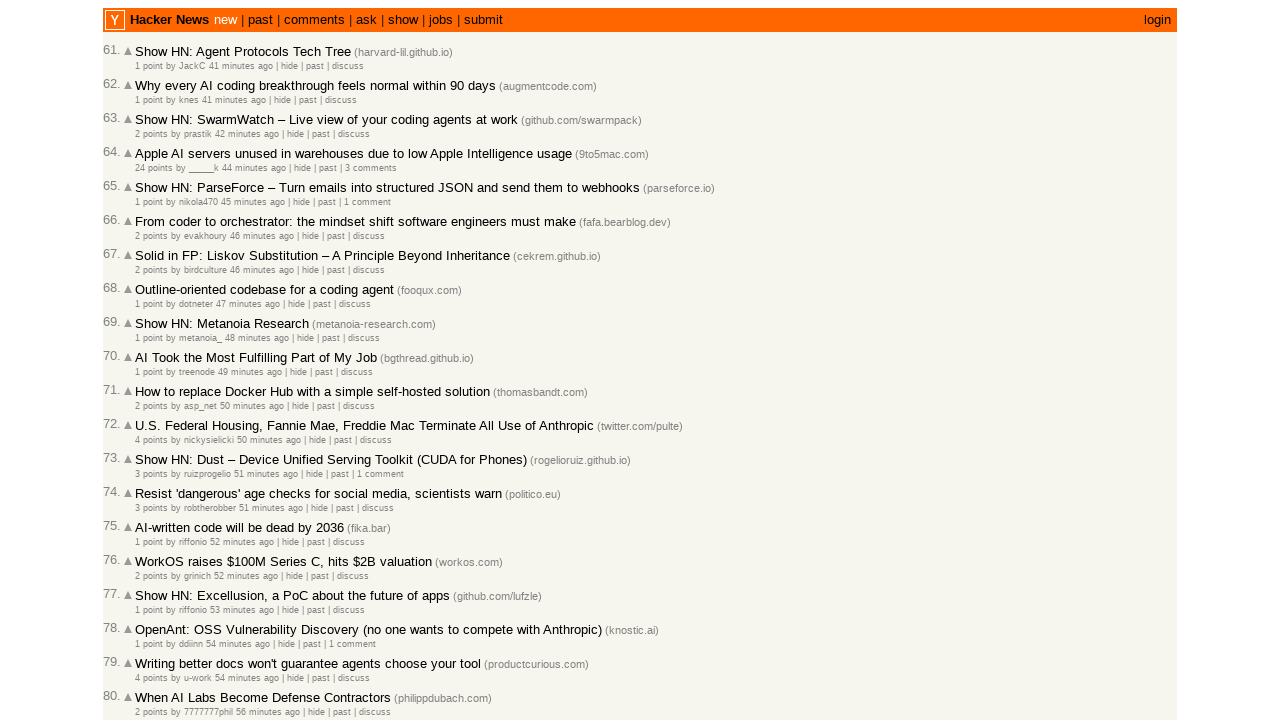

Retrieved timestamp for article 82
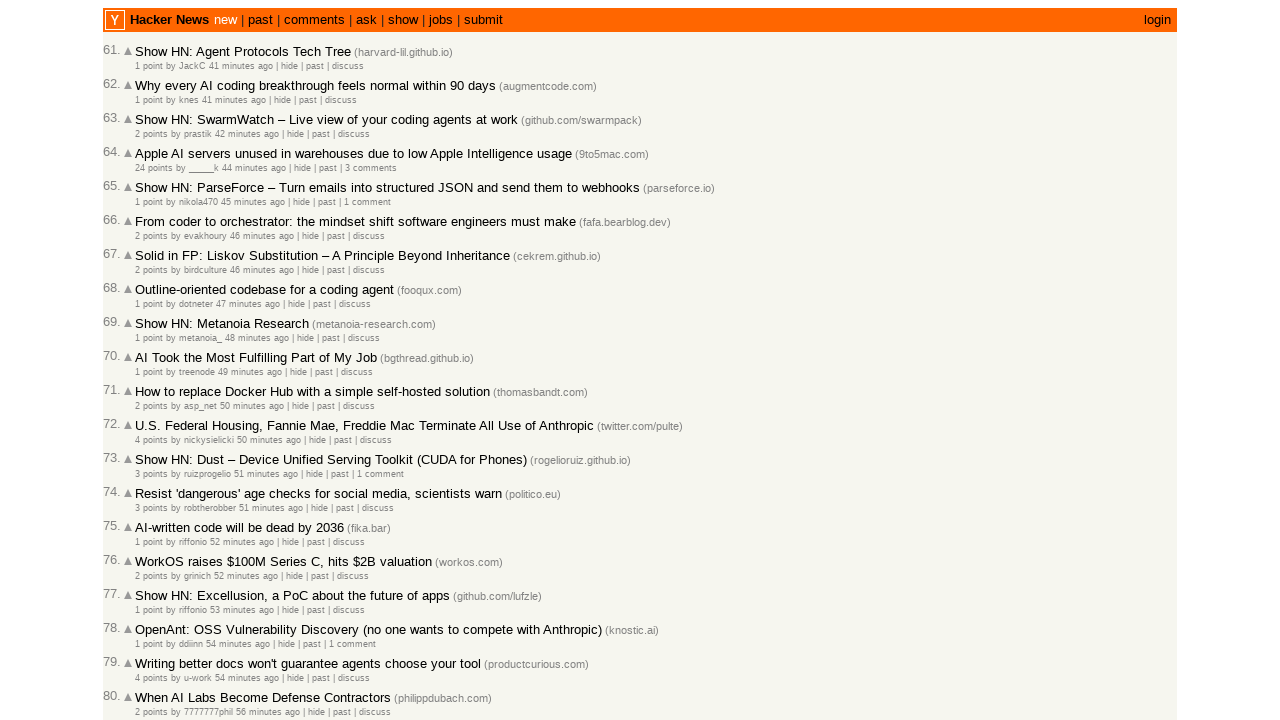

Retrieved timestamp for article 83
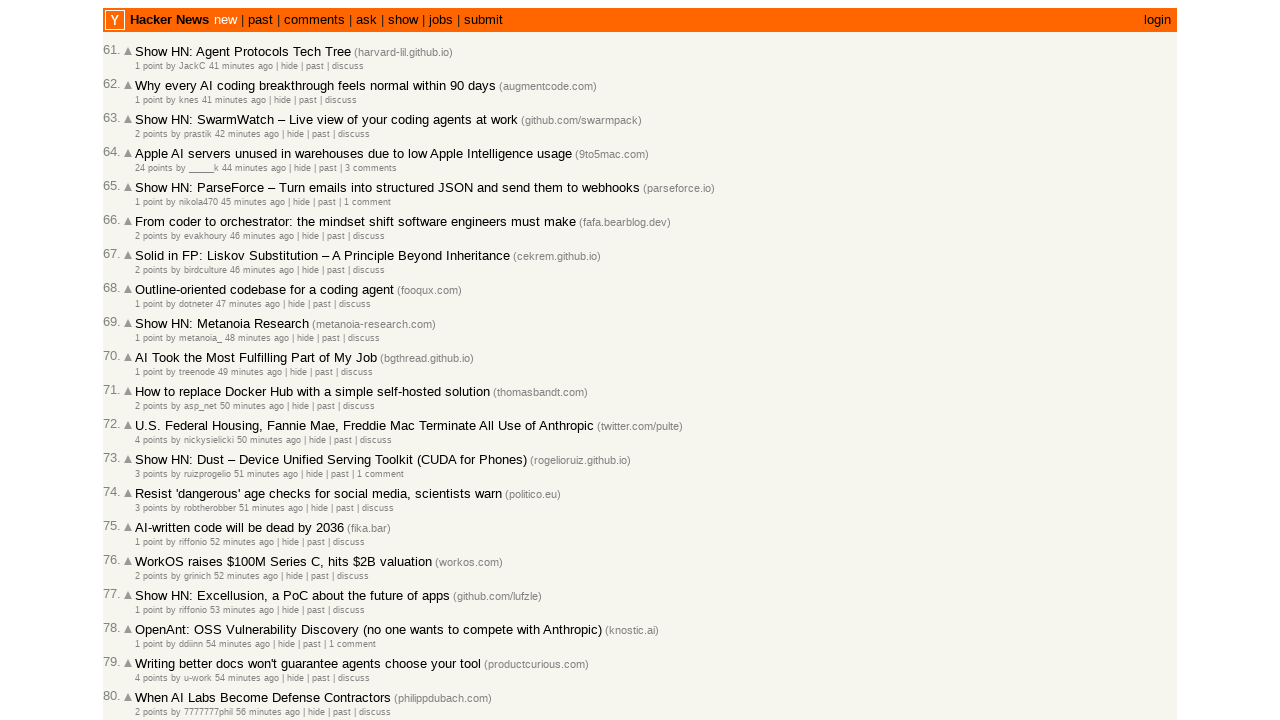

Retrieved timestamp for article 84
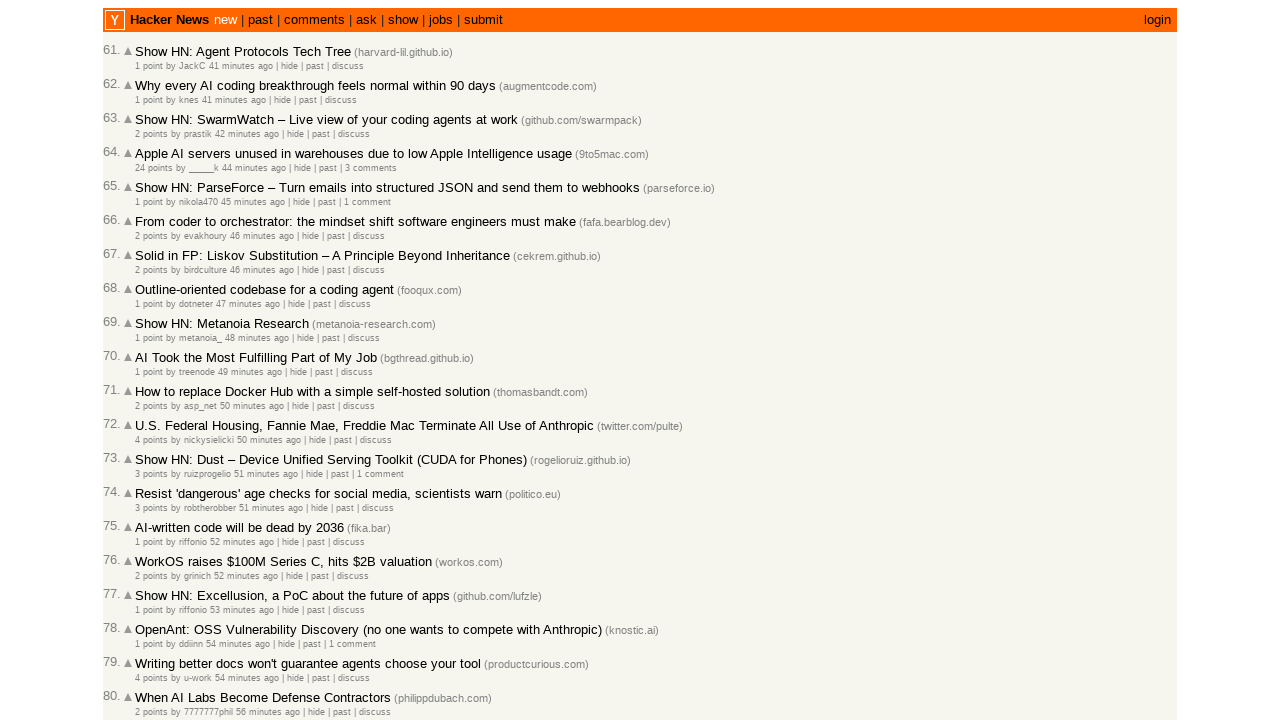

Retrieved timestamp for article 85
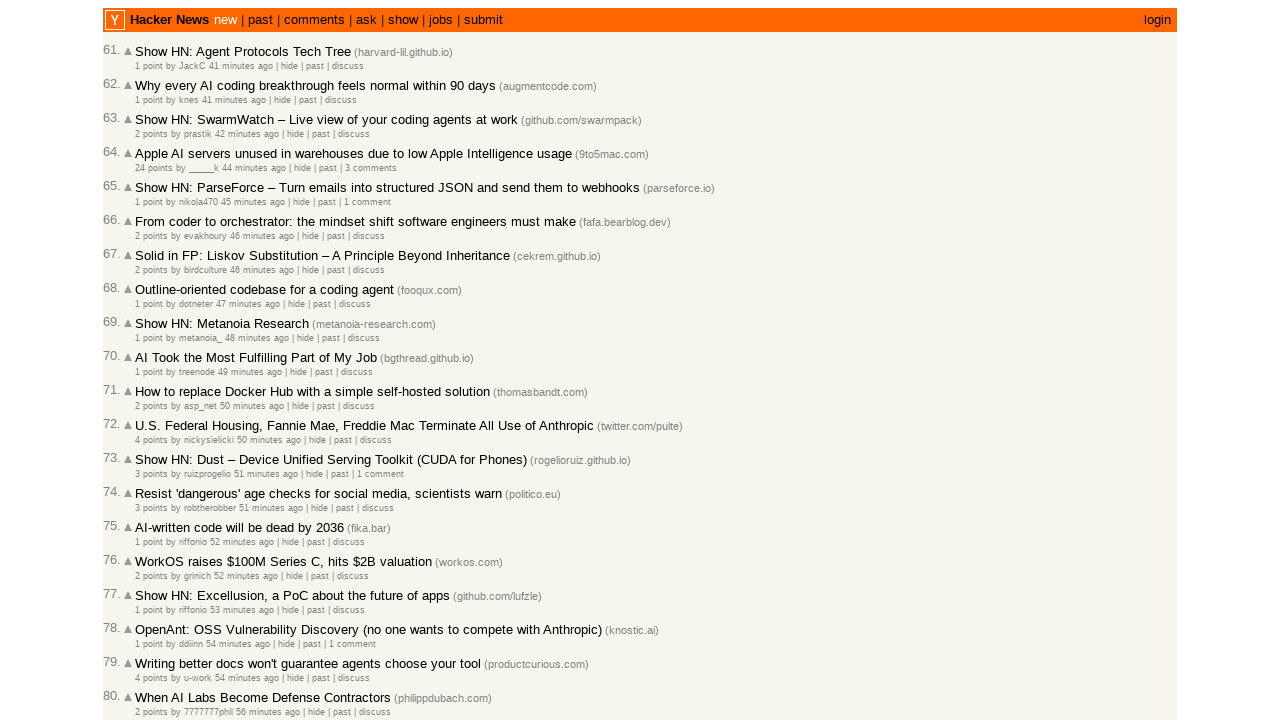

Retrieved timestamp for article 86
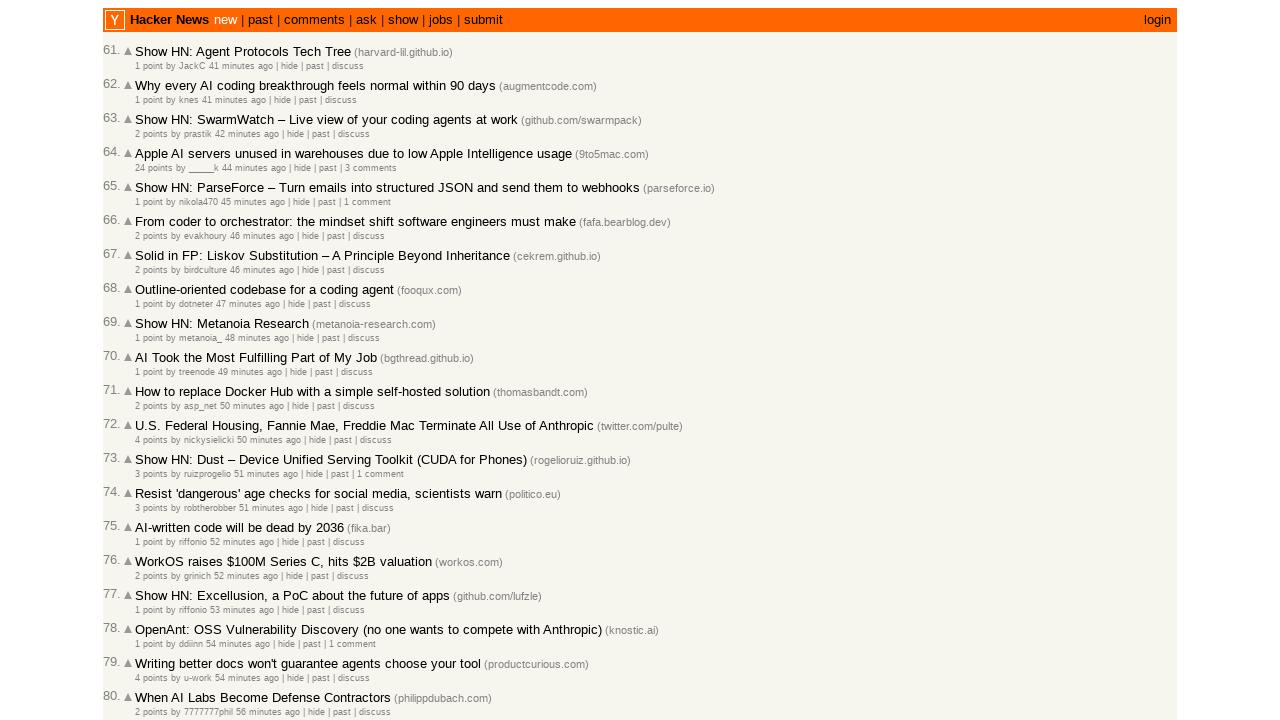

Retrieved timestamp for article 87
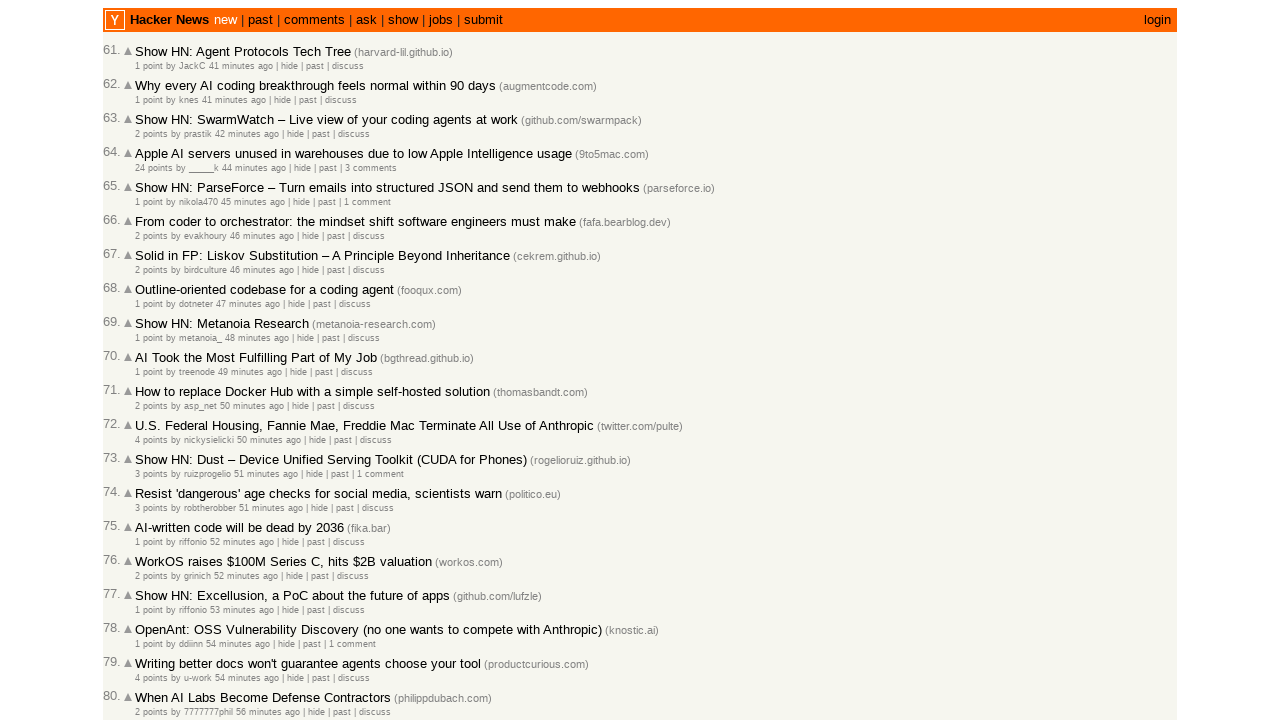

Retrieved timestamp for article 88
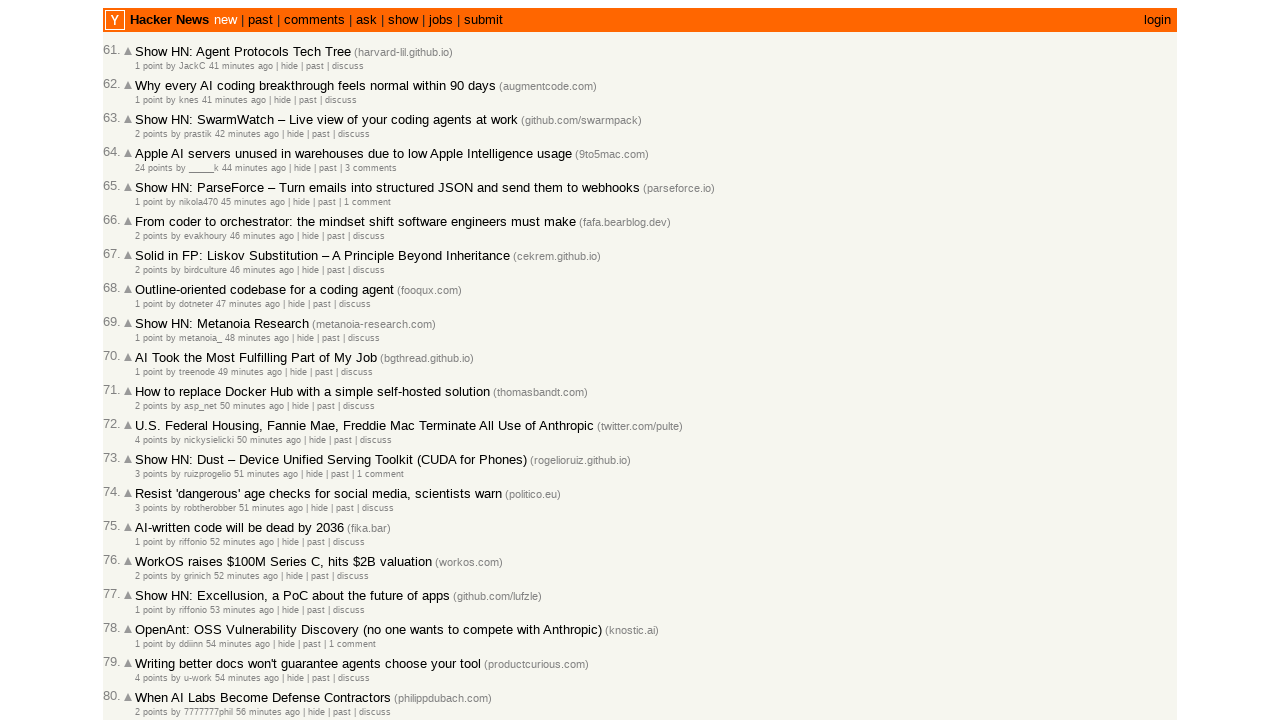

Retrieved timestamp for article 89
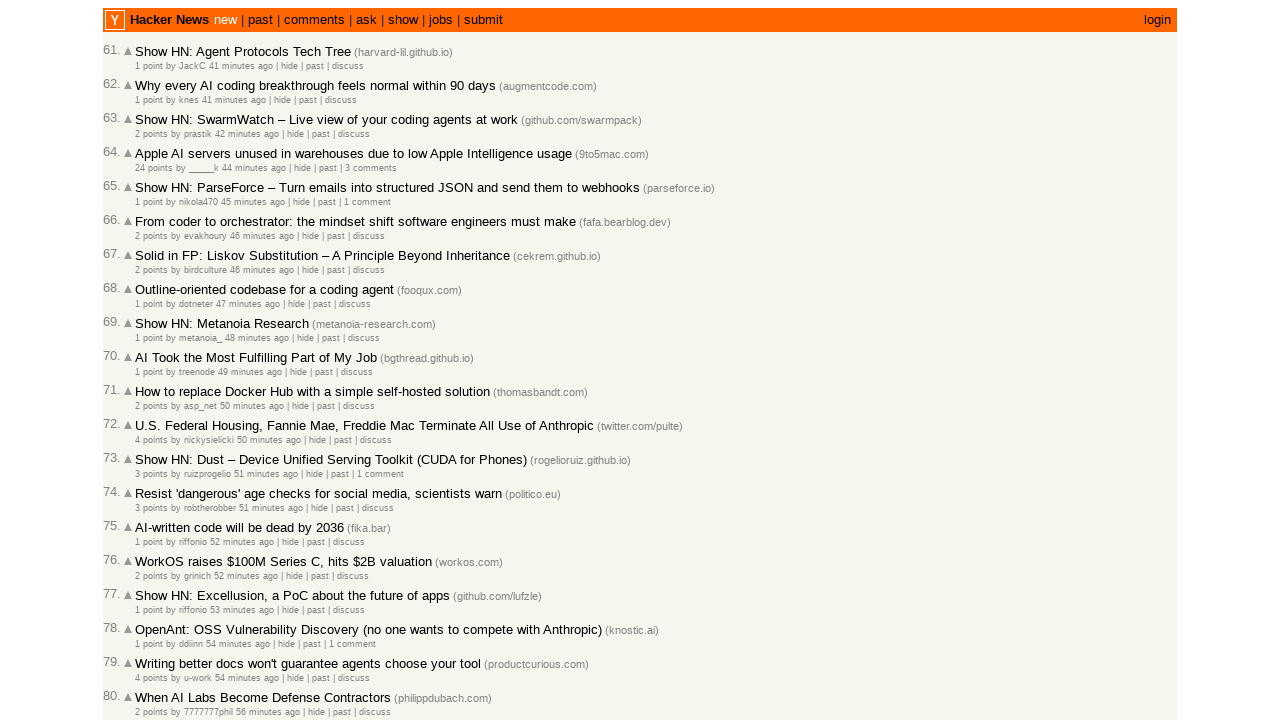

Retrieved timestamp for article 90
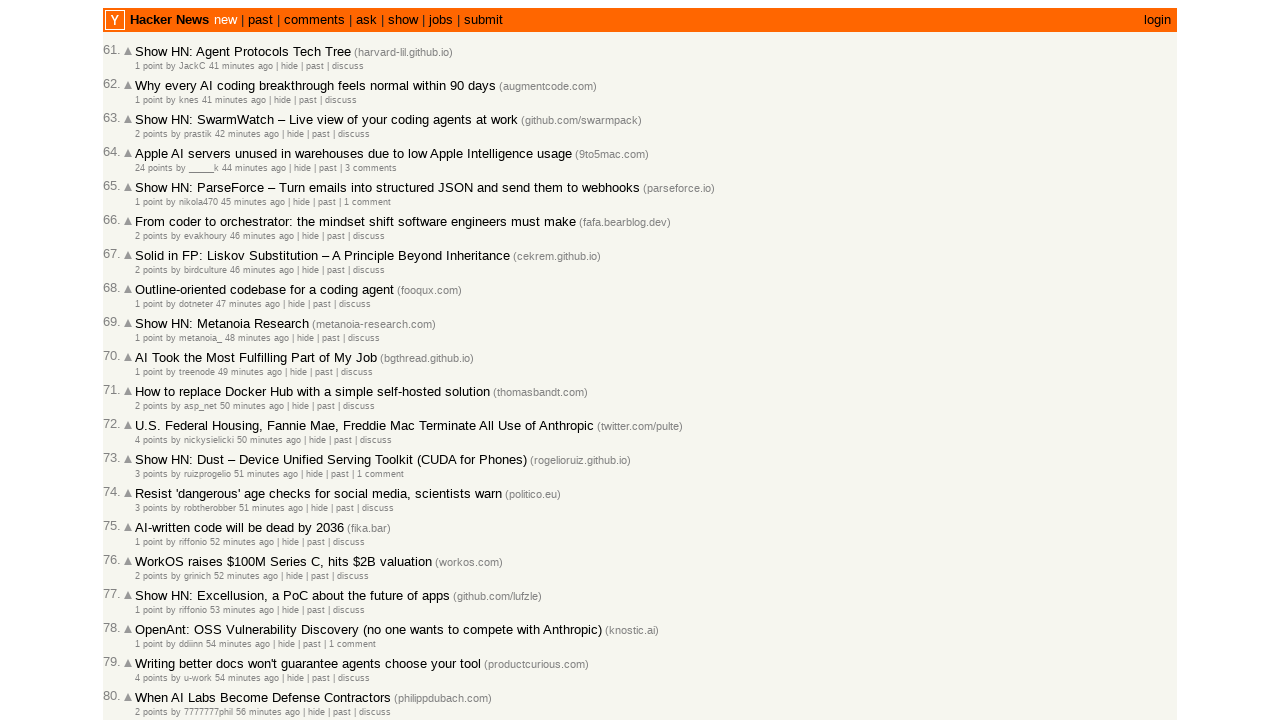

Clicked 'More' link to load next page of articles at (149, 616) on table a.morelink
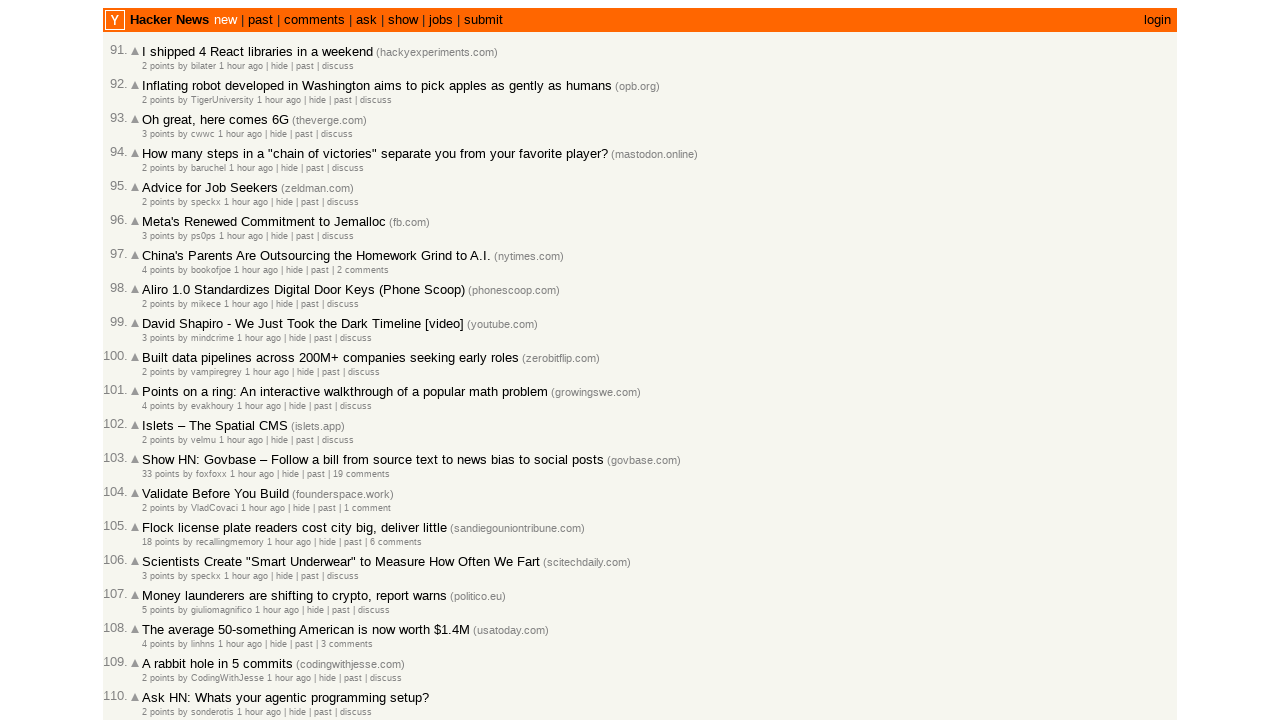

Waited for network idle after loading next page
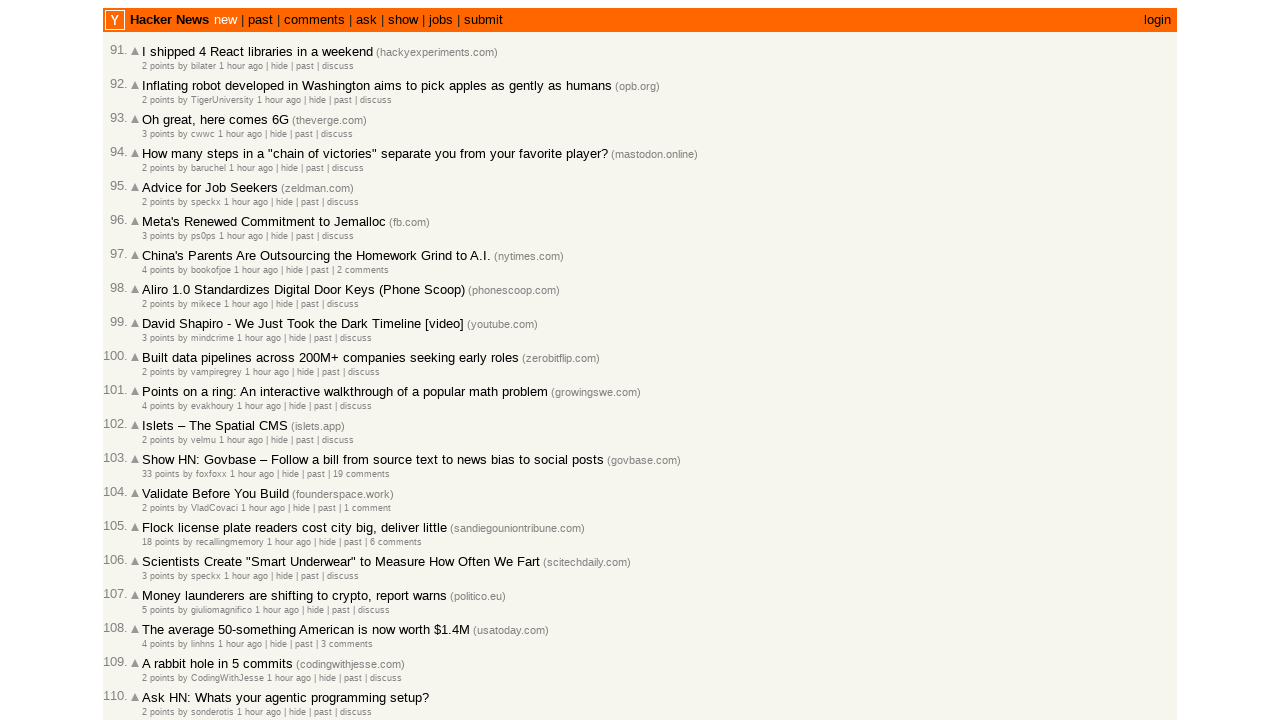

Retrieved timestamp for article 91
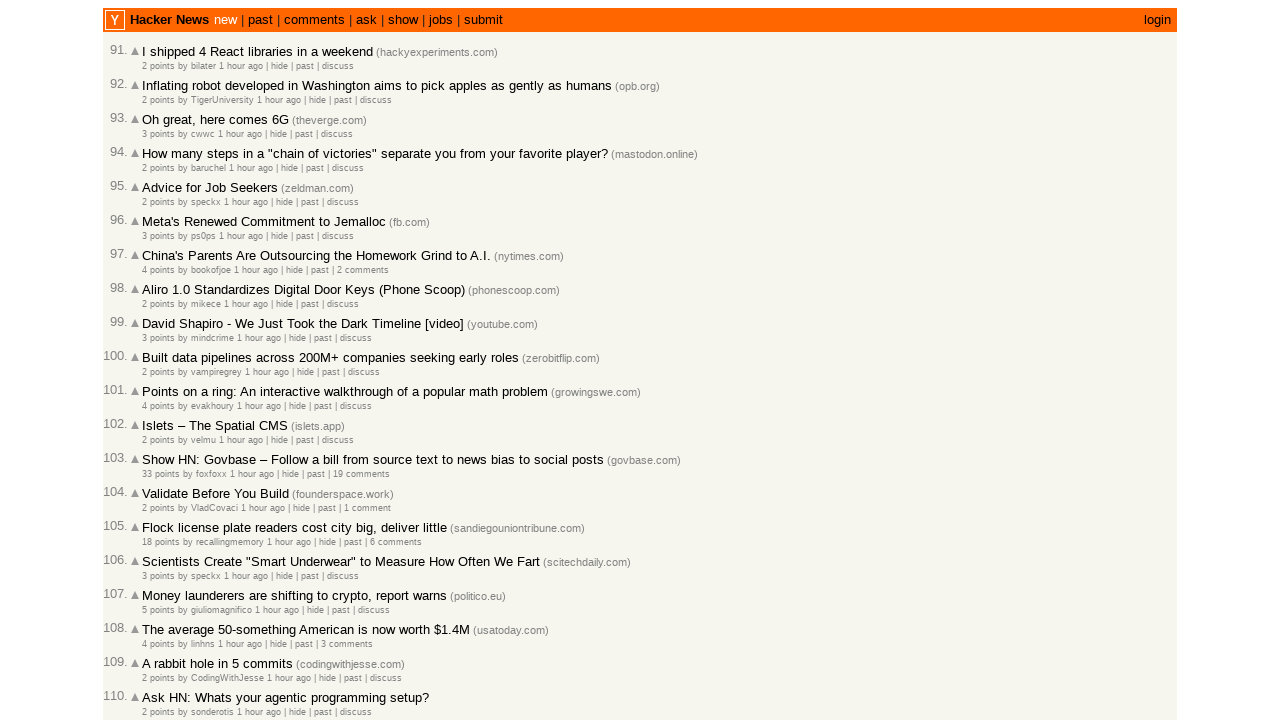

Retrieved timestamp for article 92
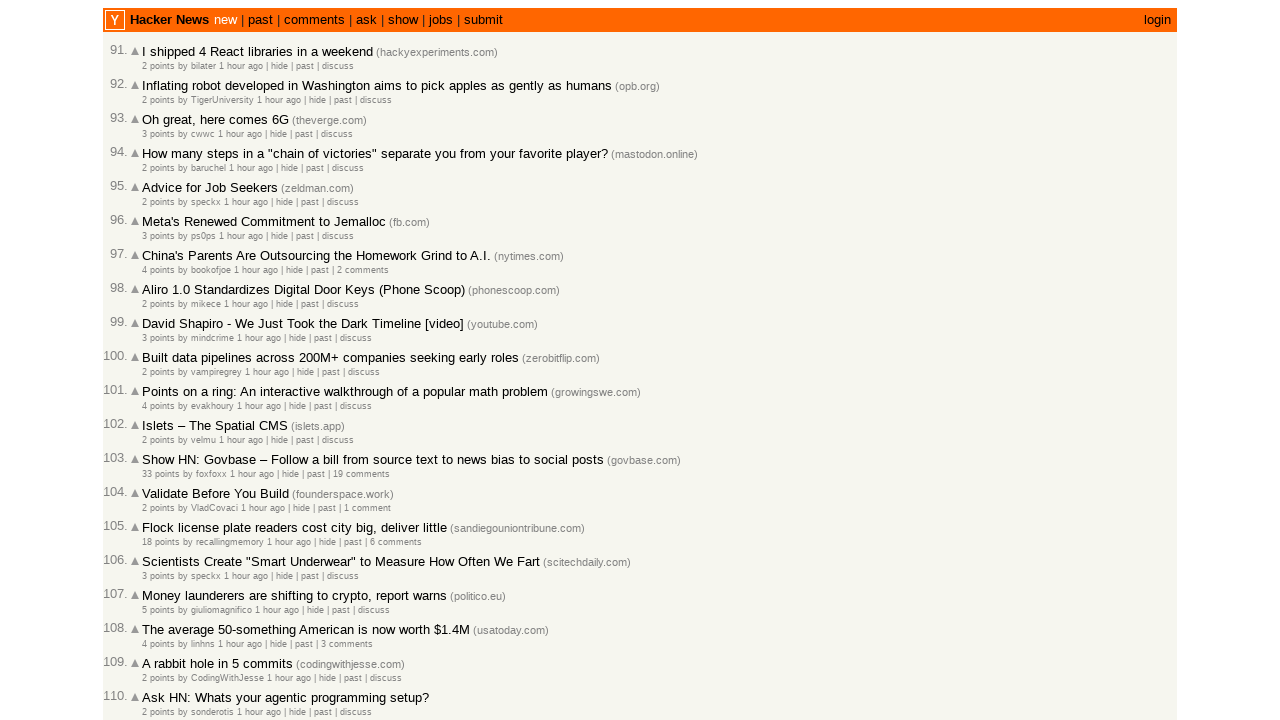

Retrieved timestamp for article 93
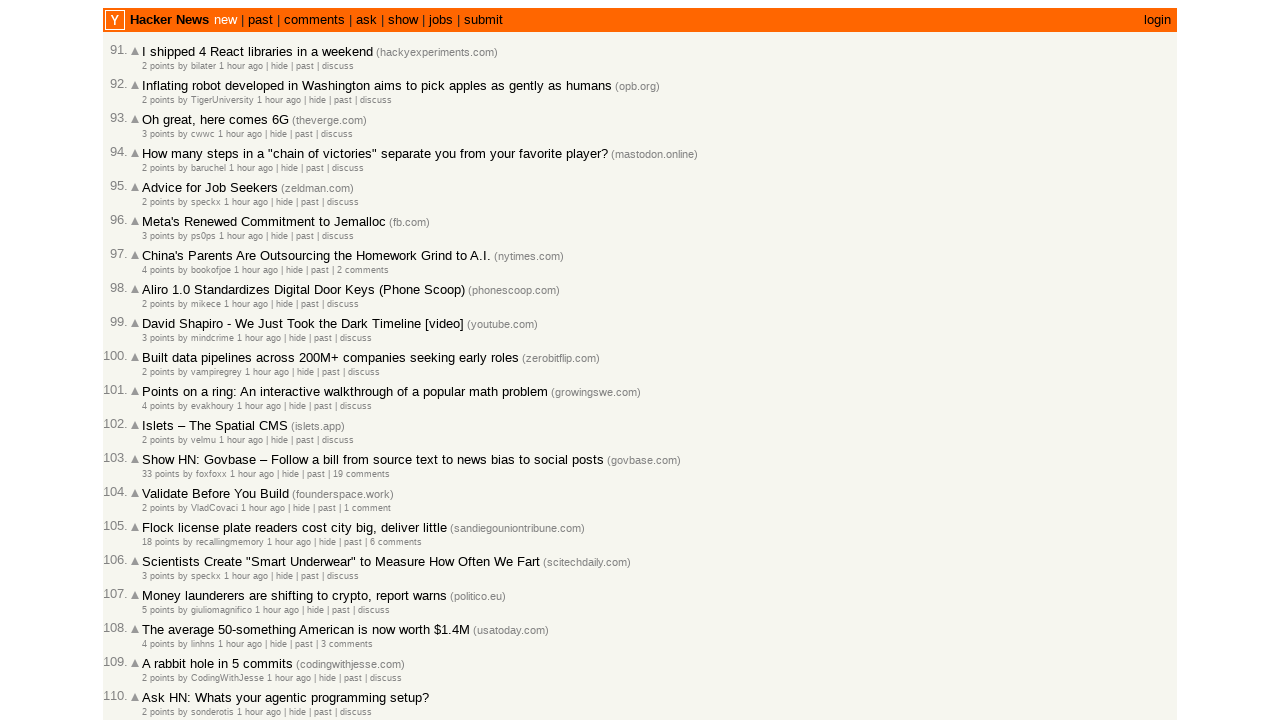

Retrieved timestamp for article 94
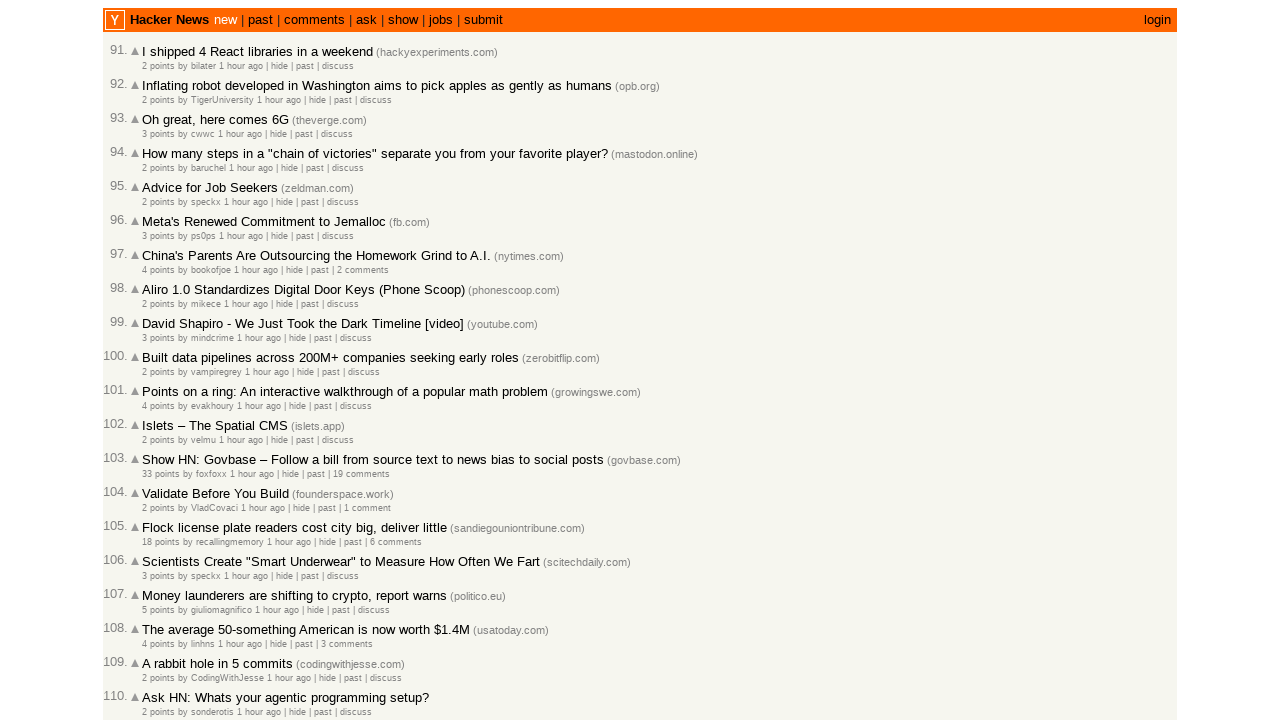

Retrieved timestamp for article 95
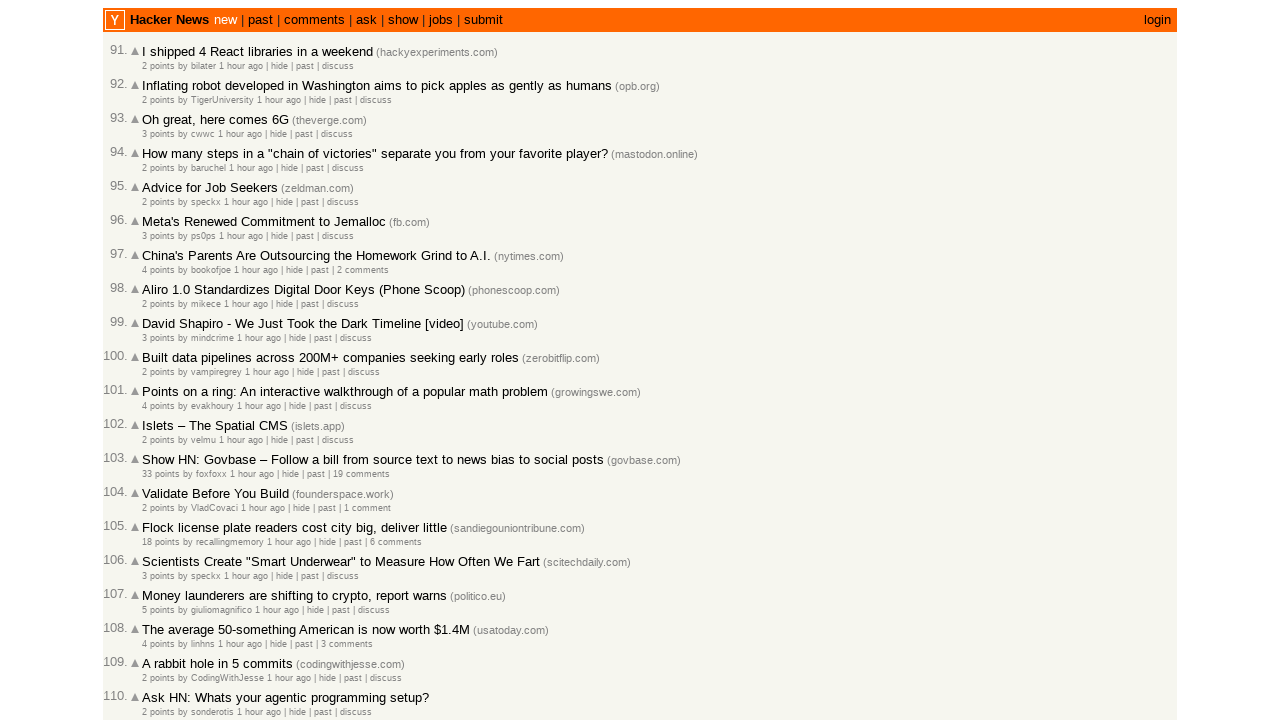

Retrieved timestamp for article 96
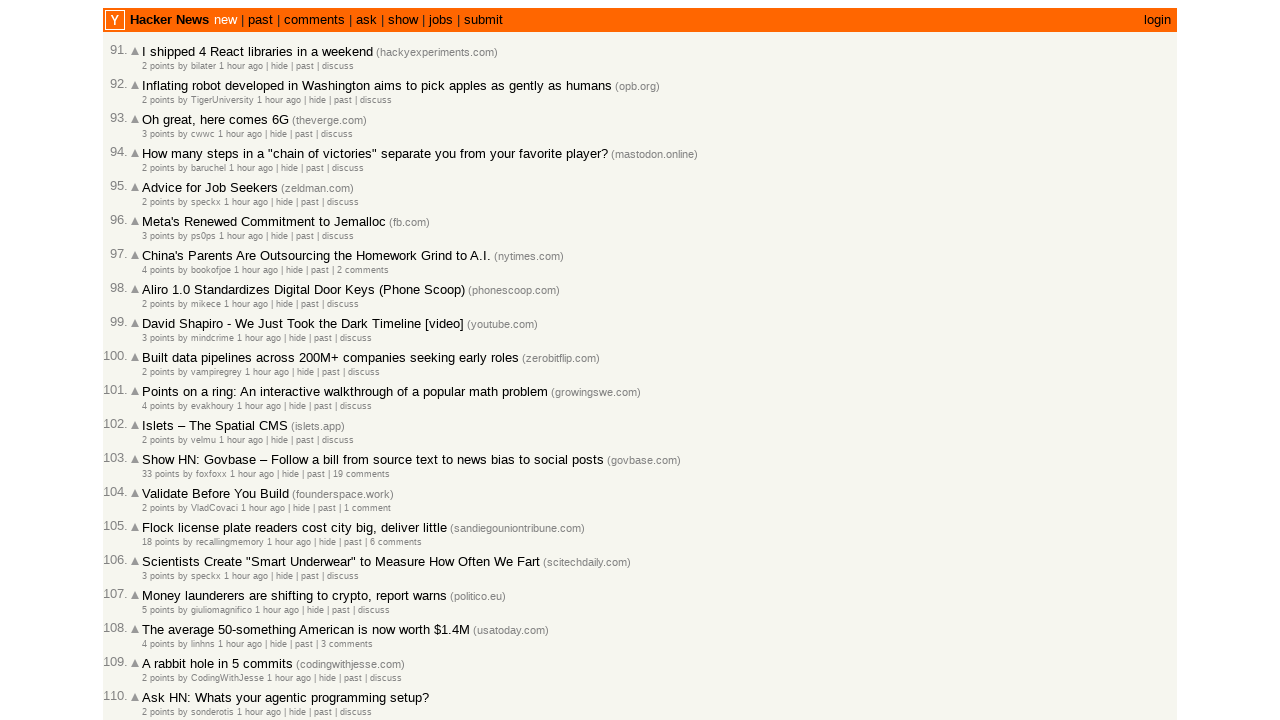

Retrieved timestamp for article 97
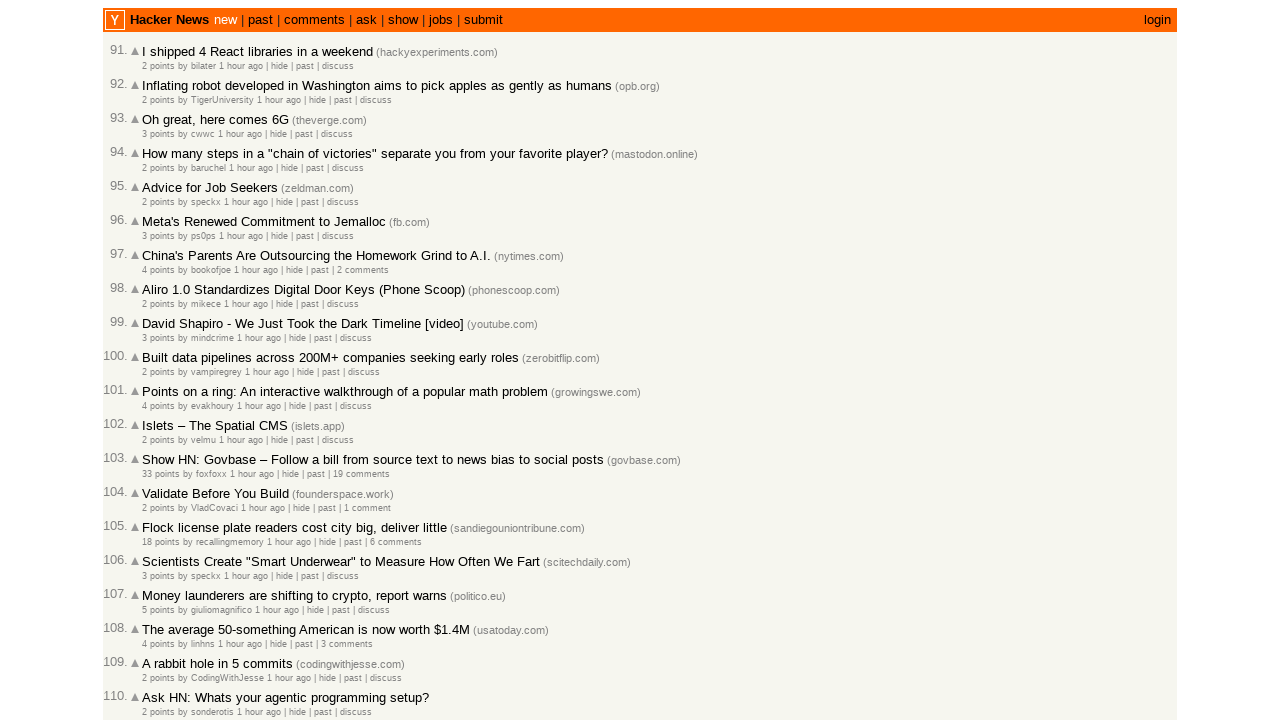

Retrieved timestamp for article 98
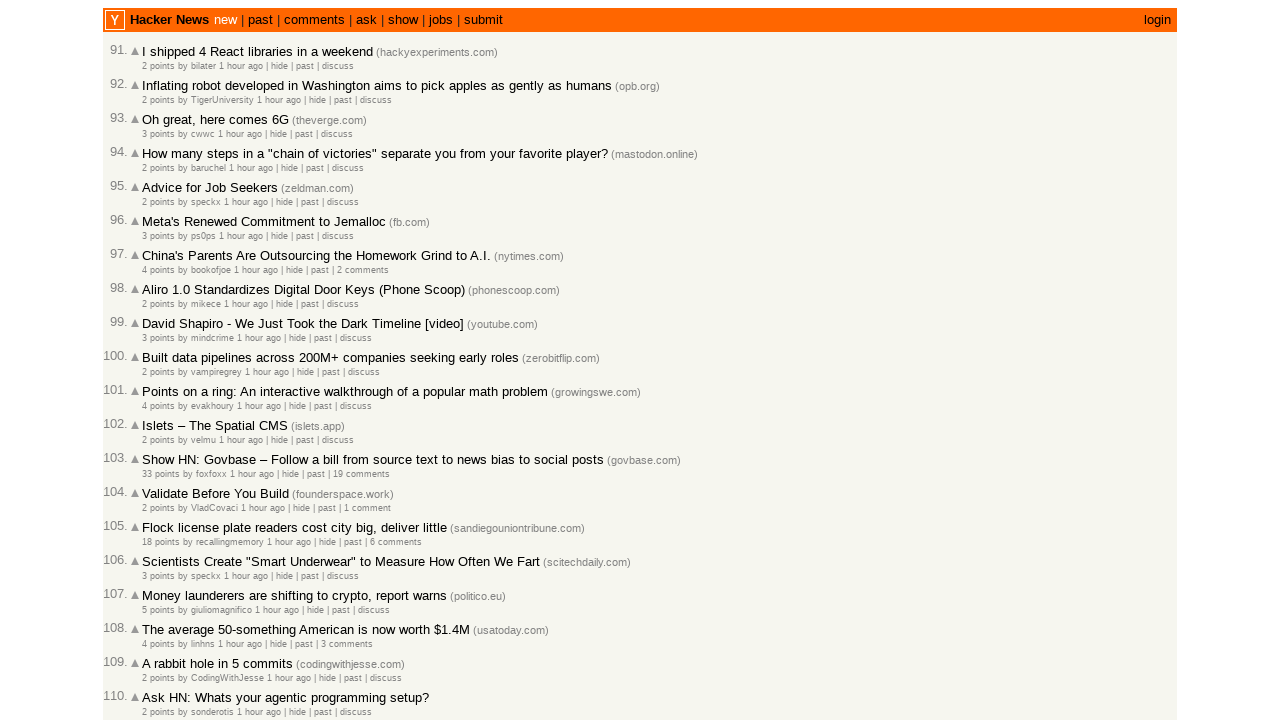

Retrieved timestamp for article 99
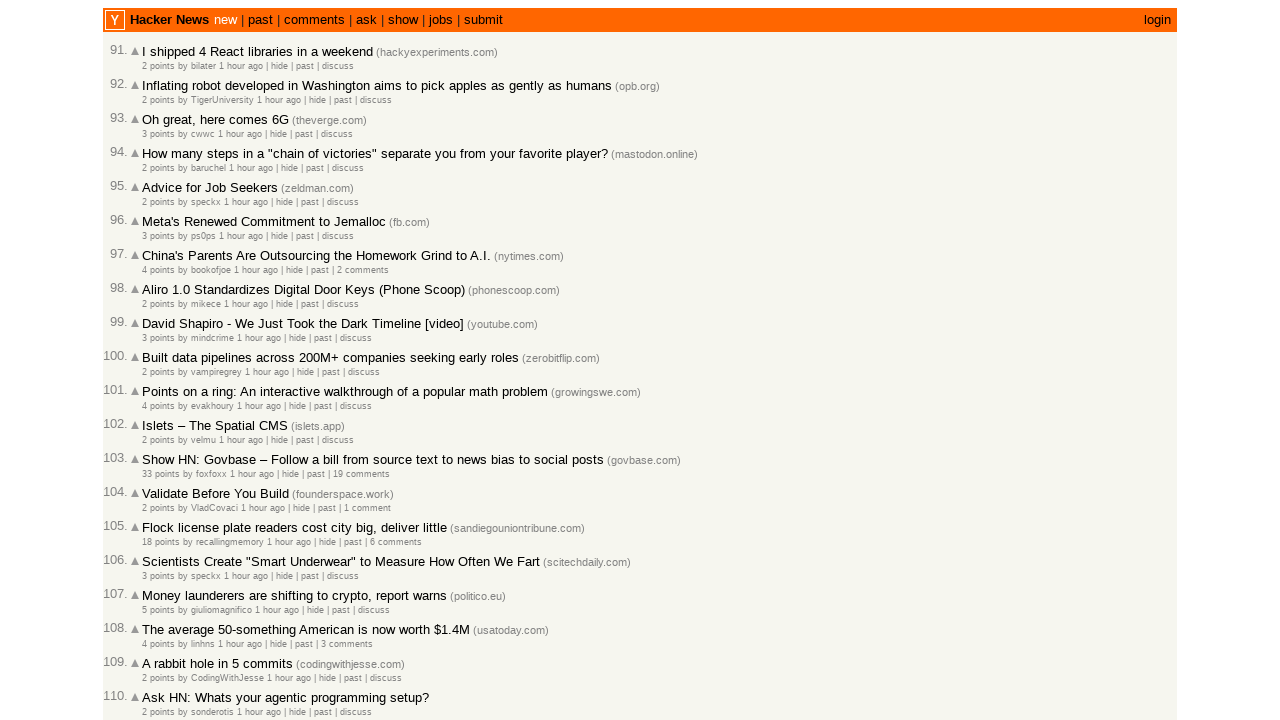

Retrieved timestamp for article 100
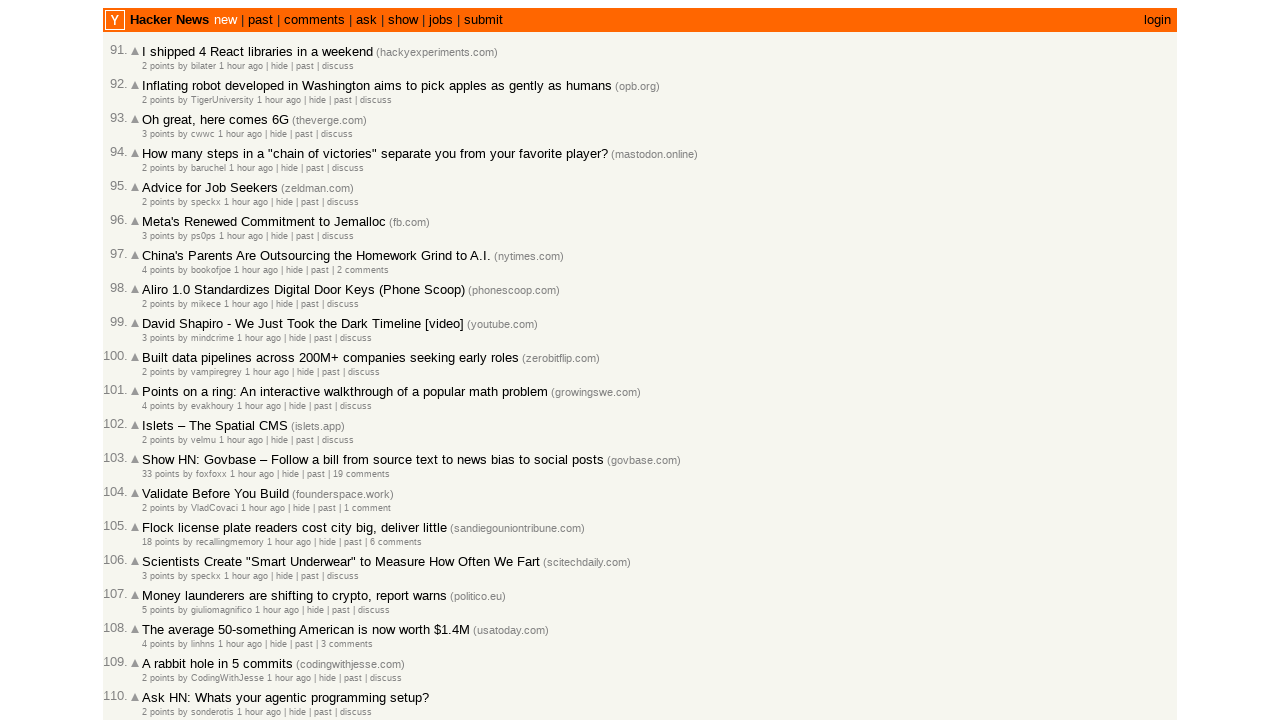

Verified that all 100 articles are sorted in descending chronological order (newest first)
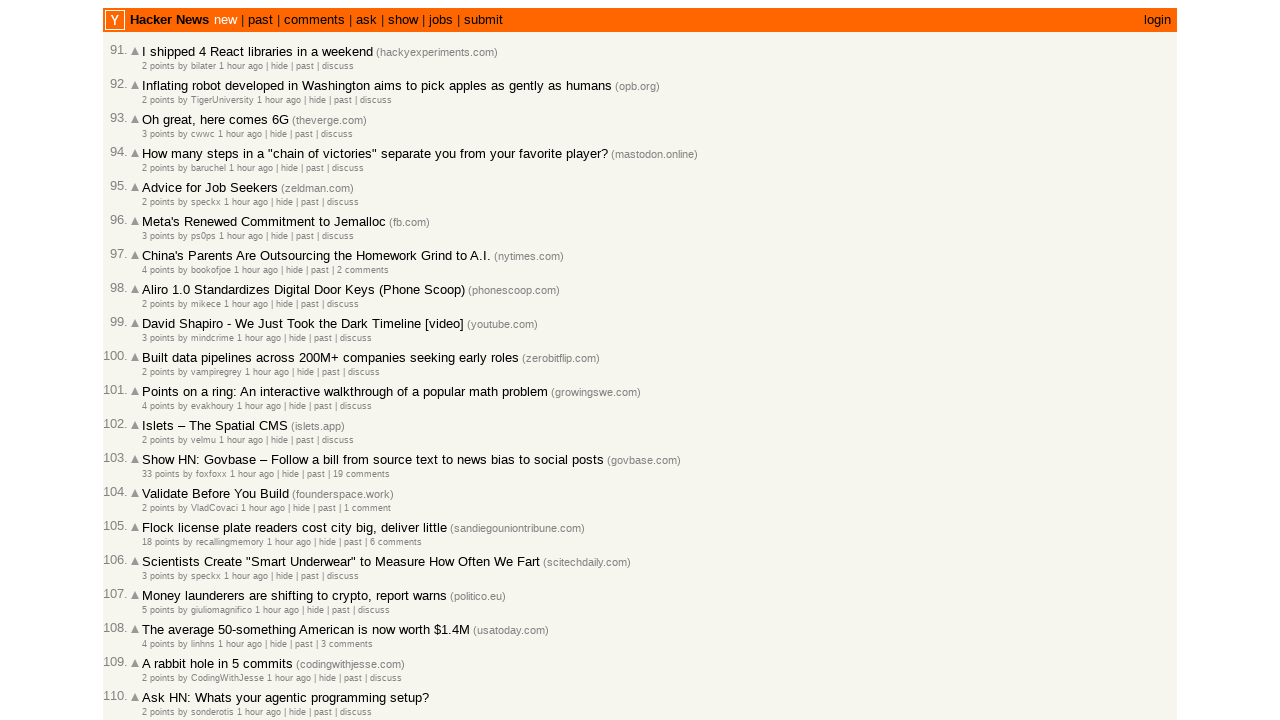

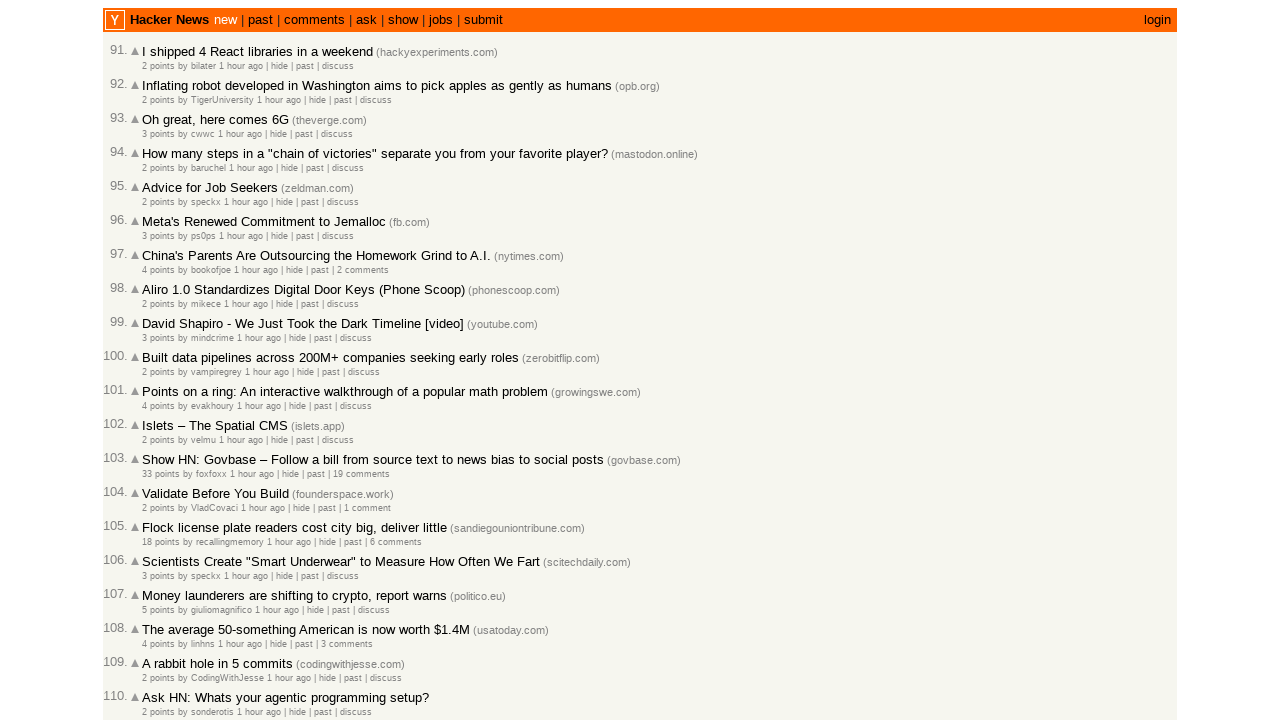